Tests navigation to annotation and 3D viewer pages (MRI, Nissl, and grayscale views) by clicking multiple links and verifying new tabs open correctly.

Starting URL: https://brainportal.humanbrain.in/

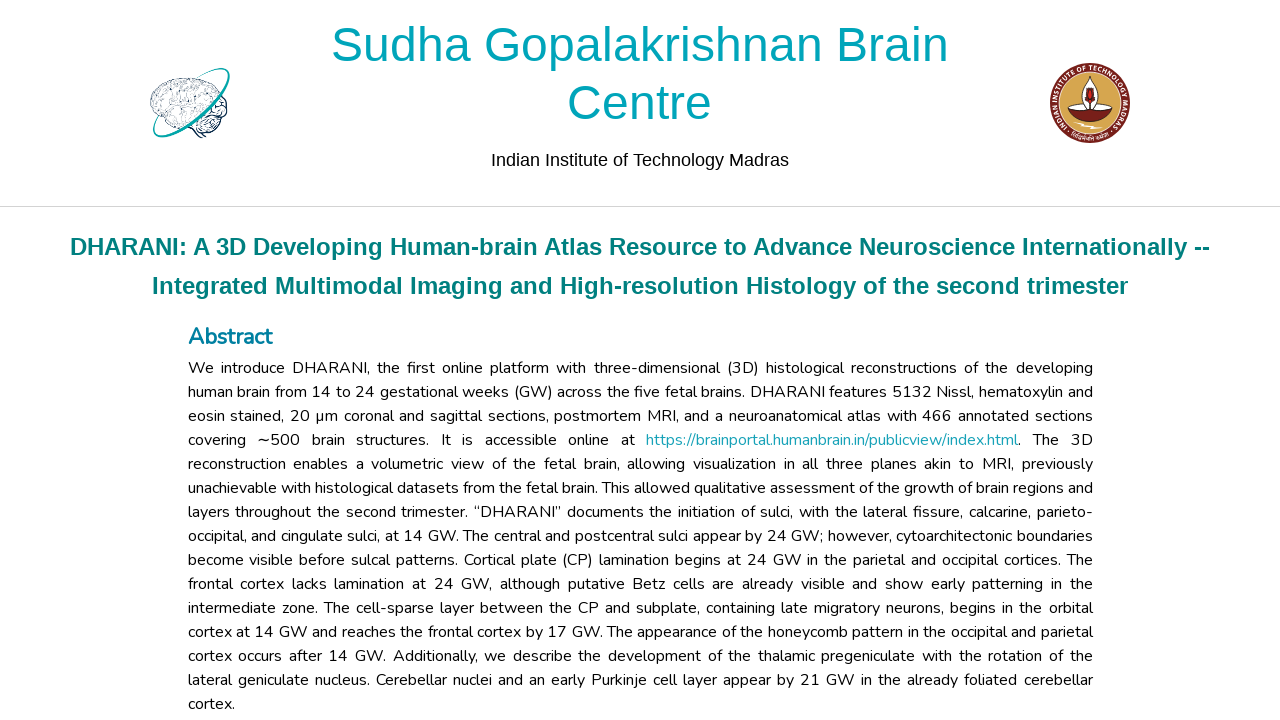

Clicked link to open /code/2dviewer/annotation/public?data=0 in new tab at (718, 360) on a[href='/code/2dviewer/annotation/public?data=0']
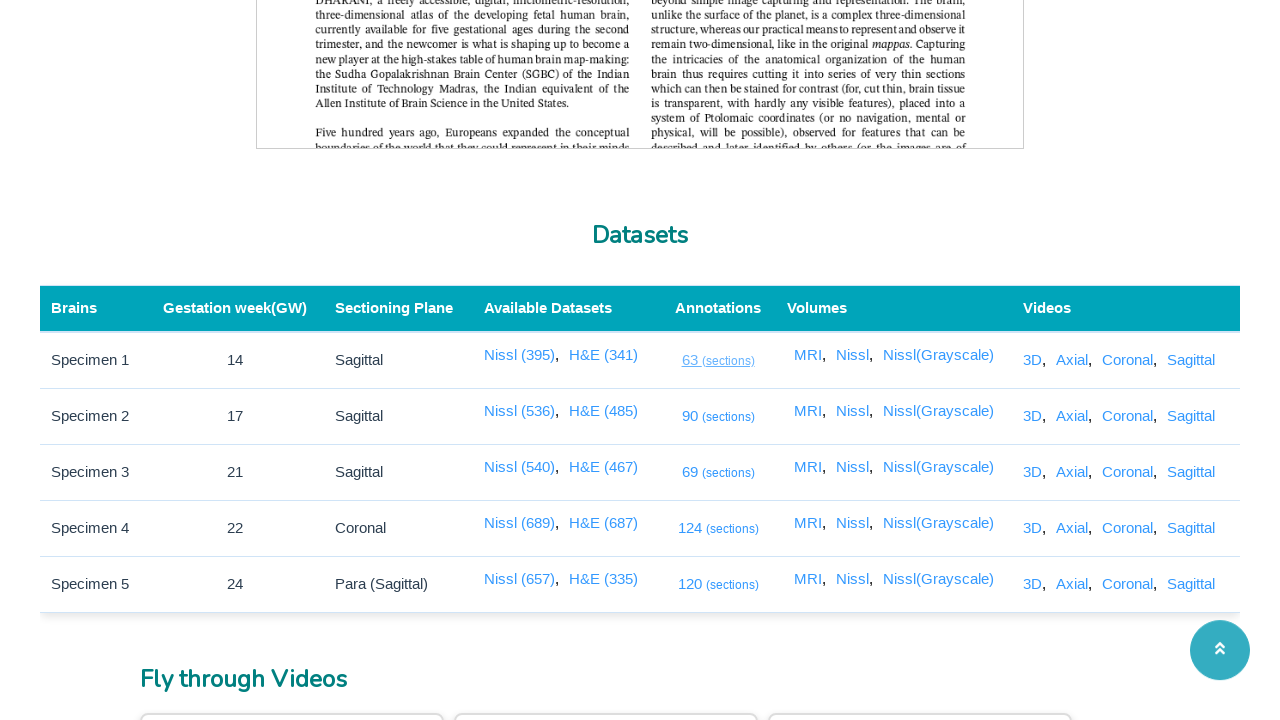

New tab opened for /code/2dviewer/annotation/public?data=0
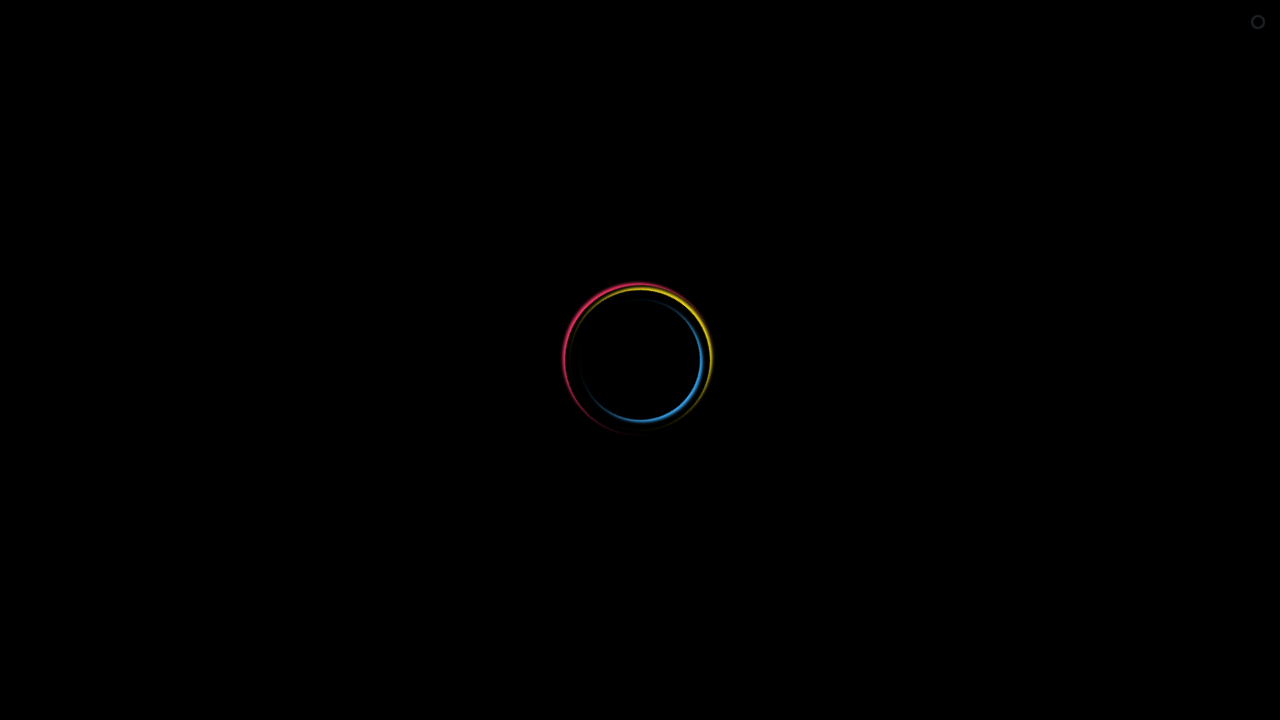

New tab loaded with domcontentloaded state for /code/2dviewer/annotation/public?data=0
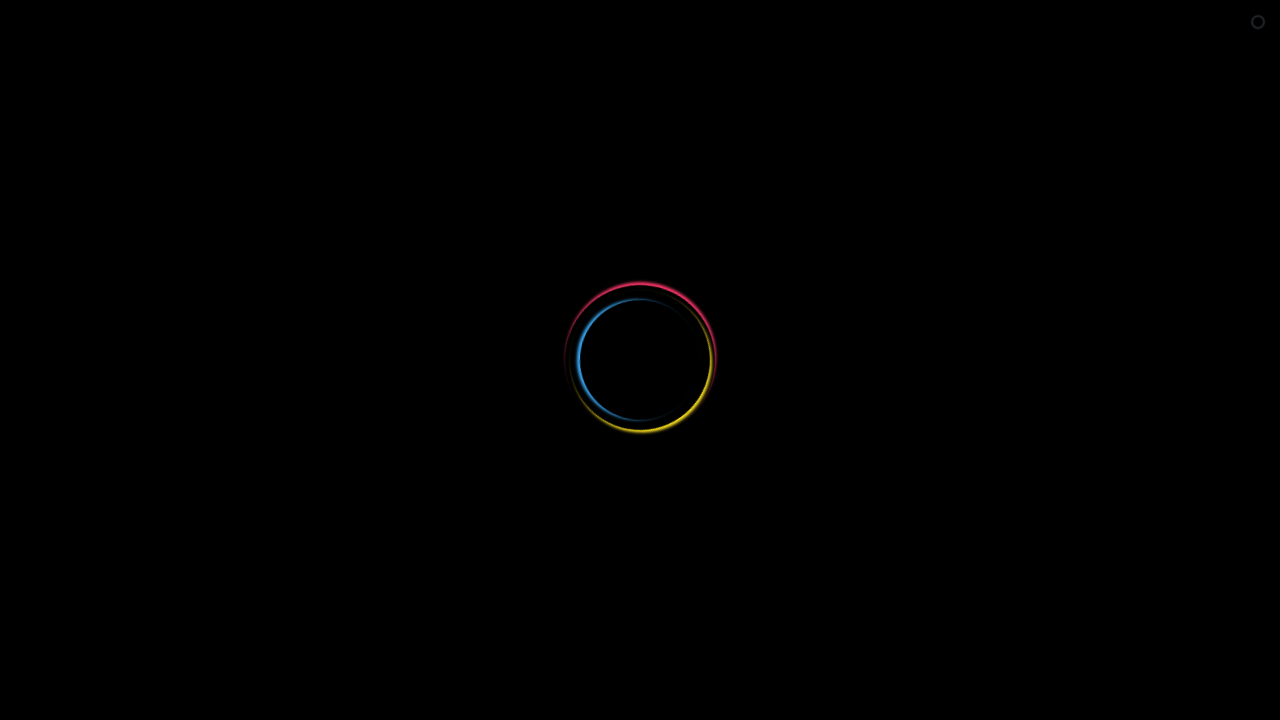

Closed new tab for /code/2dviewer/annotation/public?data=0
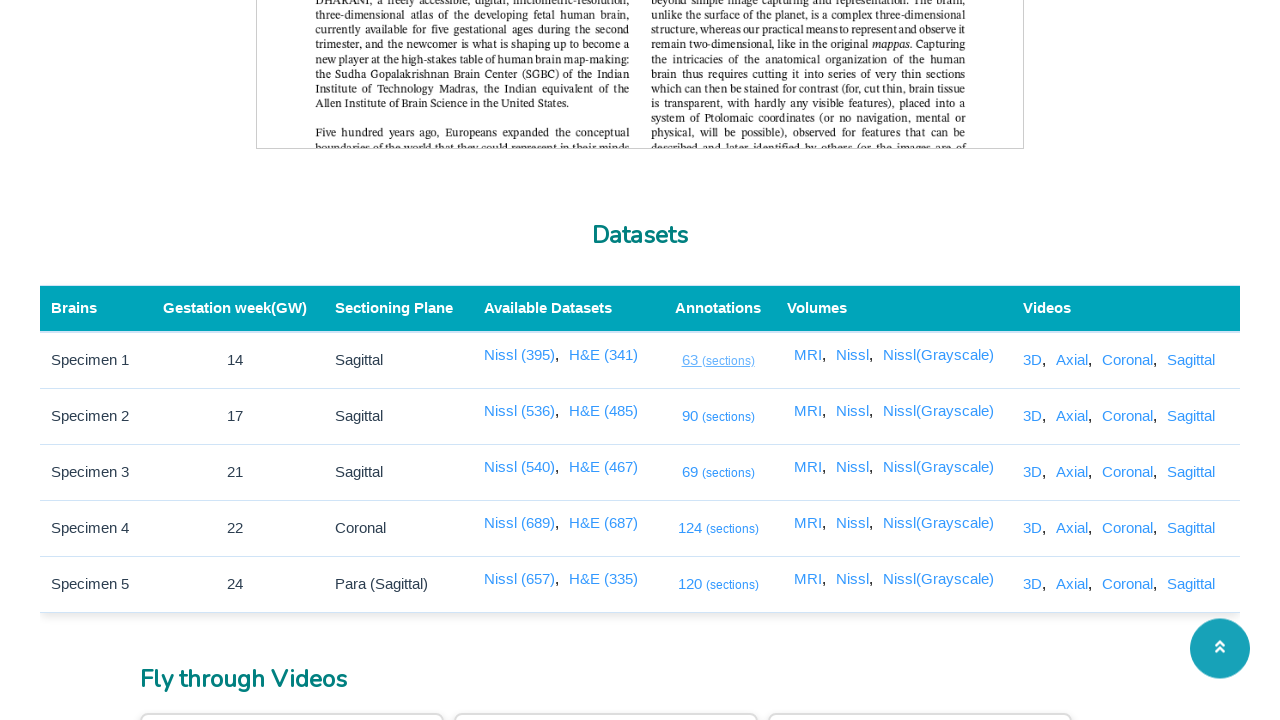

Clicked link to open /code/2dviewer/annotation/public?data=1 in new tab at (718, 416) on a[href='/code/2dviewer/annotation/public?data=1']
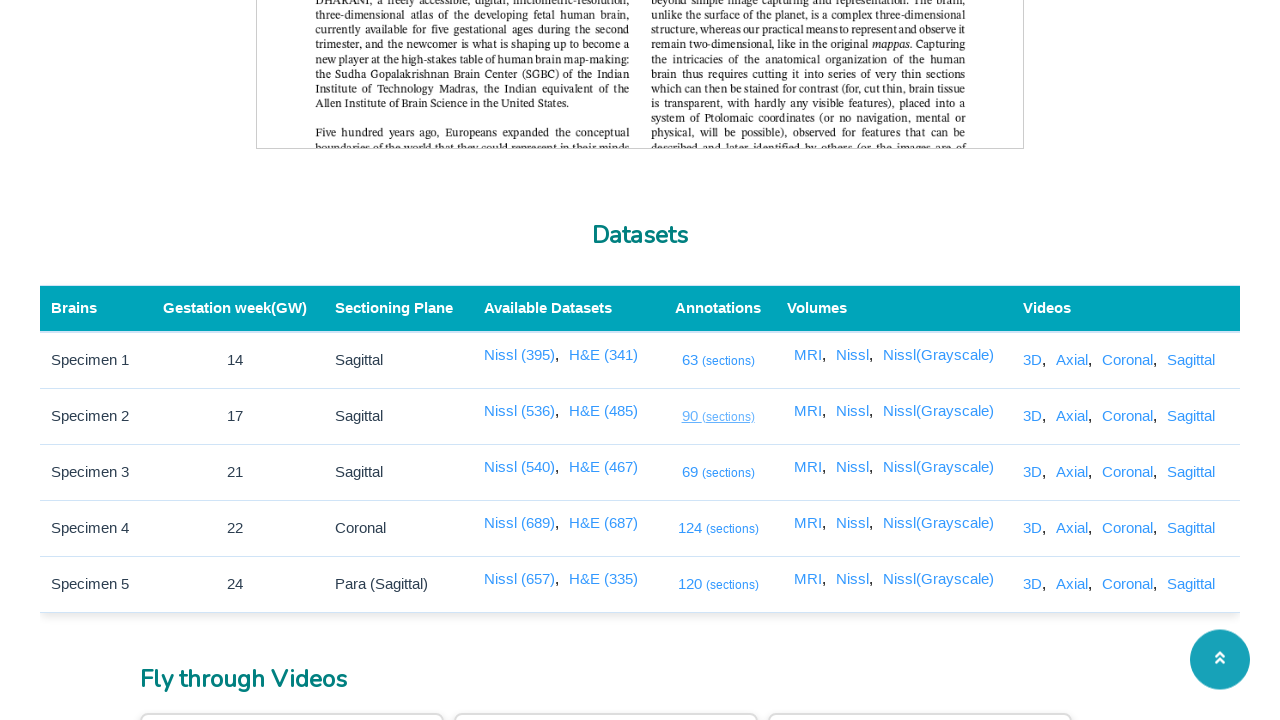

New tab opened for /code/2dviewer/annotation/public?data=1
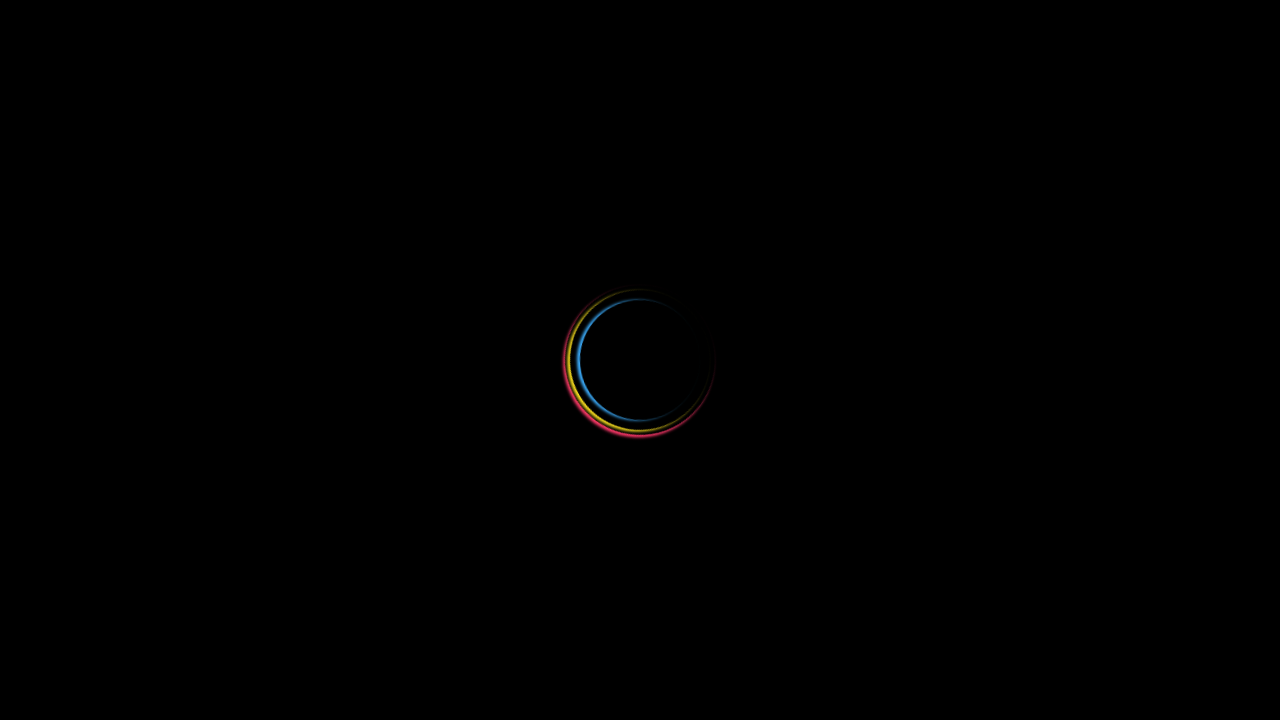

New tab loaded with domcontentloaded state for /code/2dviewer/annotation/public?data=1
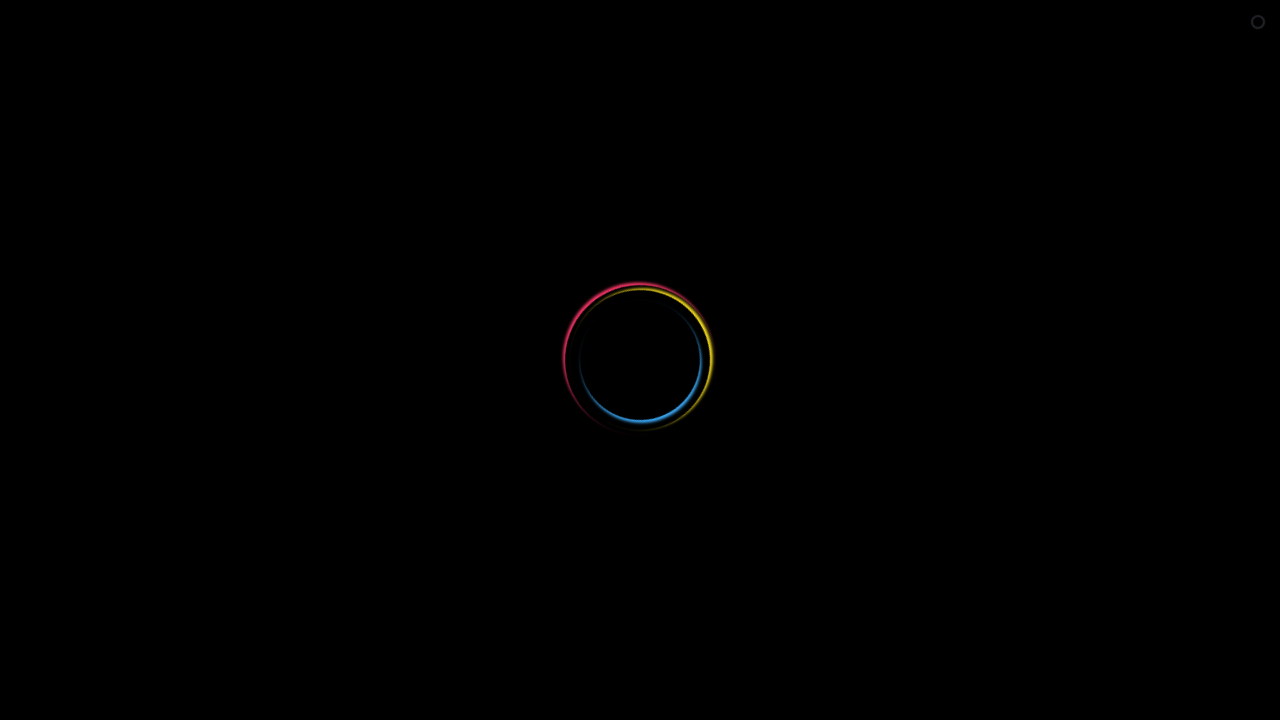

Closed new tab for /code/2dviewer/annotation/public?data=1
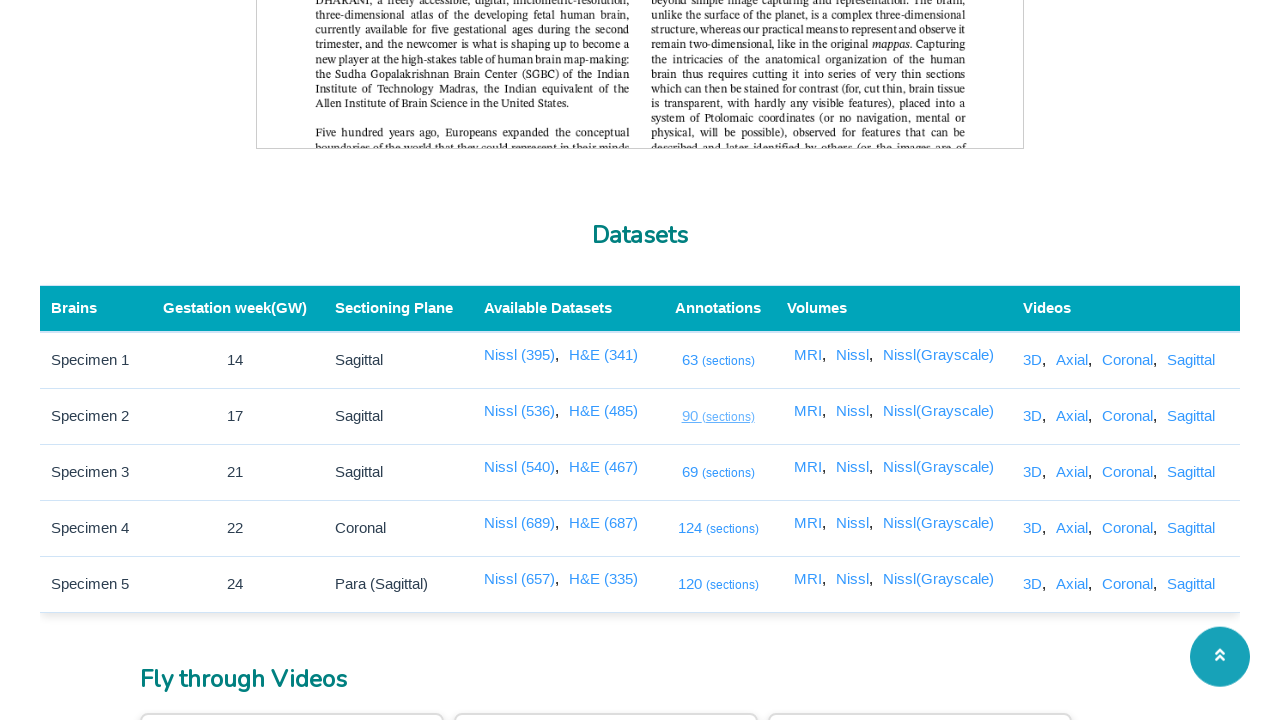

Clicked link to open /code/2dviewer/annotation/public?data=2 in new tab at (718, 472) on a[href='/code/2dviewer/annotation/public?data=2']
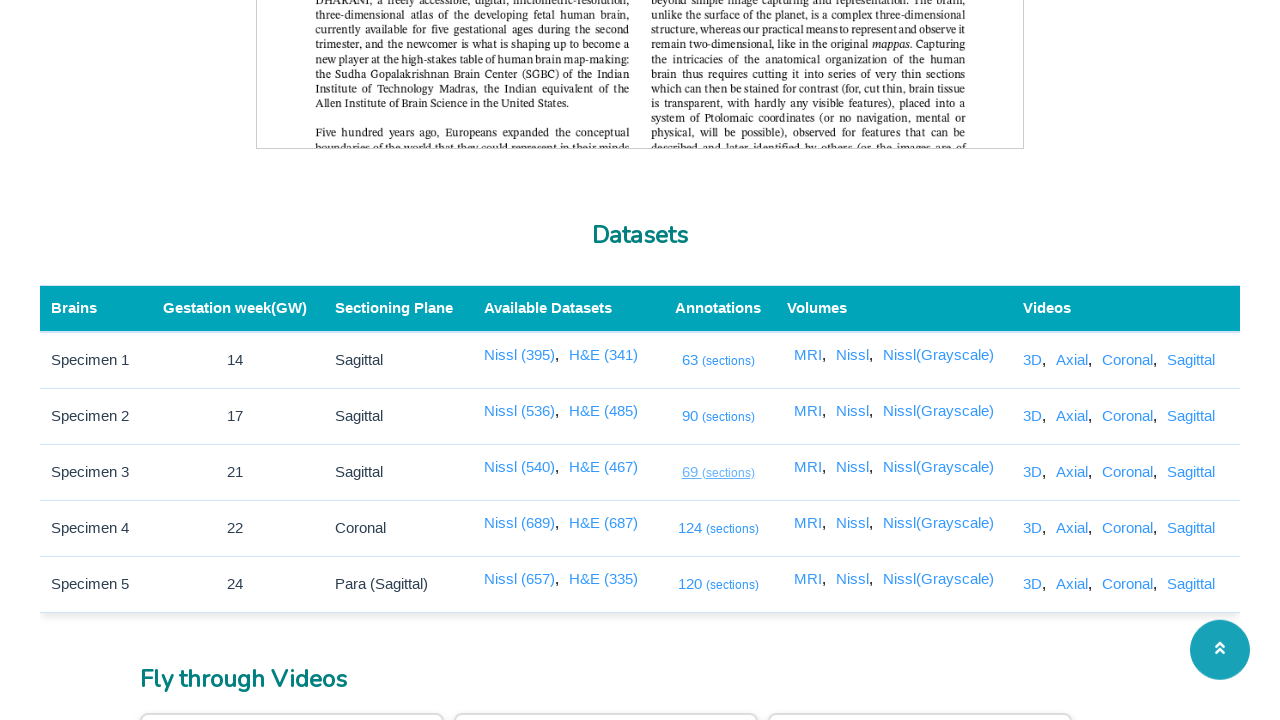

New tab opened for /code/2dviewer/annotation/public?data=2
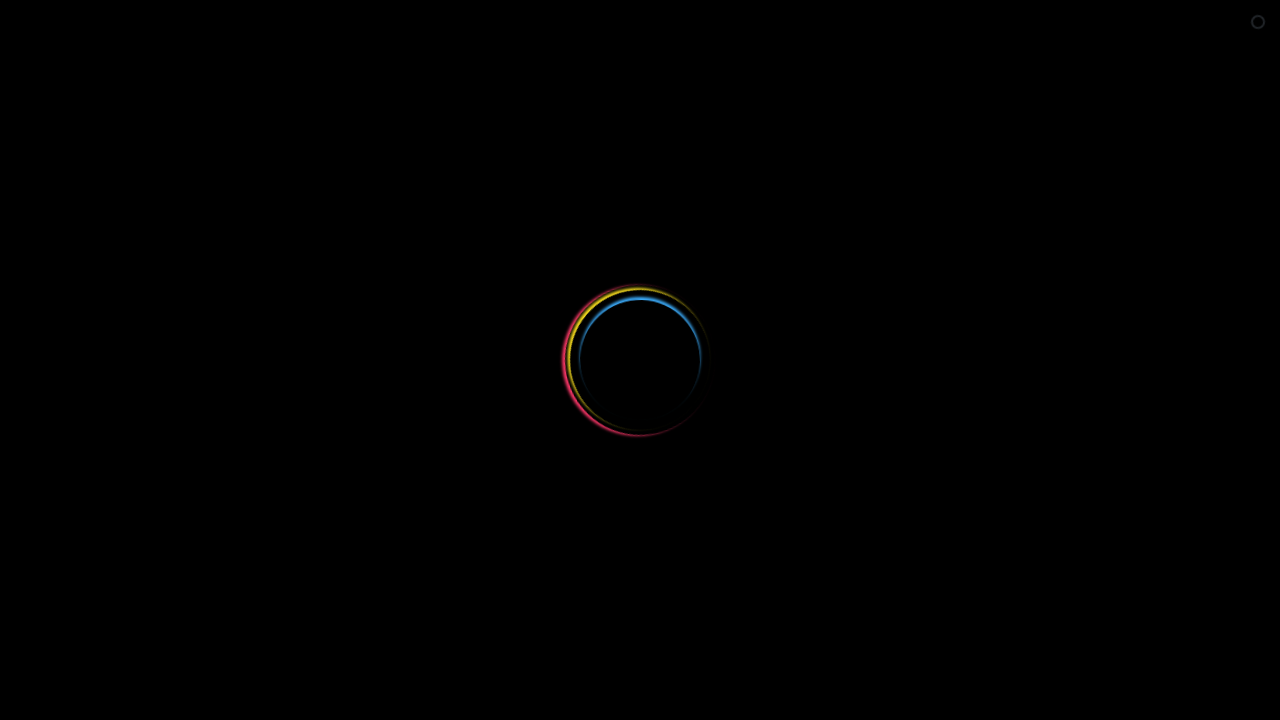

New tab loaded with domcontentloaded state for /code/2dviewer/annotation/public?data=2
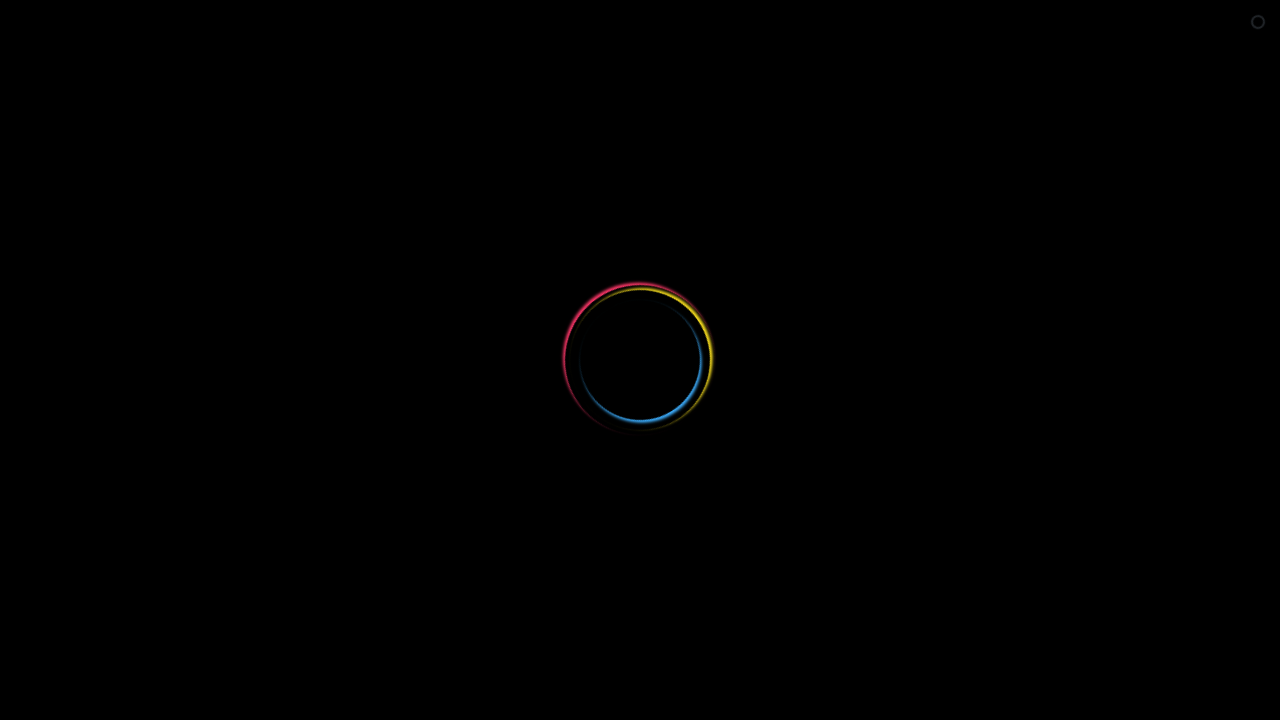

Closed new tab for /code/2dviewer/annotation/public?data=2
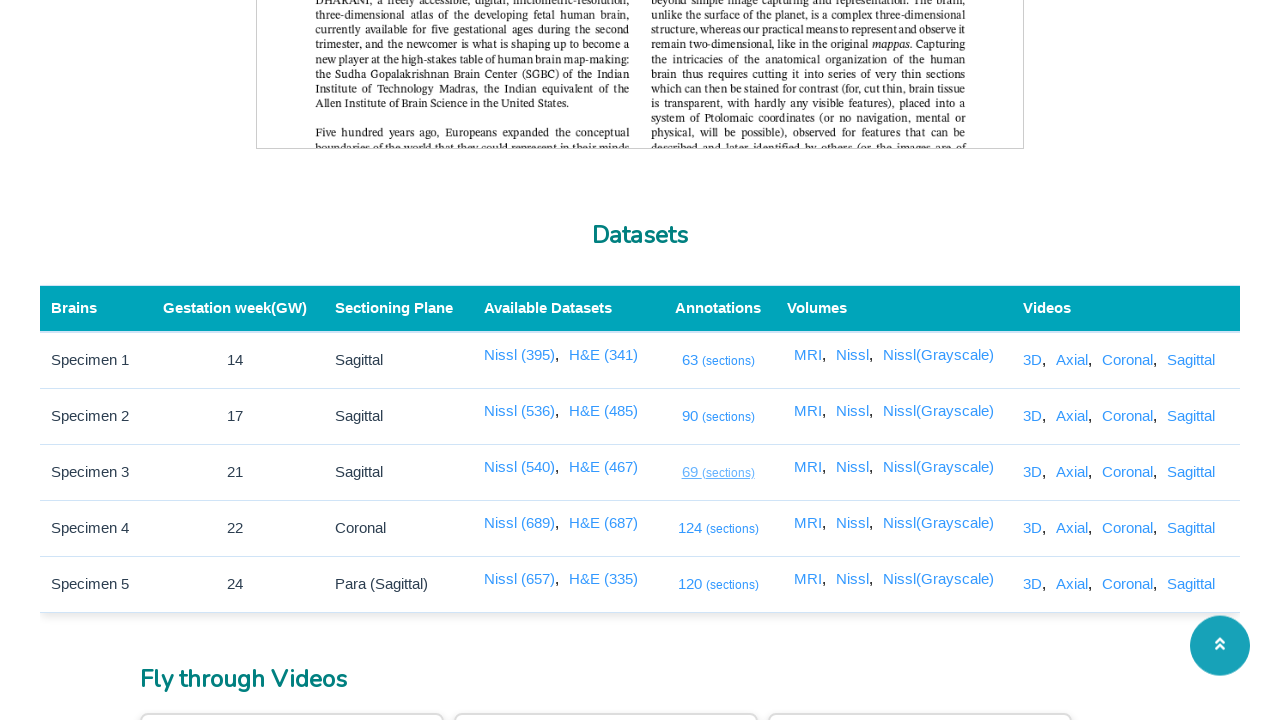

Clicked link to open /code/2dviewer/annotation/public?data=3 in new tab at (718, 528) on a[href='/code/2dviewer/annotation/public?data=3']
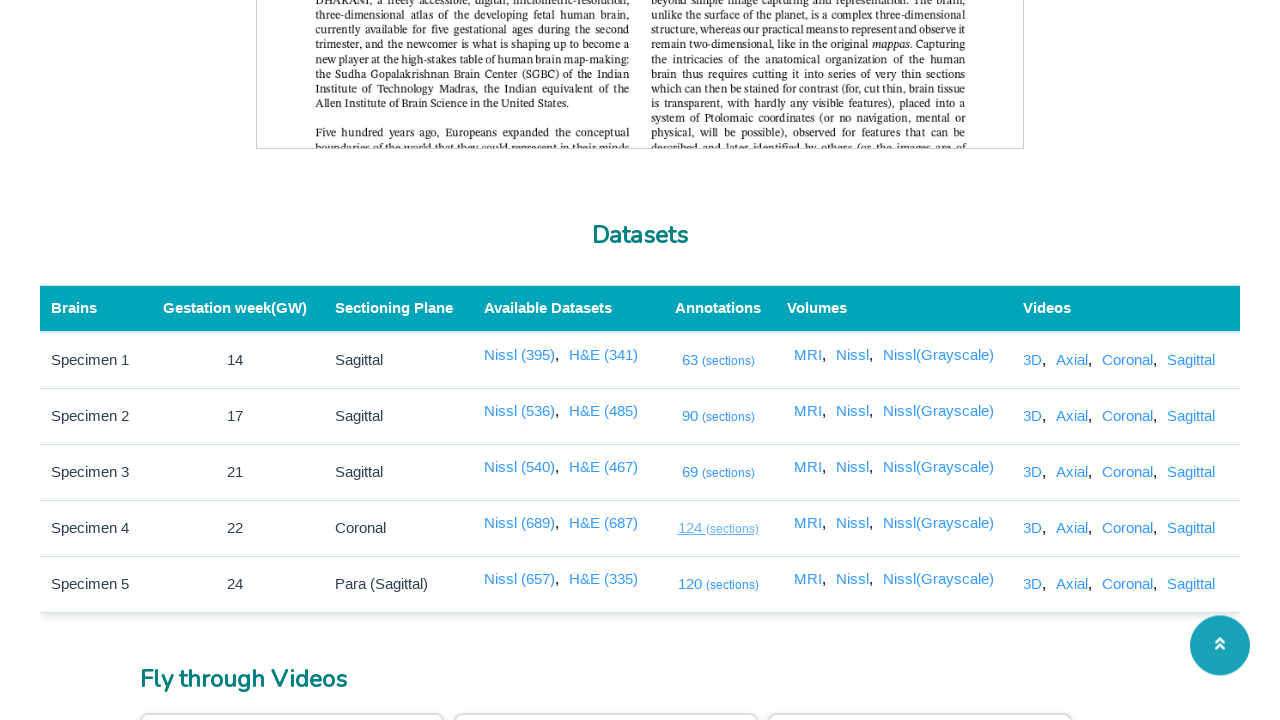

New tab opened for /code/2dviewer/annotation/public?data=3
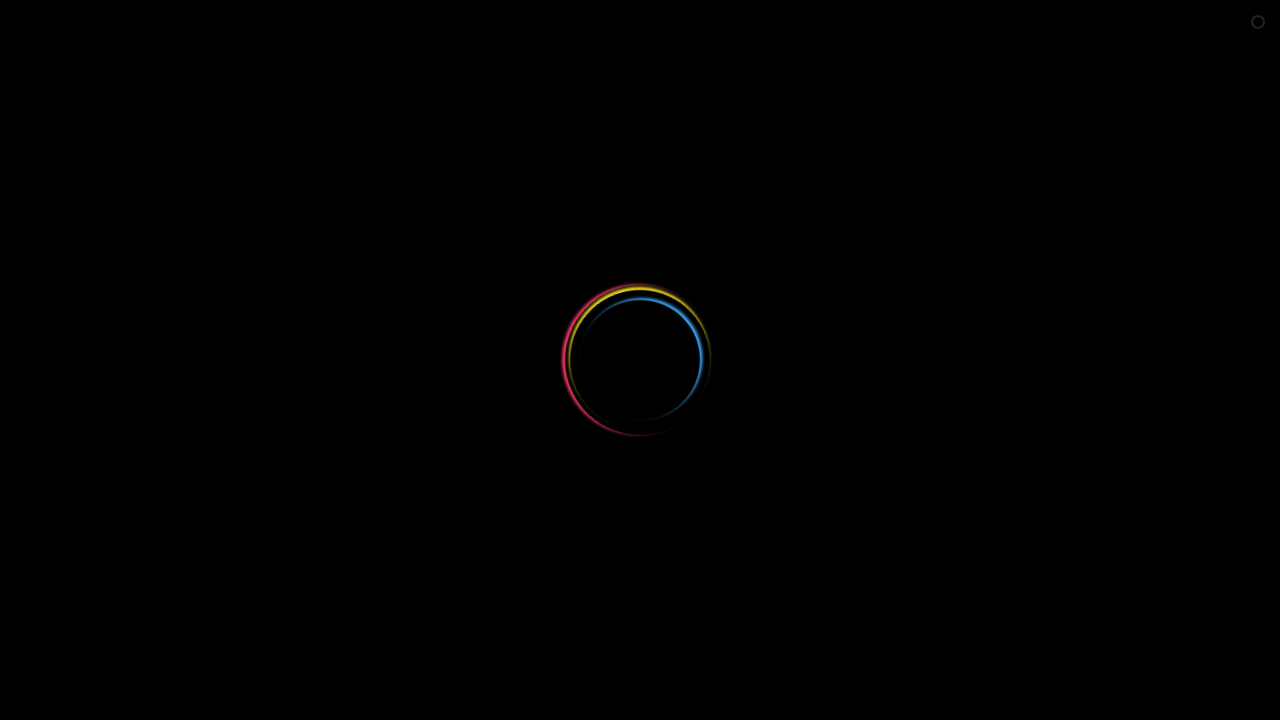

New tab loaded with domcontentloaded state for /code/2dviewer/annotation/public?data=3
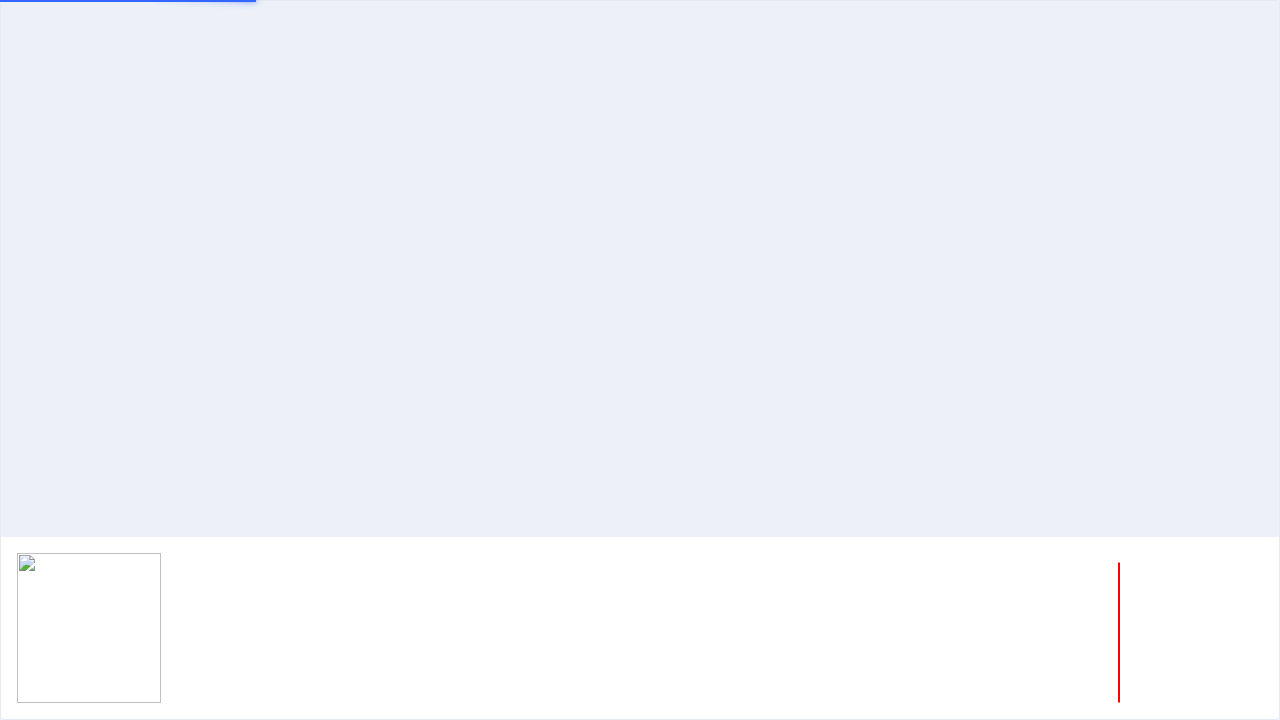

Closed new tab for /code/2dviewer/annotation/public?data=3
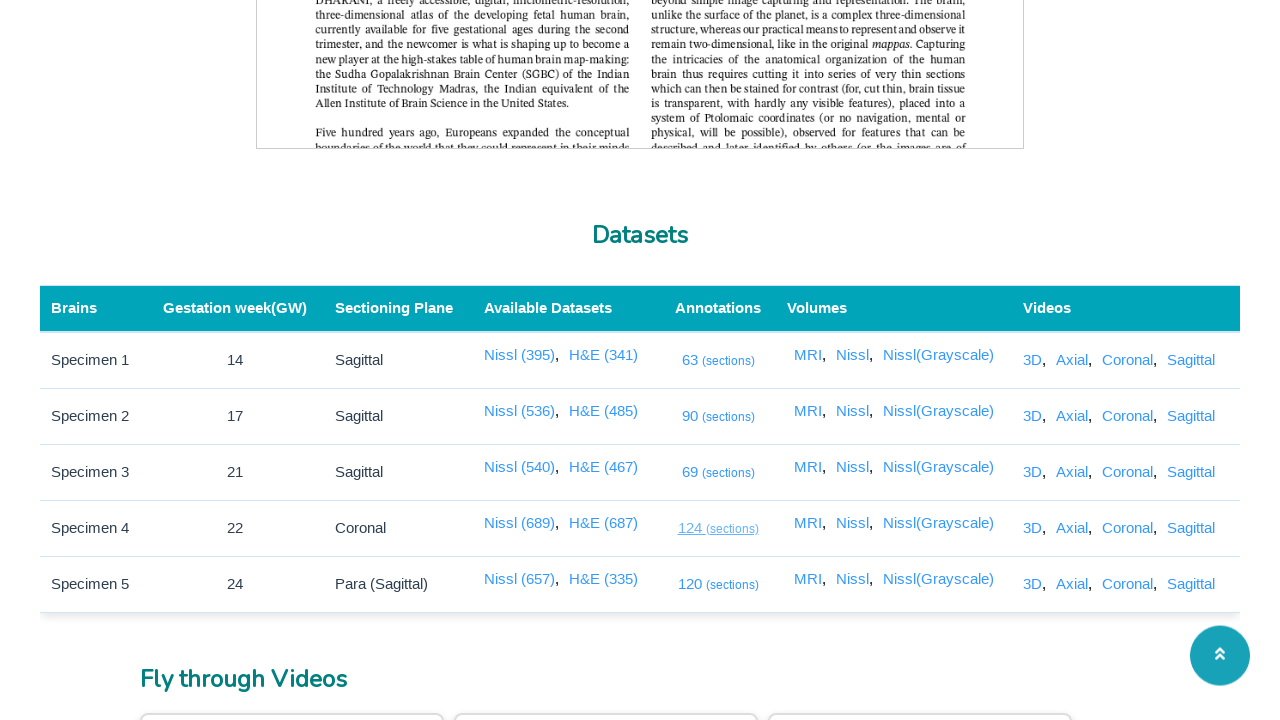

Clicked link to open /code/2dviewer/annotation/public?data=4 in new tab at (718, 584) on a[href='/code/2dviewer/annotation/public?data=4']
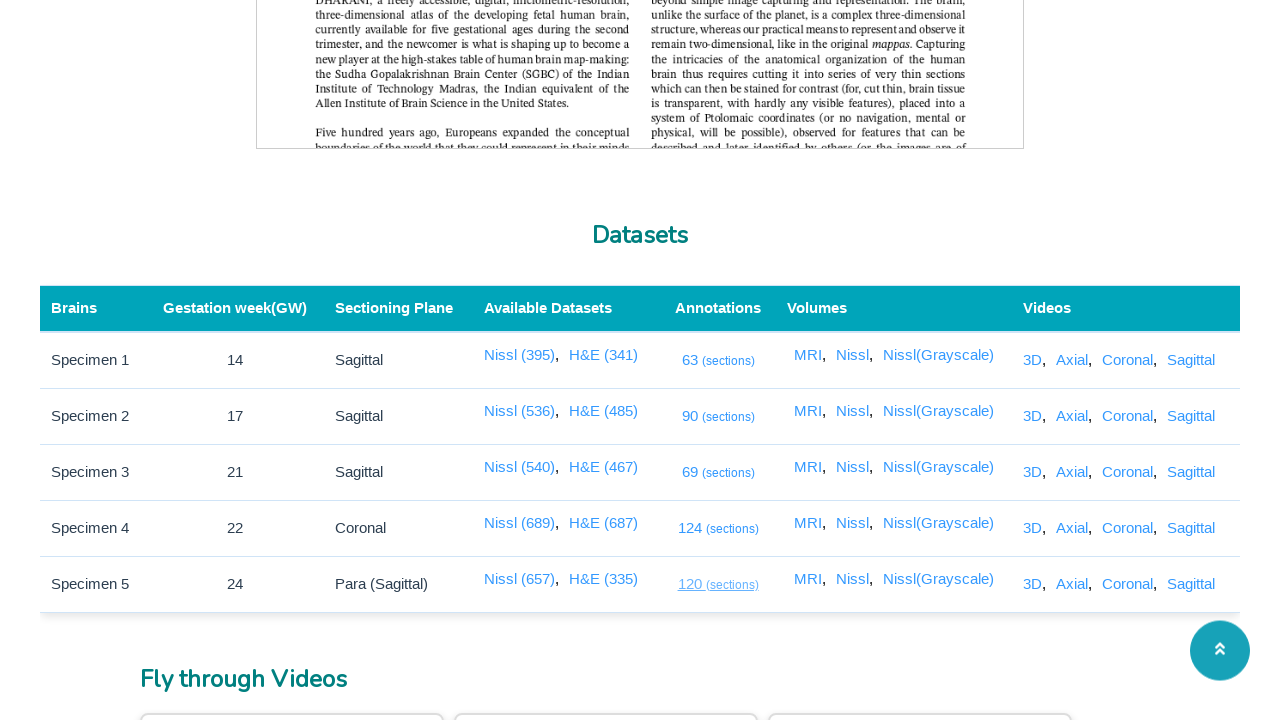

New tab opened for /code/2dviewer/annotation/public?data=4
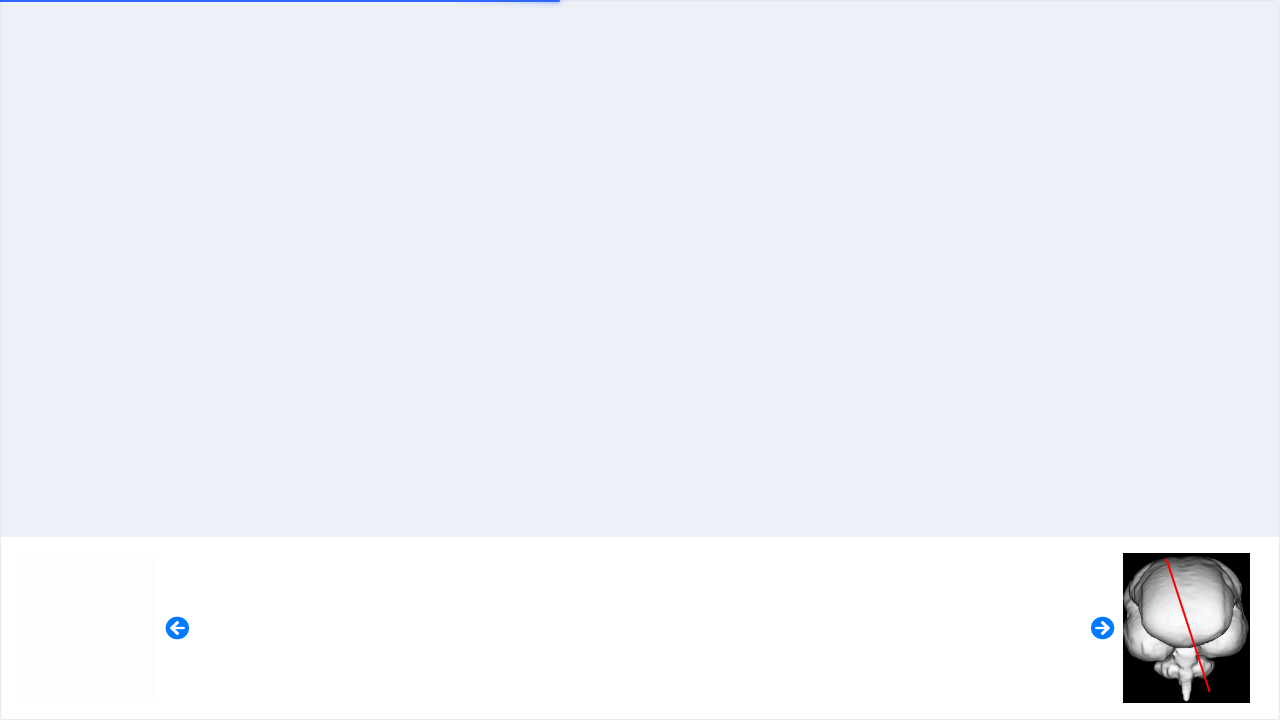

New tab loaded with domcontentloaded state for /code/2dviewer/annotation/public?data=4
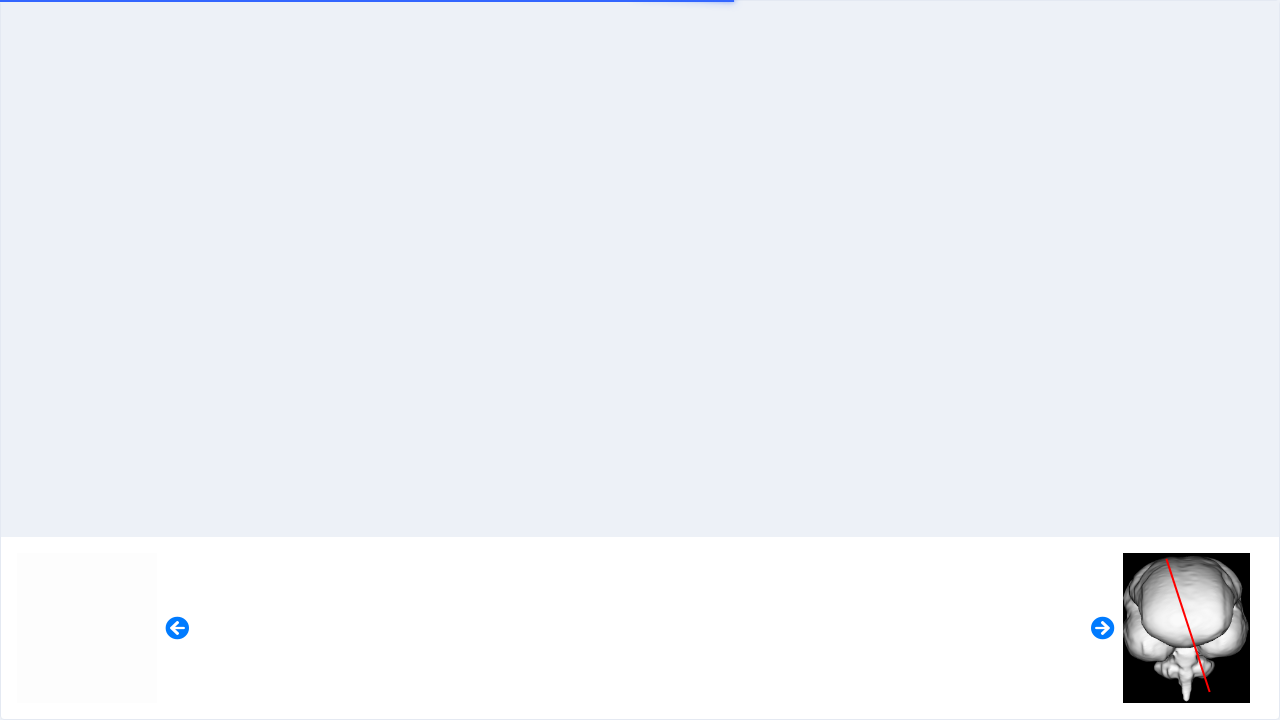

Closed new tab for /code/2dviewer/annotation/public?data=4
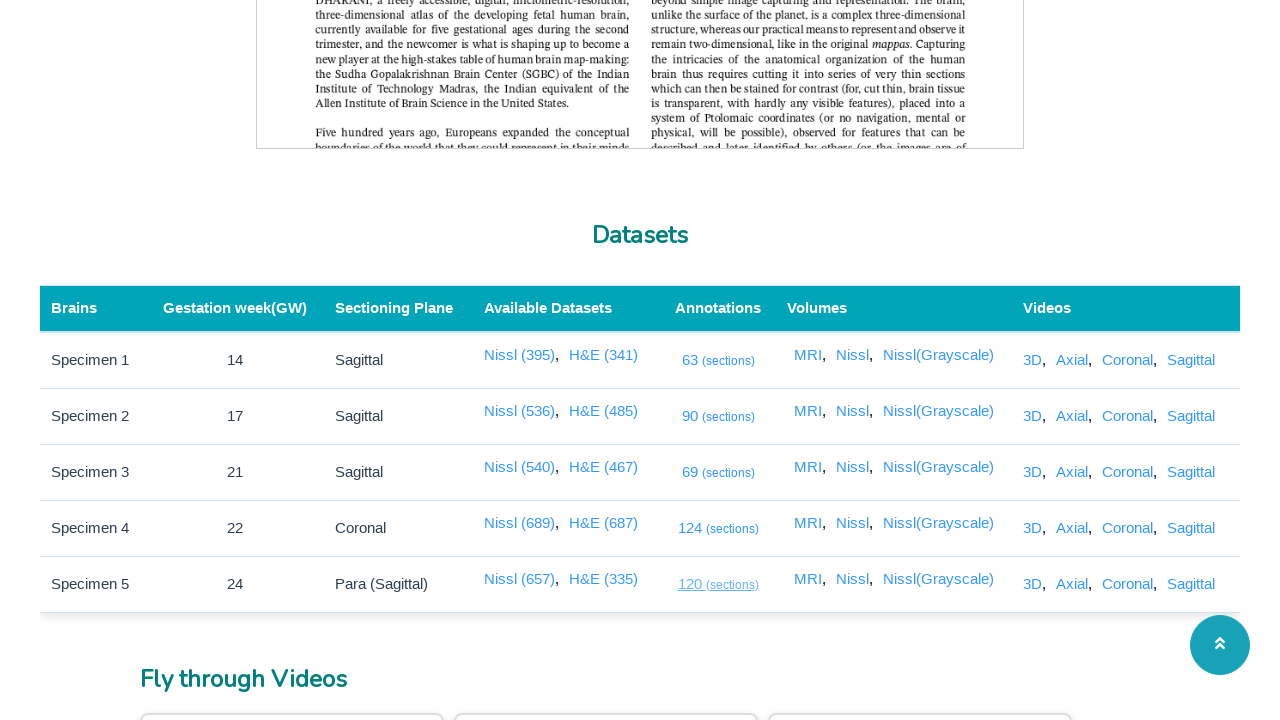

Clicked link to open /3dviewer/index.html?data=0&view=mri in new tab at (810, 355) on a[href='/3dviewer/index.html?data=0&view=mri']
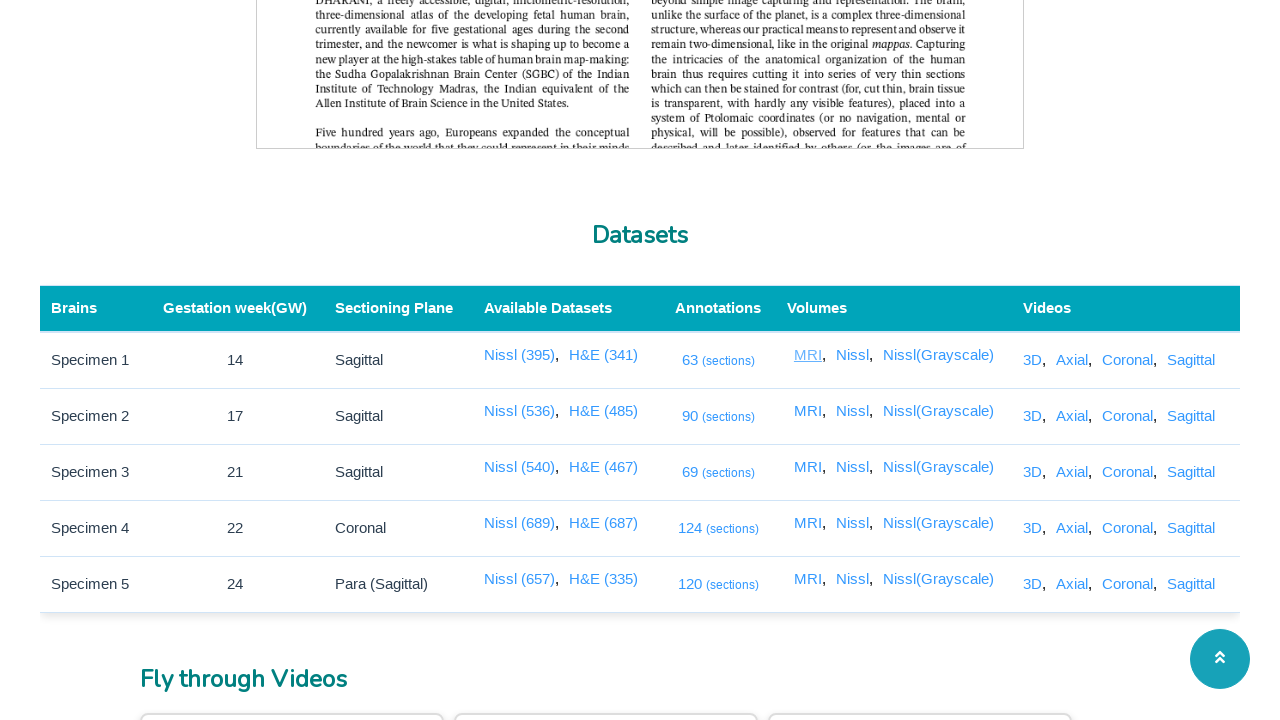

New tab opened for /3dviewer/index.html?data=0&view=mri
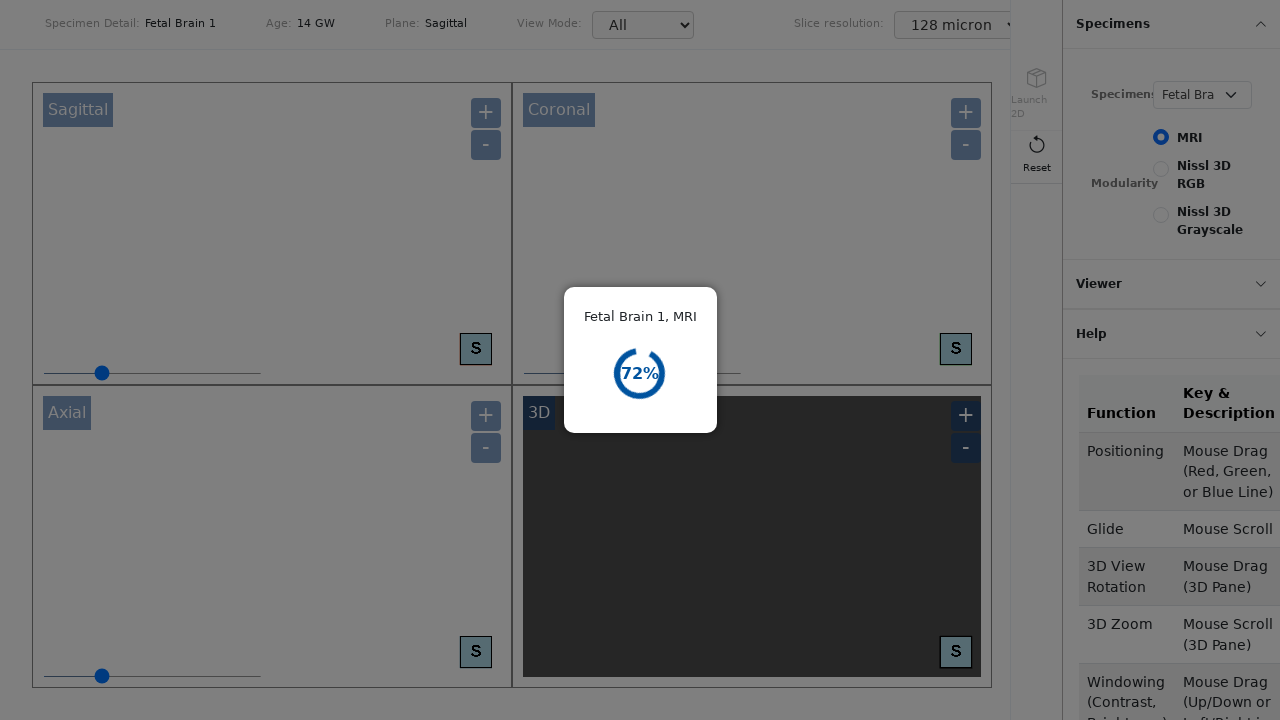

New tab loaded with domcontentloaded state for /3dviewer/index.html?data=0&view=mri
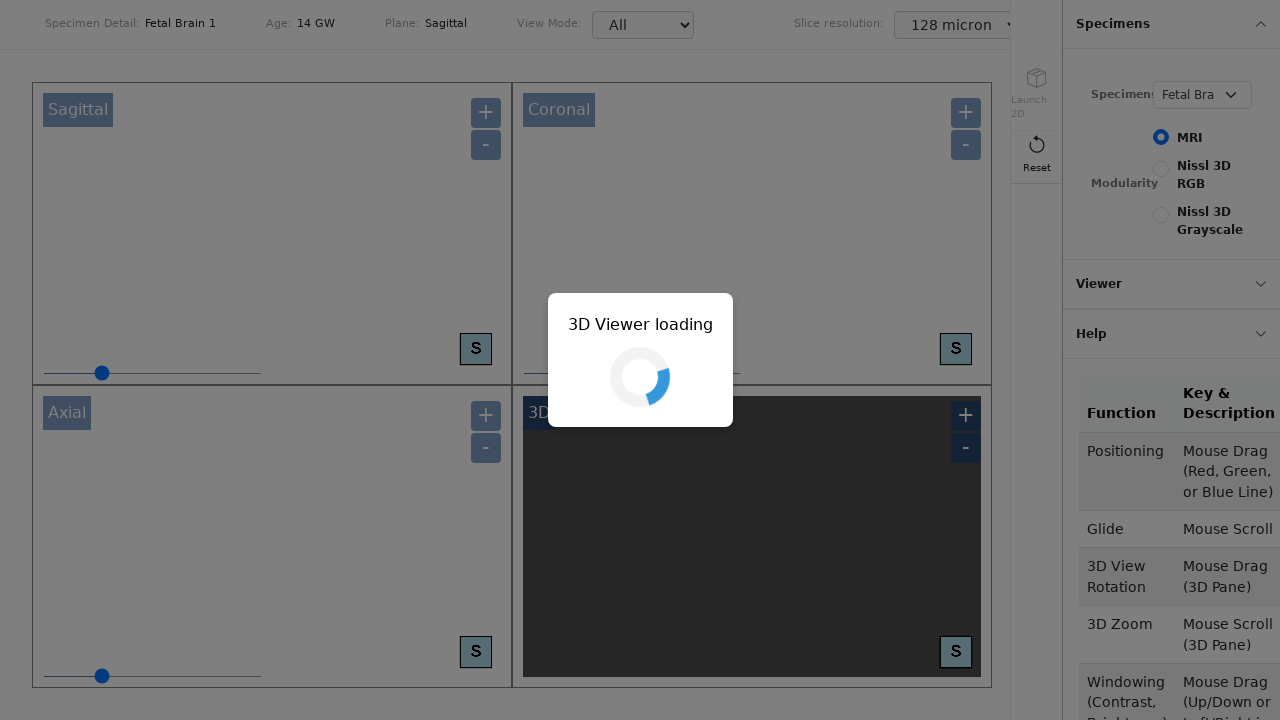

Closed new tab for /3dviewer/index.html?data=0&view=mri
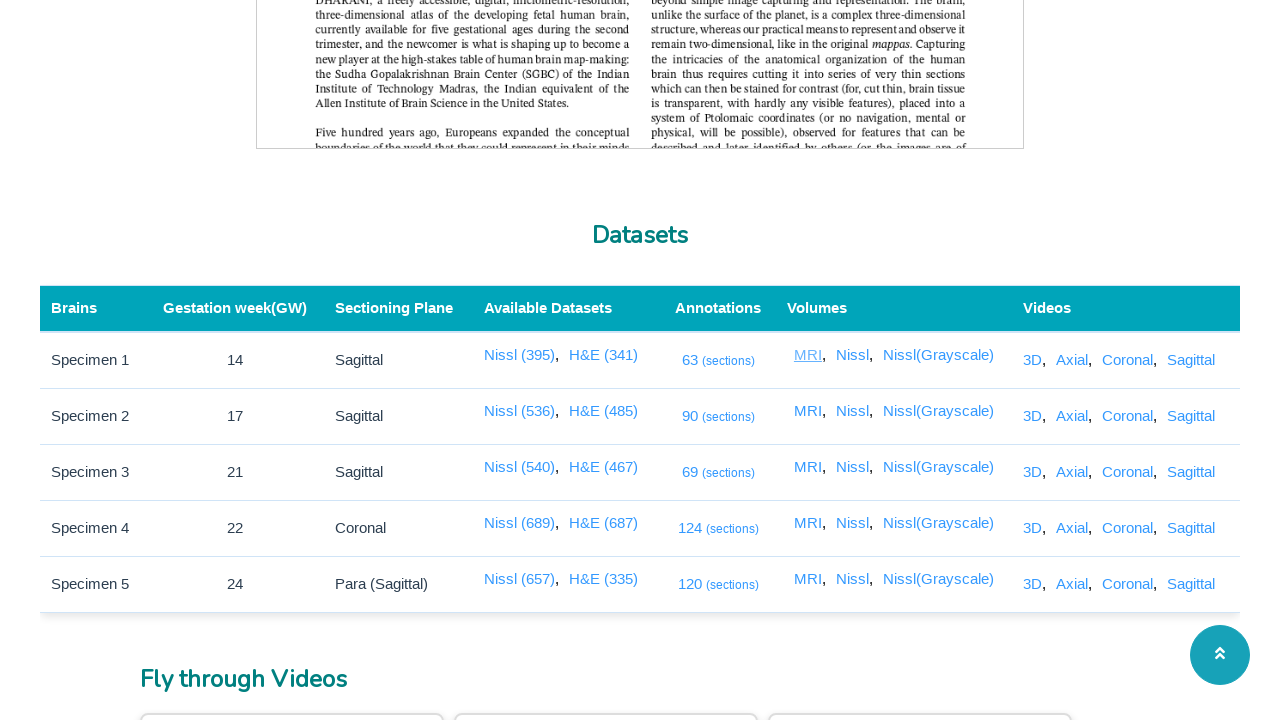

Clicked link to open /3dviewer/index.html?data=1&view=mri in new tab at (810, 411) on a[href='/3dviewer/index.html?data=1&view=mri']
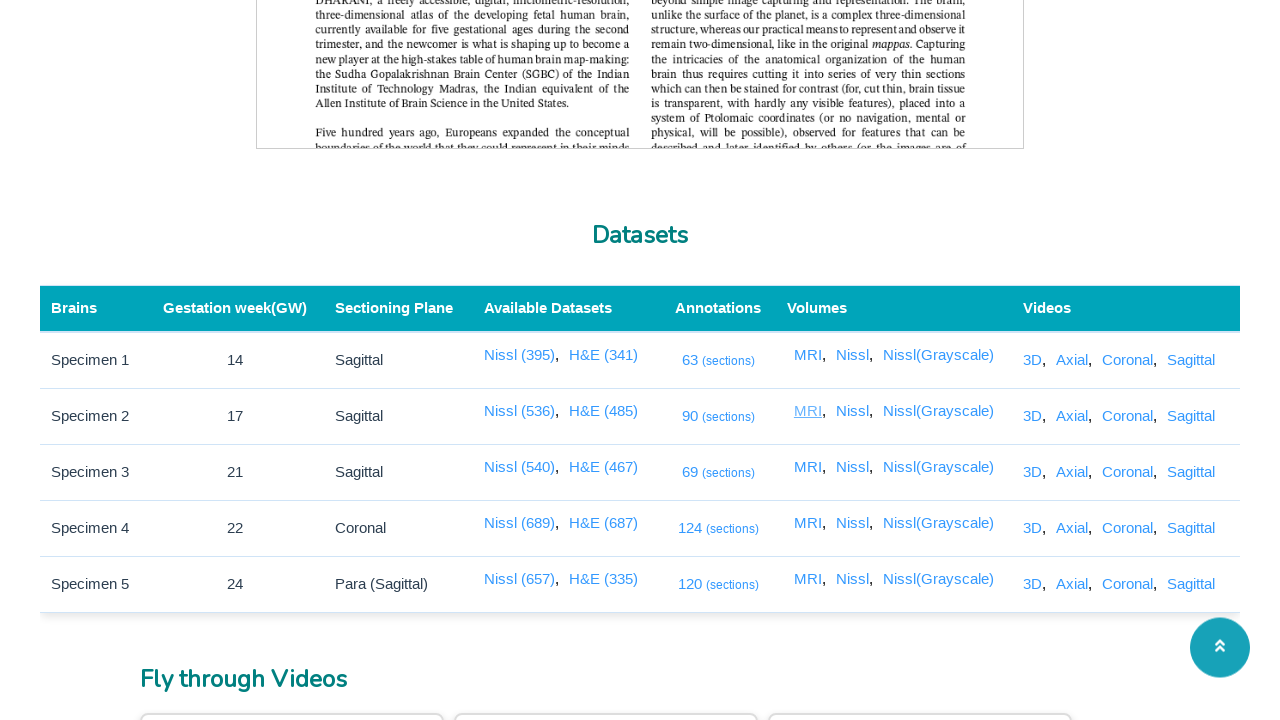

New tab opened for /3dviewer/index.html?data=1&view=mri
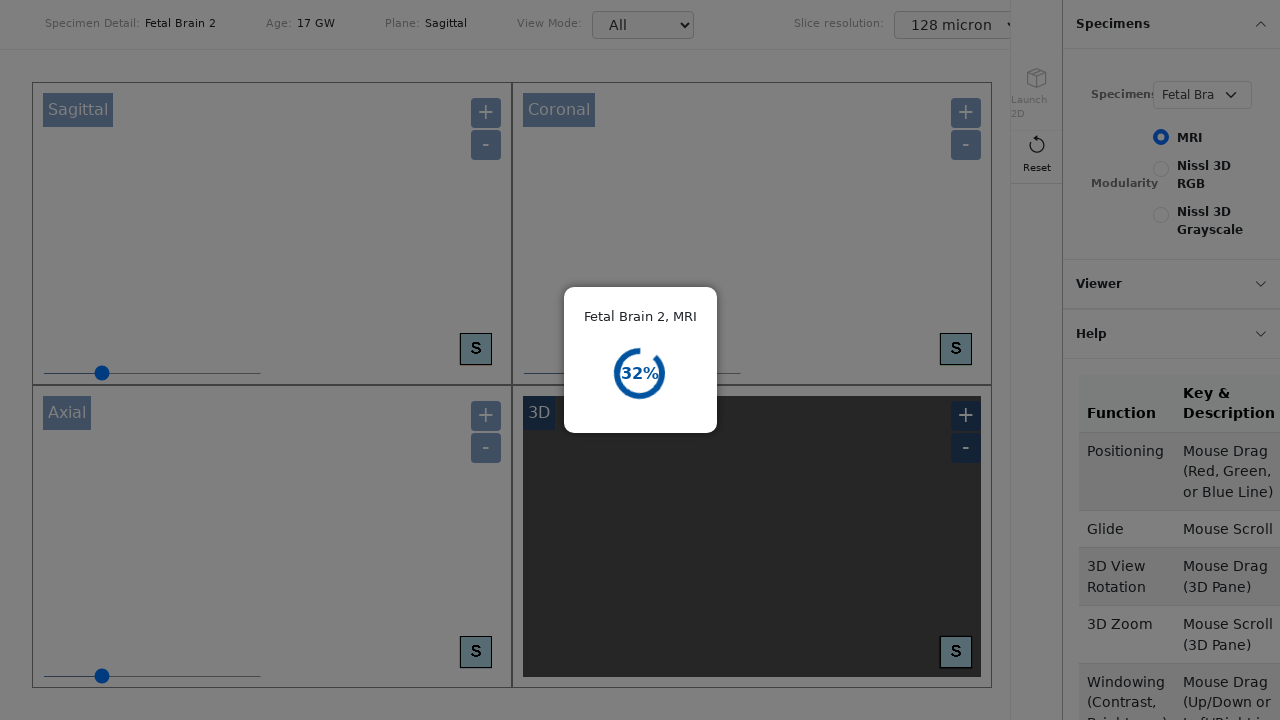

New tab loaded with domcontentloaded state for /3dviewer/index.html?data=1&view=mri
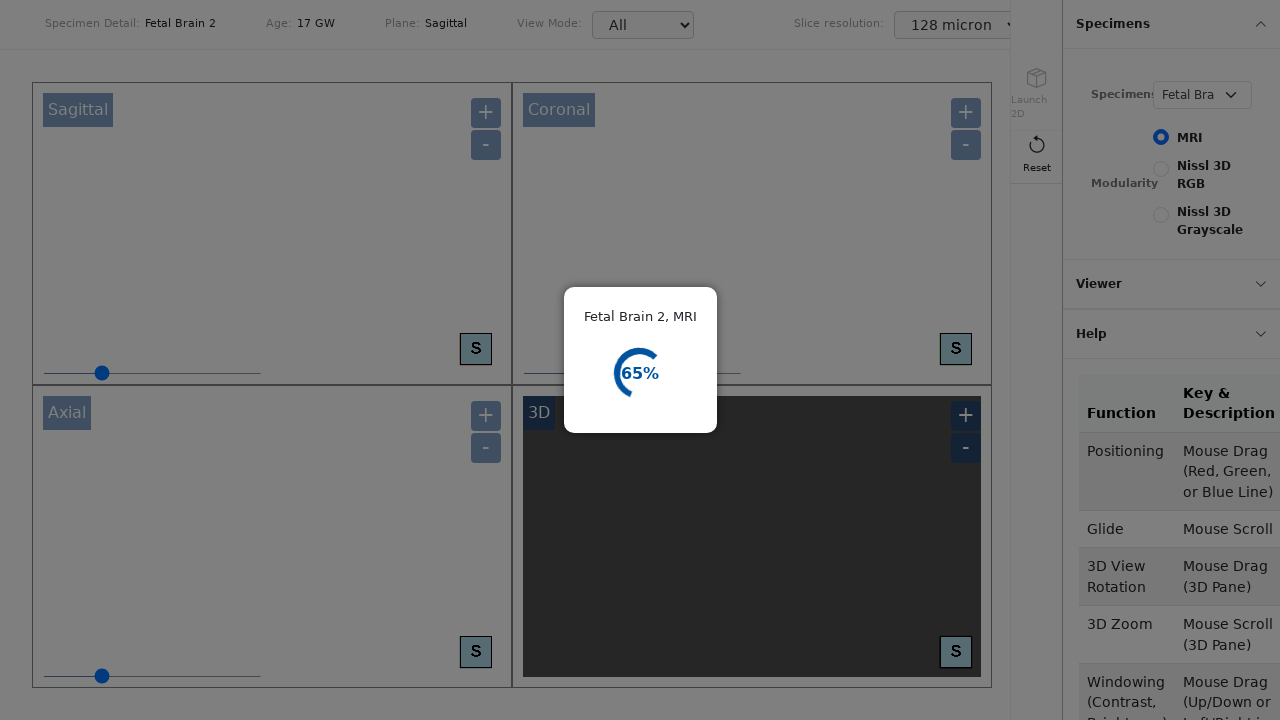

Closed new tab for /3dviewer/index.html?data=1&view=mri
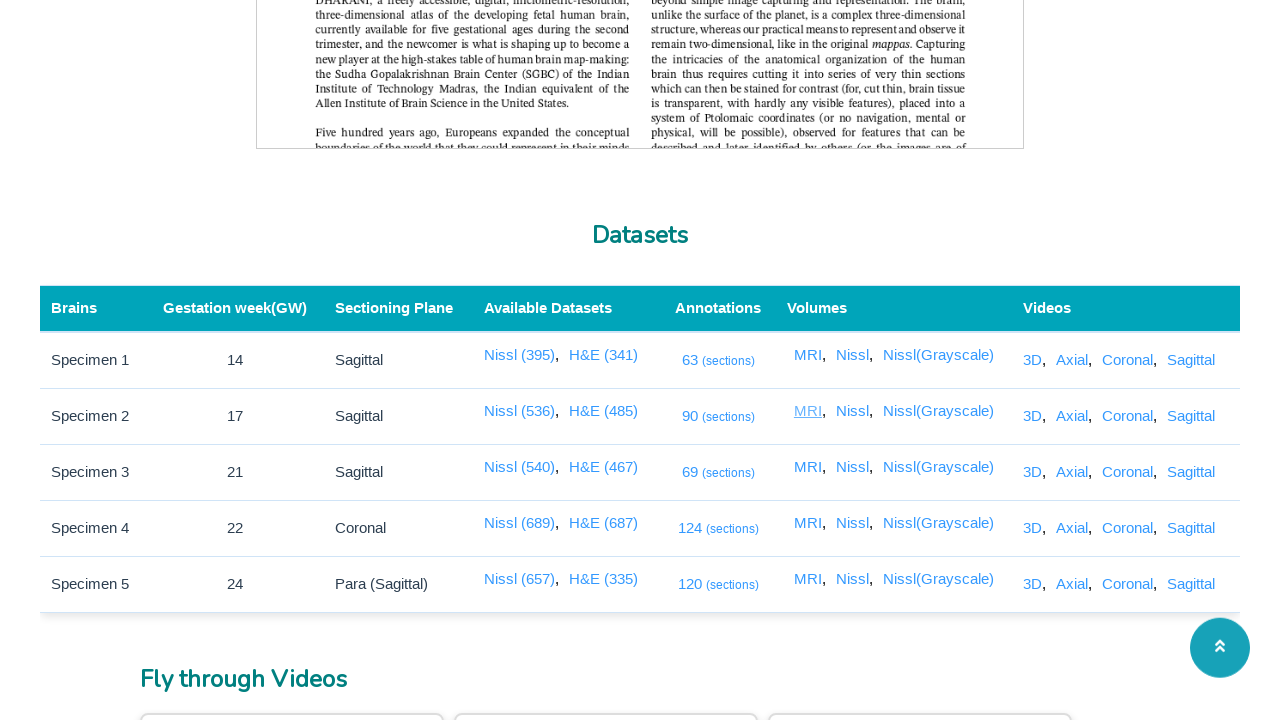

Clicked link to open /3dviewer/index.html?data=2&view=mri in new tab at (810, 467) on a[href='/3dviewer/index.html?data=2&view=mri']
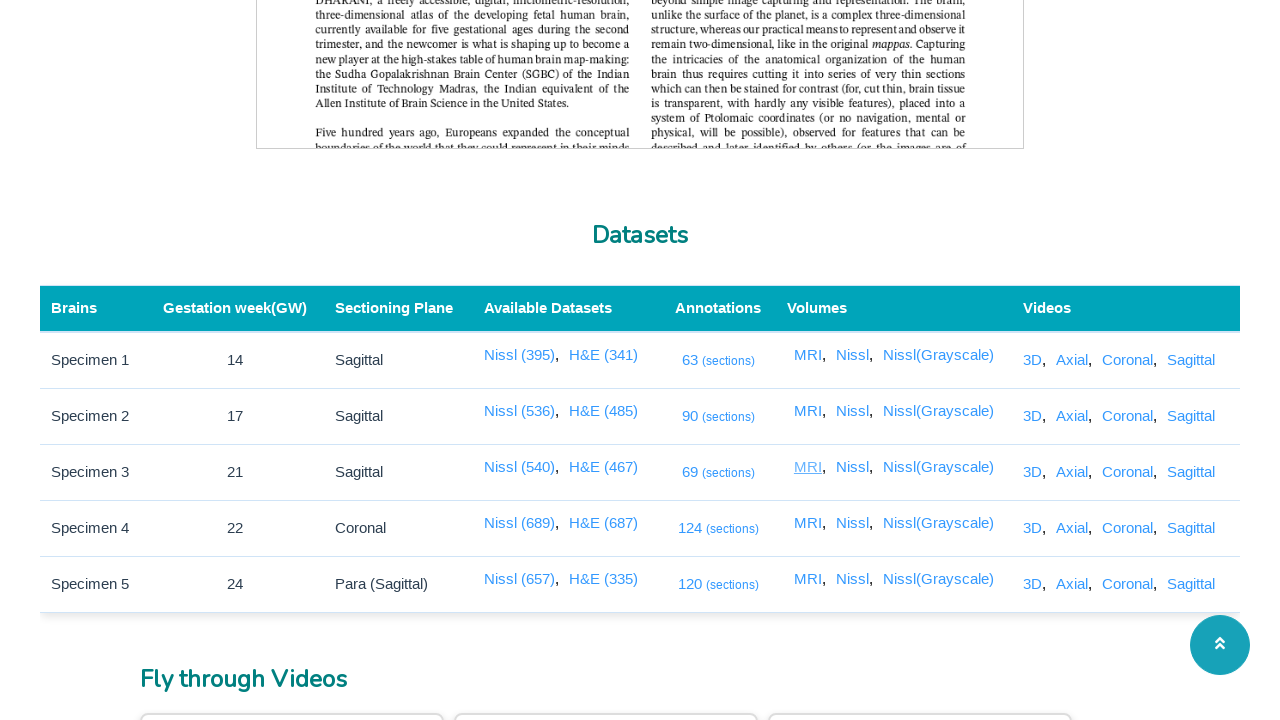

New tab opened for /3dviewer/index.html?data=2&view=mri
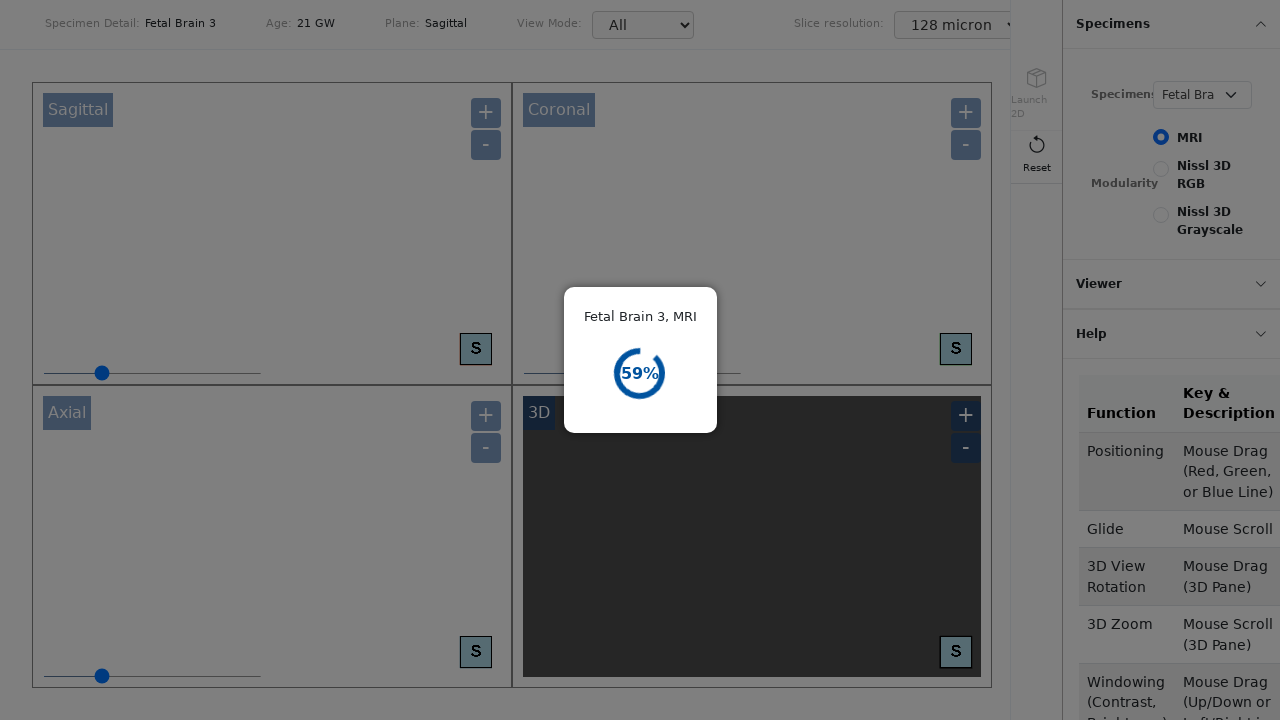

New tab loaded with domcontentloaded state for /3dviewer/index.html?data=2&view=mri
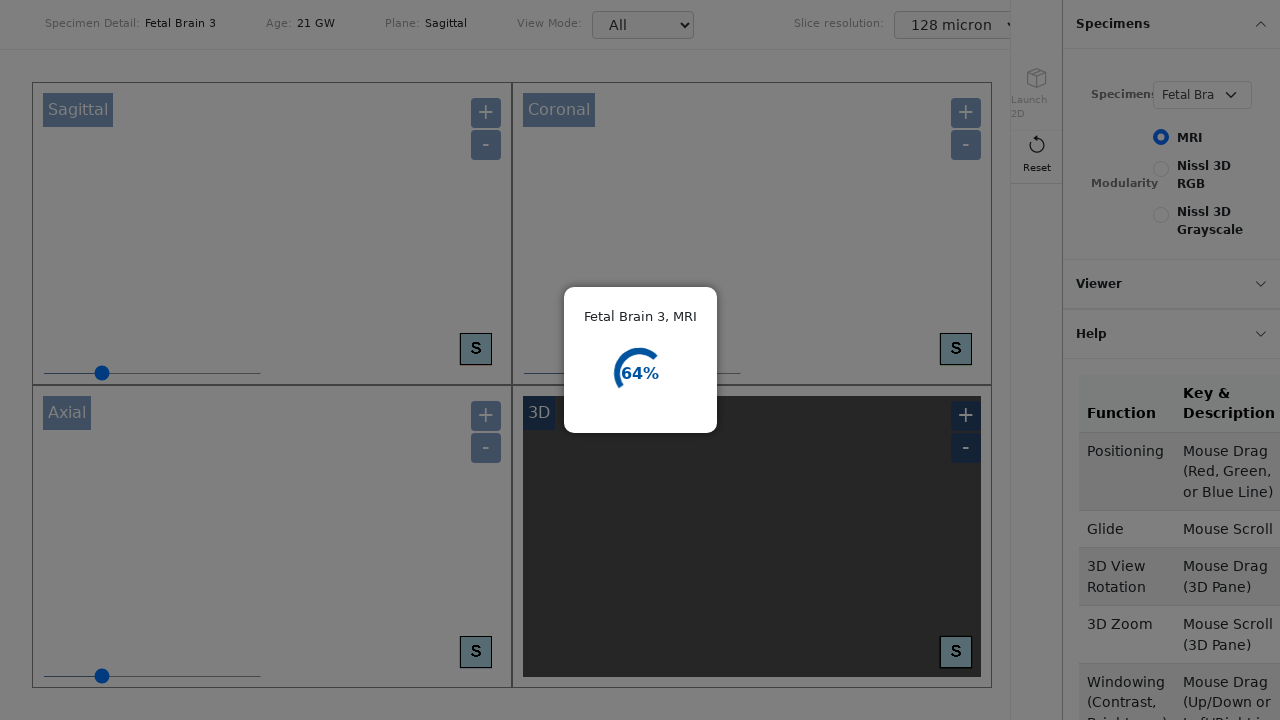

Closed new tab for /3dviewer/index.html?data=2&view=mri
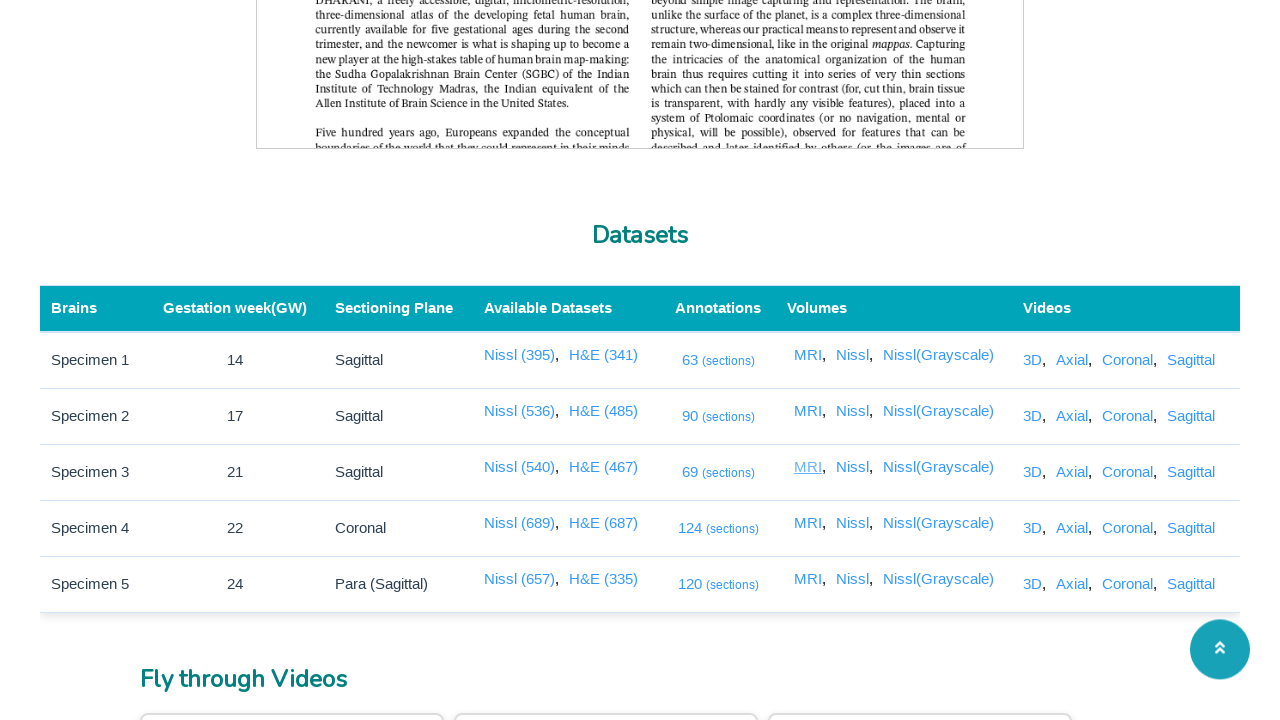

Clicked link to open /3dviewer/index.html?data=3&view=mri in new tab at (810, 523) on a[href='/3dviewer/index.html?data=3&view=mri']
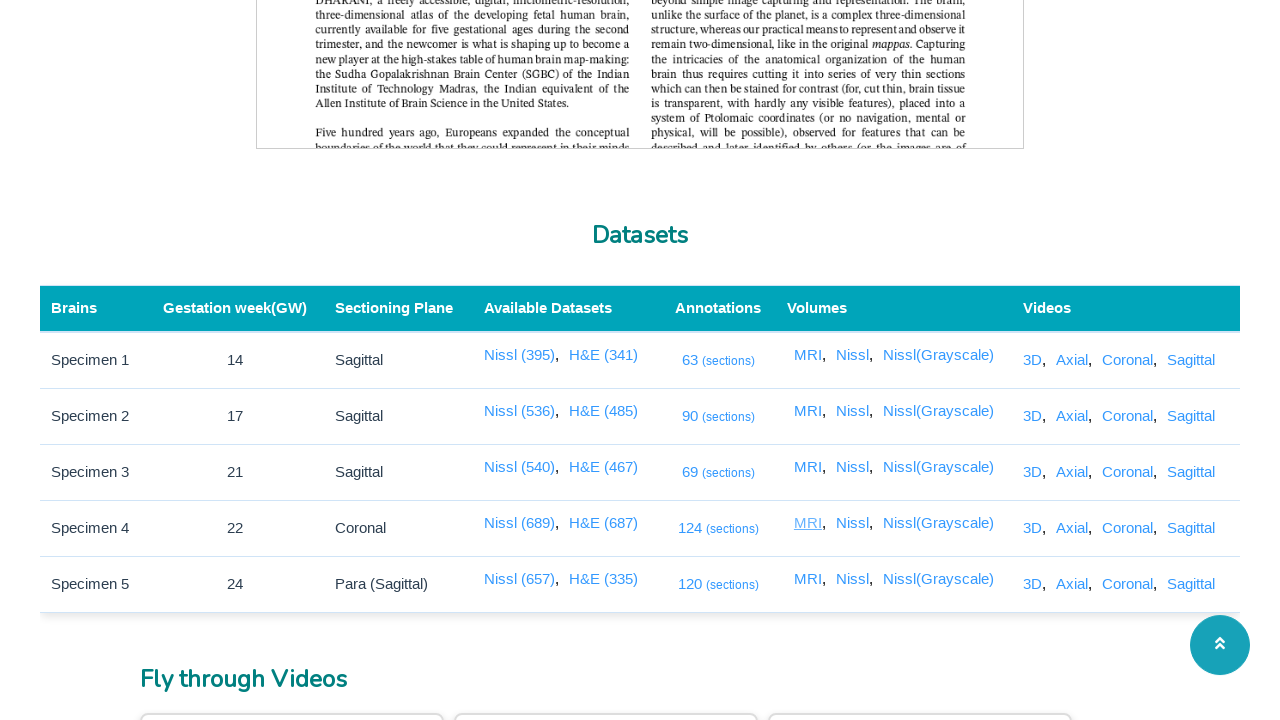

New tab opened for /3dviewer/index.html?data=3&view=mri
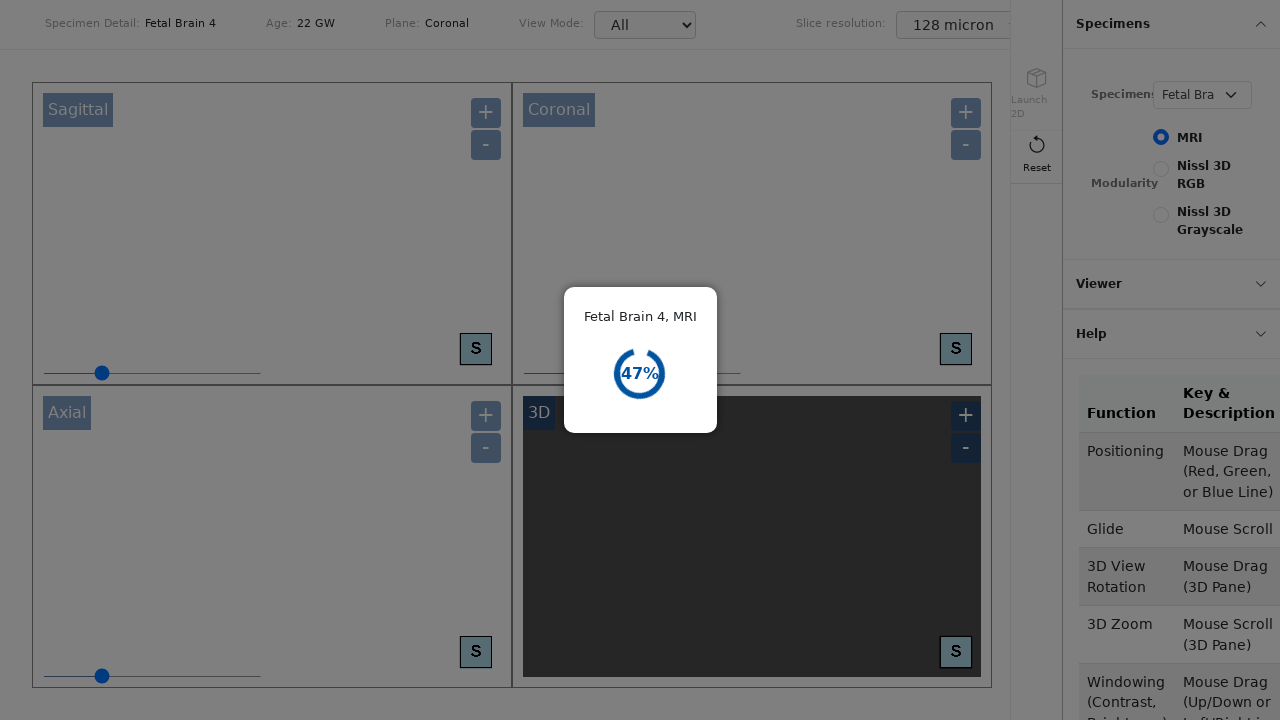

New tab loaded with domcontentloaded state for /3dviewer/index.html?data=3&view=mri
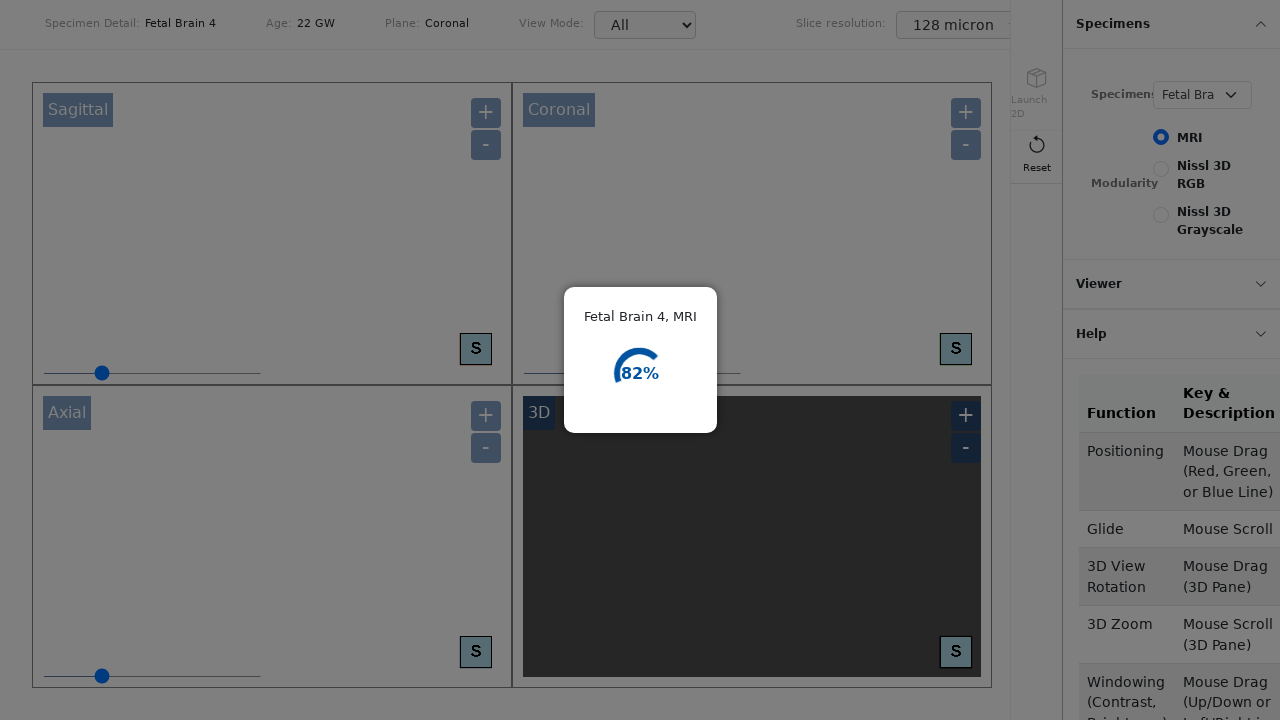

Closed new tab for /3dviewer/index.html?data=3&view=mri
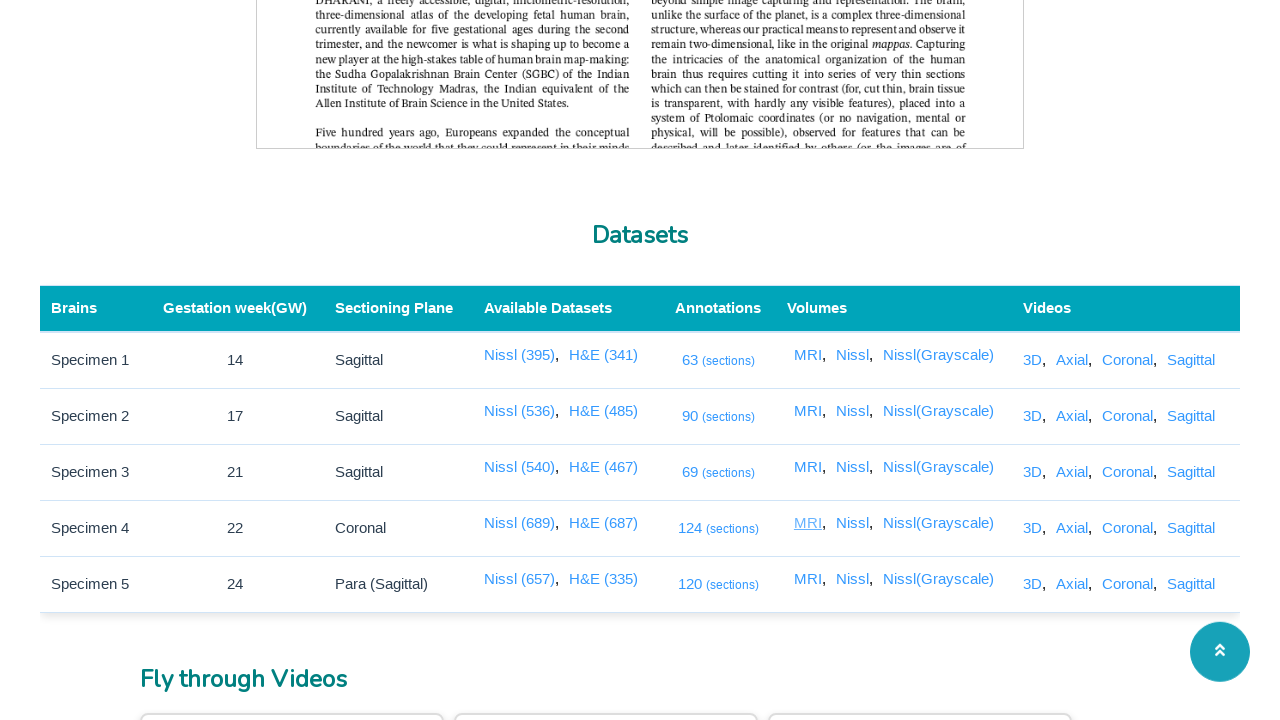

Clicked link to open /3dviewer/index.html?data=4&view=mri in new tab at (810, 579) on a[href='/3dviewer/index.html?data=4&view=mri']
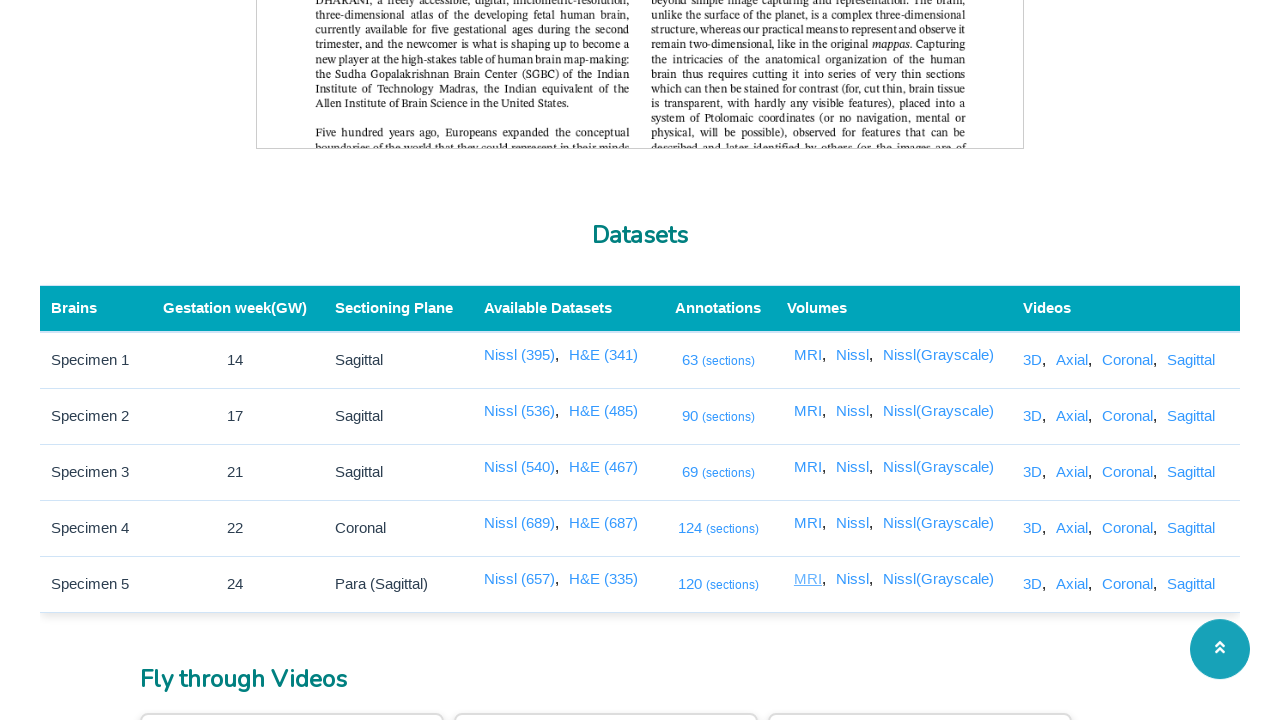

New tab opened for /3dviewer/index.html?data=4&view=mri
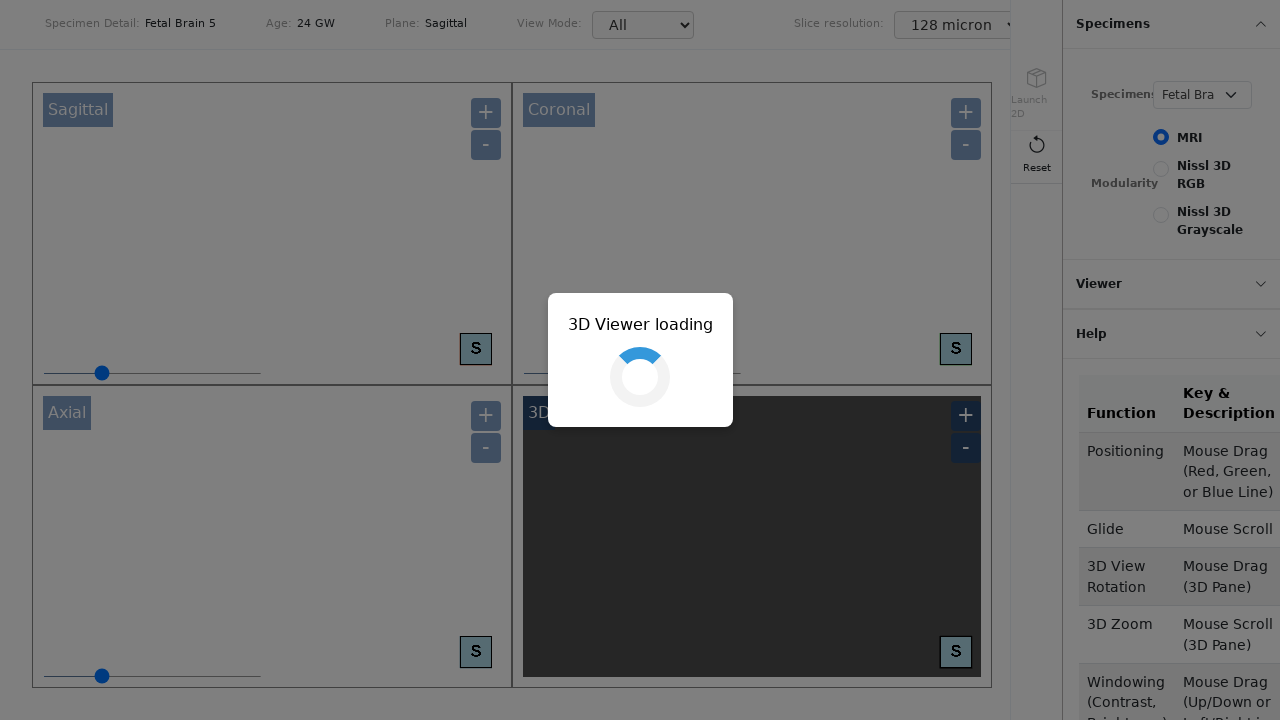

New tab loaded with domcontentloaded state for /3dviewer/index.html?data=4&view=mri
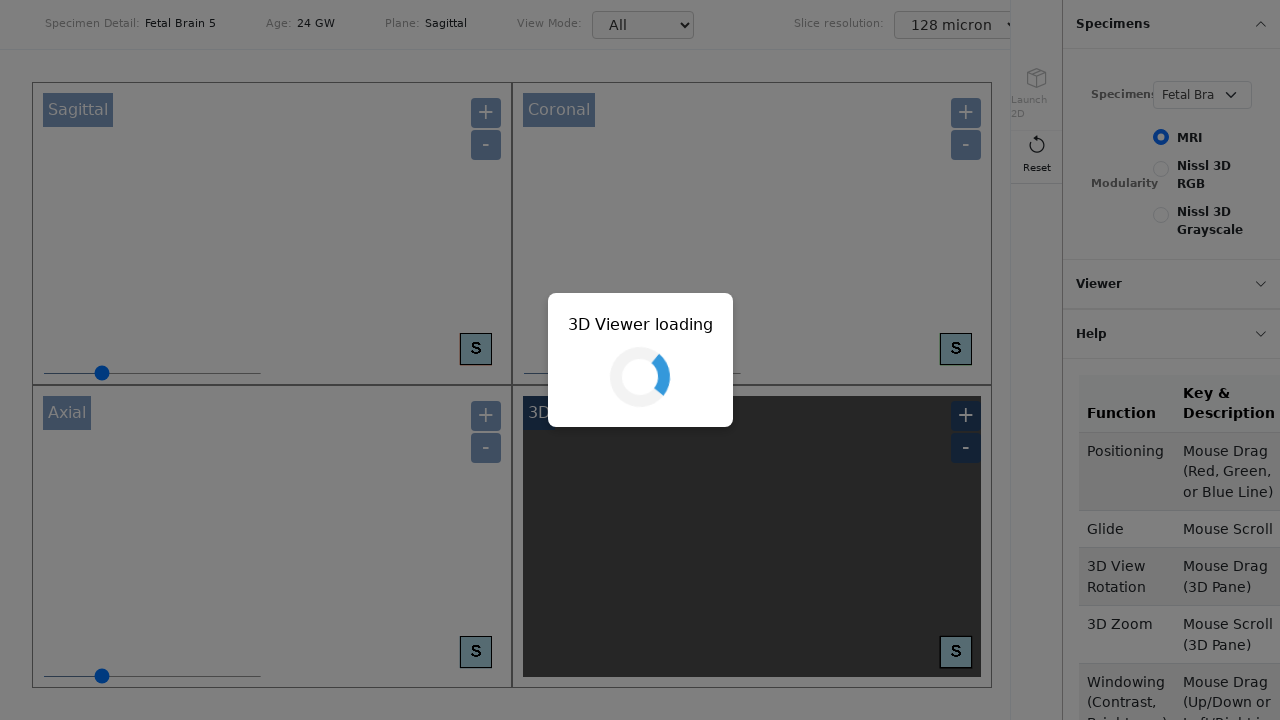

Closed new tab for /3dviewer/index.html?data=4&view=mri
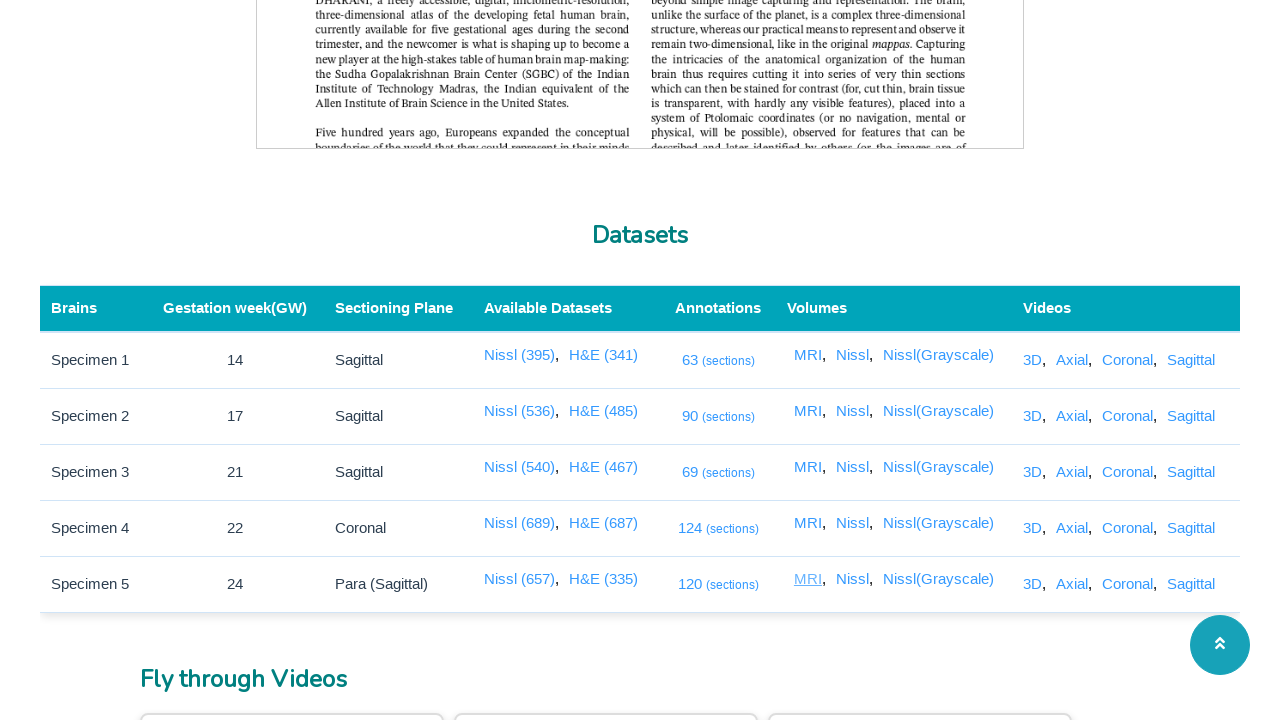

Clicked link to open /3dviewer/index.html?data=0&view=nissl in new tab at (854, 355) on a[href='/3dviewer/index.html?data=0&view=nissl']
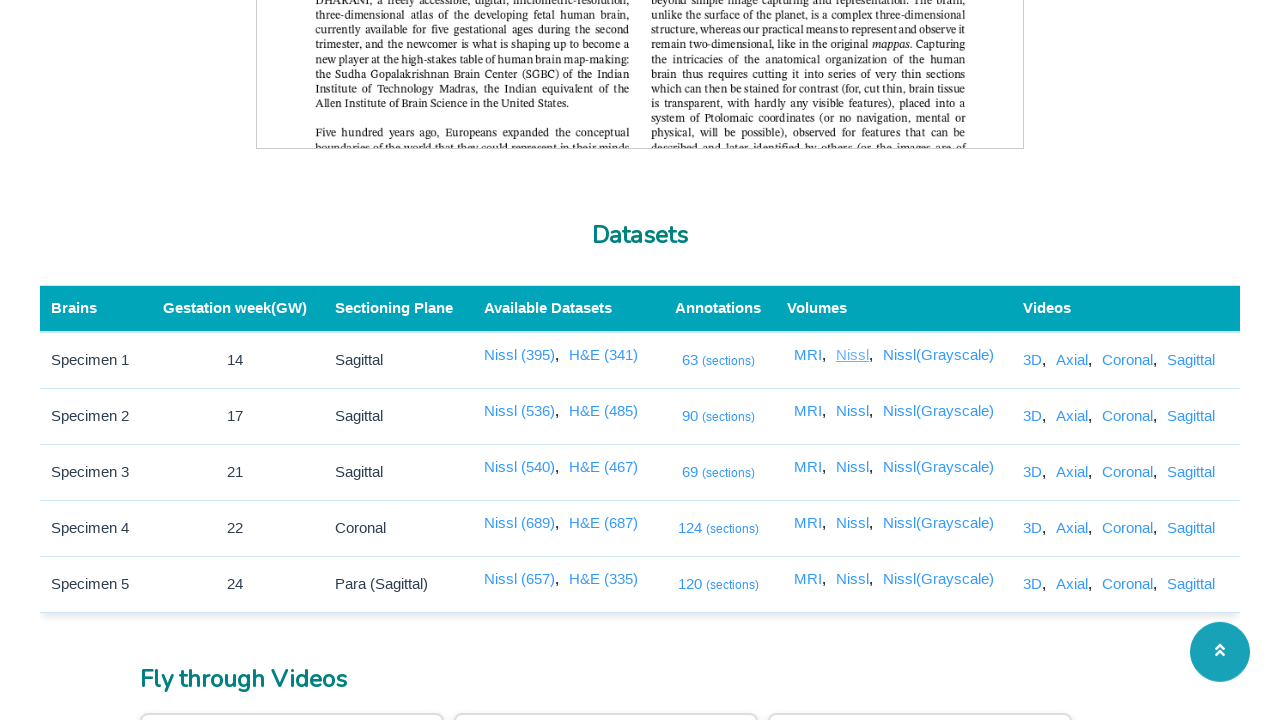

New tab opened for /3dviewer/index.html?data=0&view=nissl
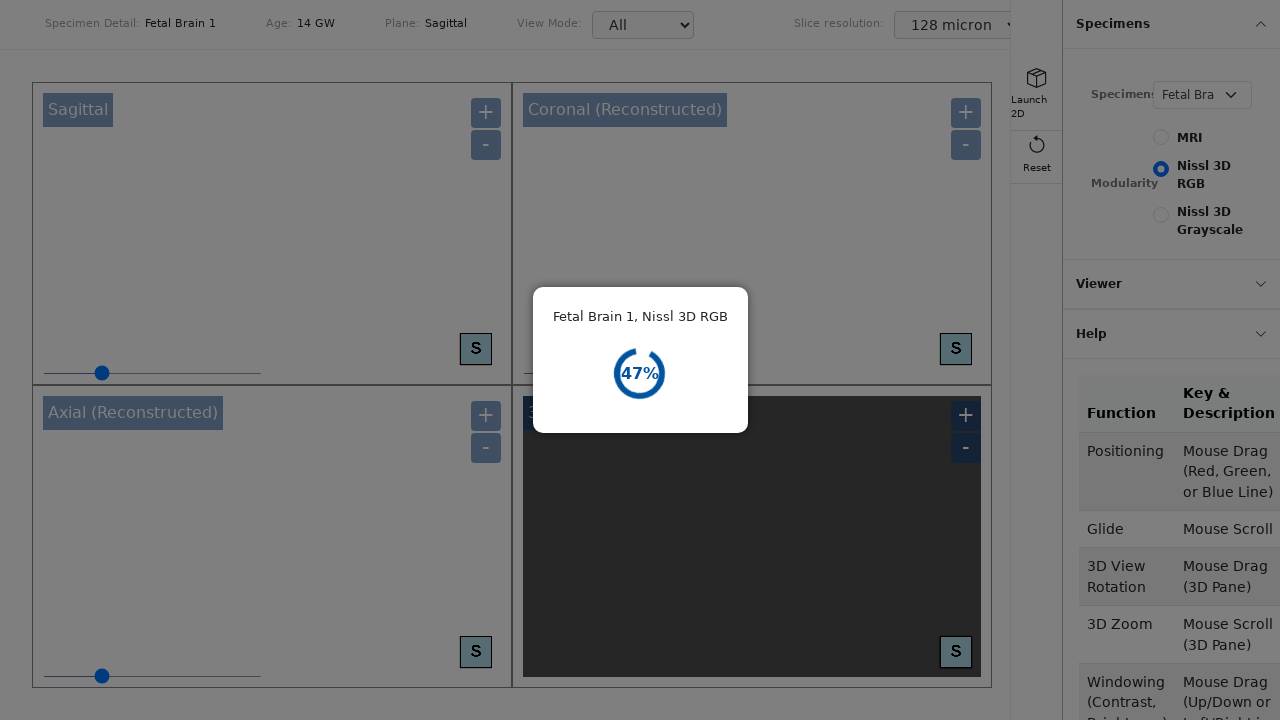

New tab loaded with domcontentloaded state for /3dviewer/index.html?data=0&view=nissl
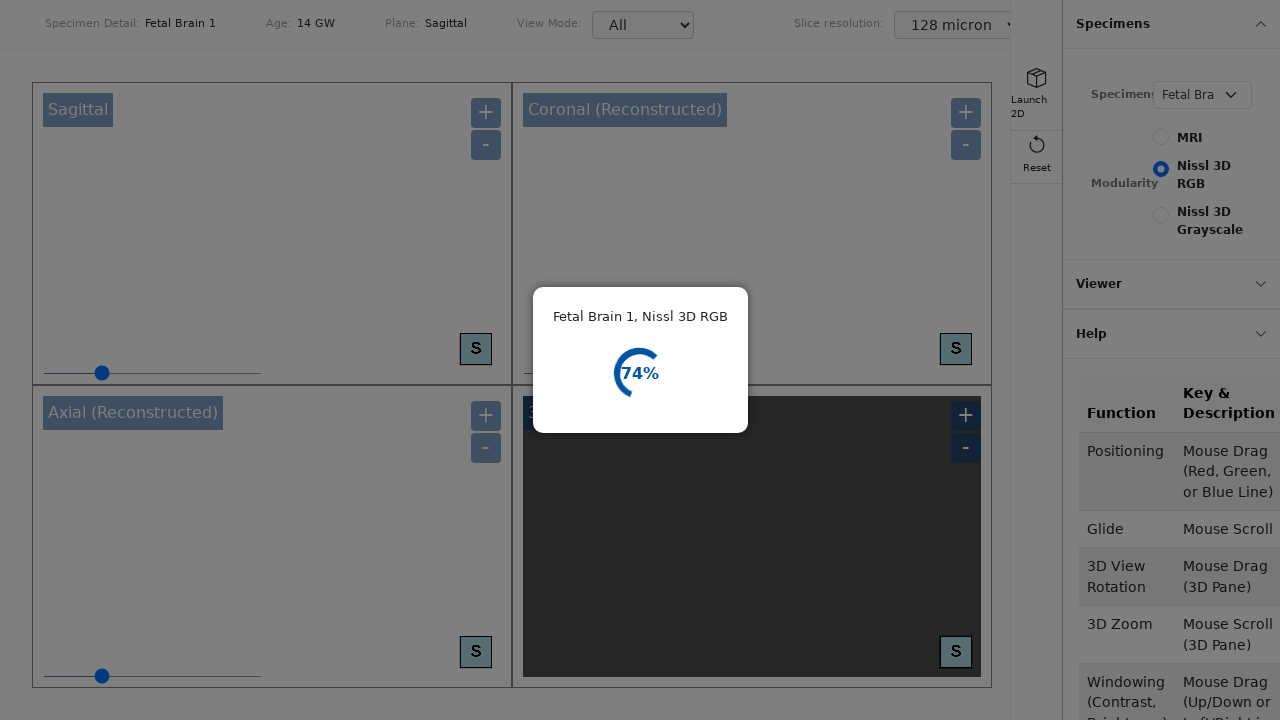

Closed new tab for /3dviewer/index.html?data=0&view=nissl
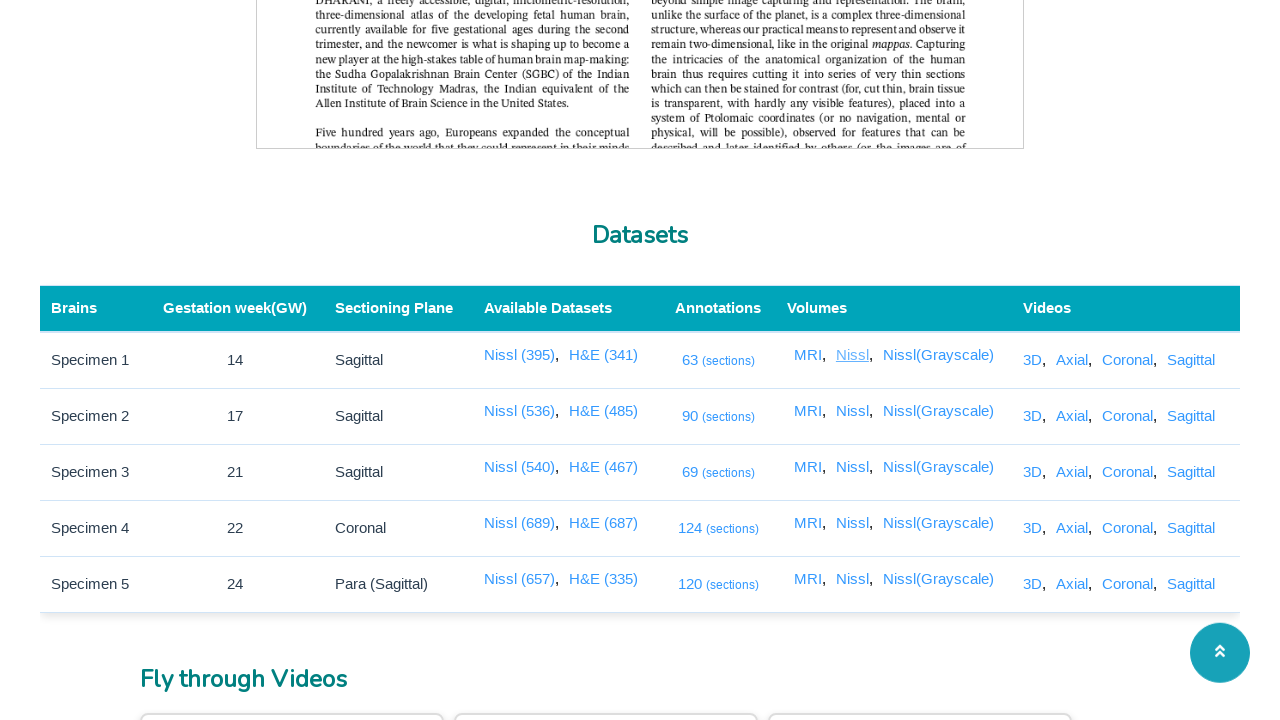

Clicked link to open /3dviewer/index.html?data=1&view=nissl in new tab at (854, 411) on a[href='/3dviewer/index.html?data=1&view=nissl']
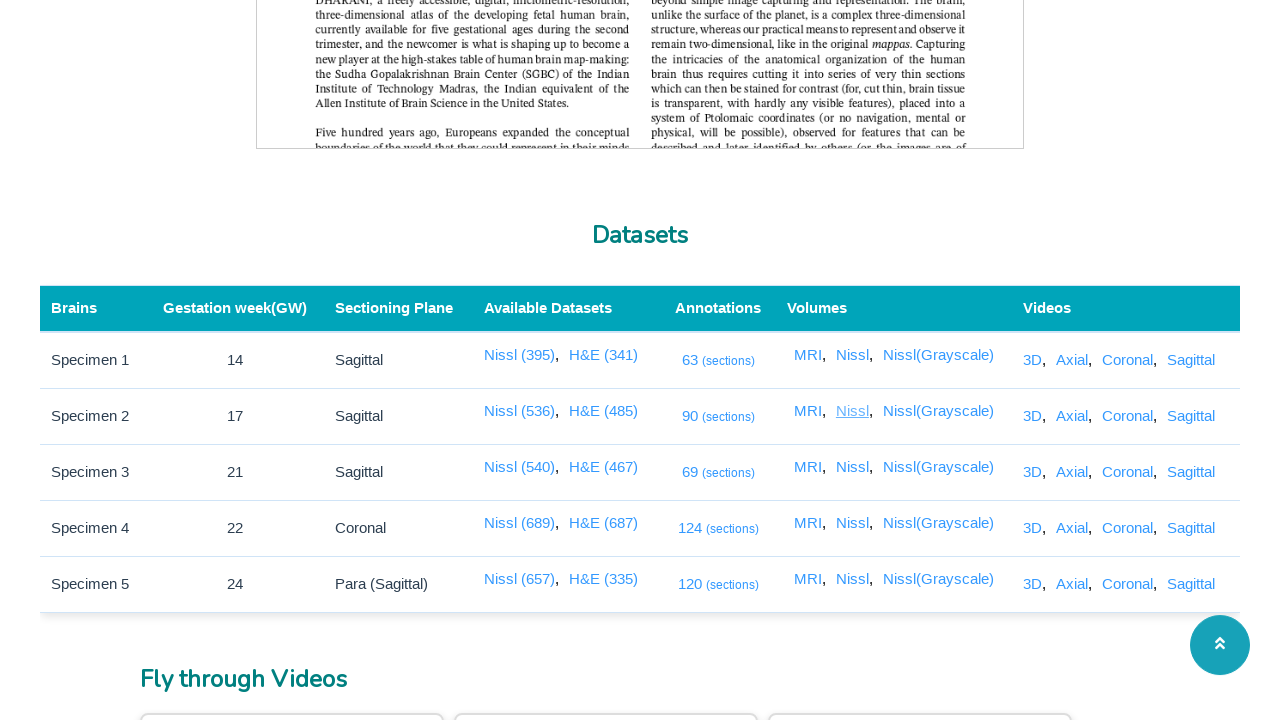

New tab opened for /3dviewer/index.html?data=1&view=nissl
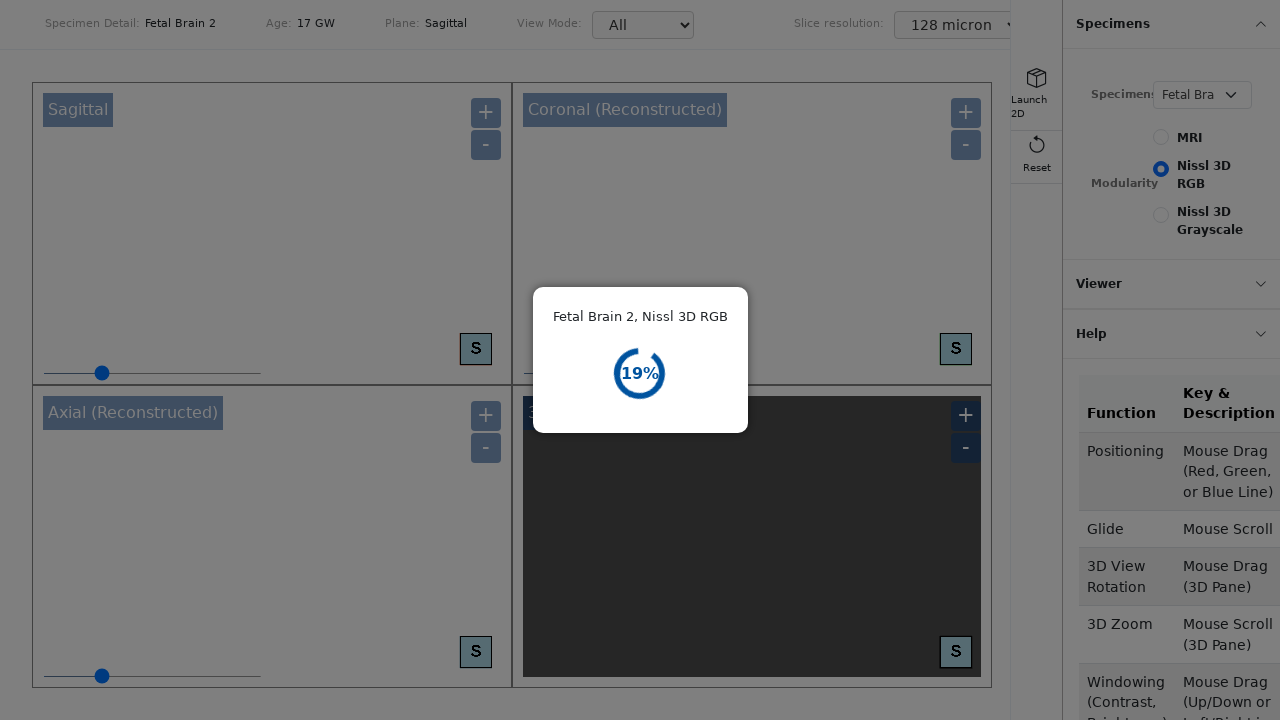

New tab loaded with domcontentloaded state for /3dviewer/index.html?data=1&view=nissl
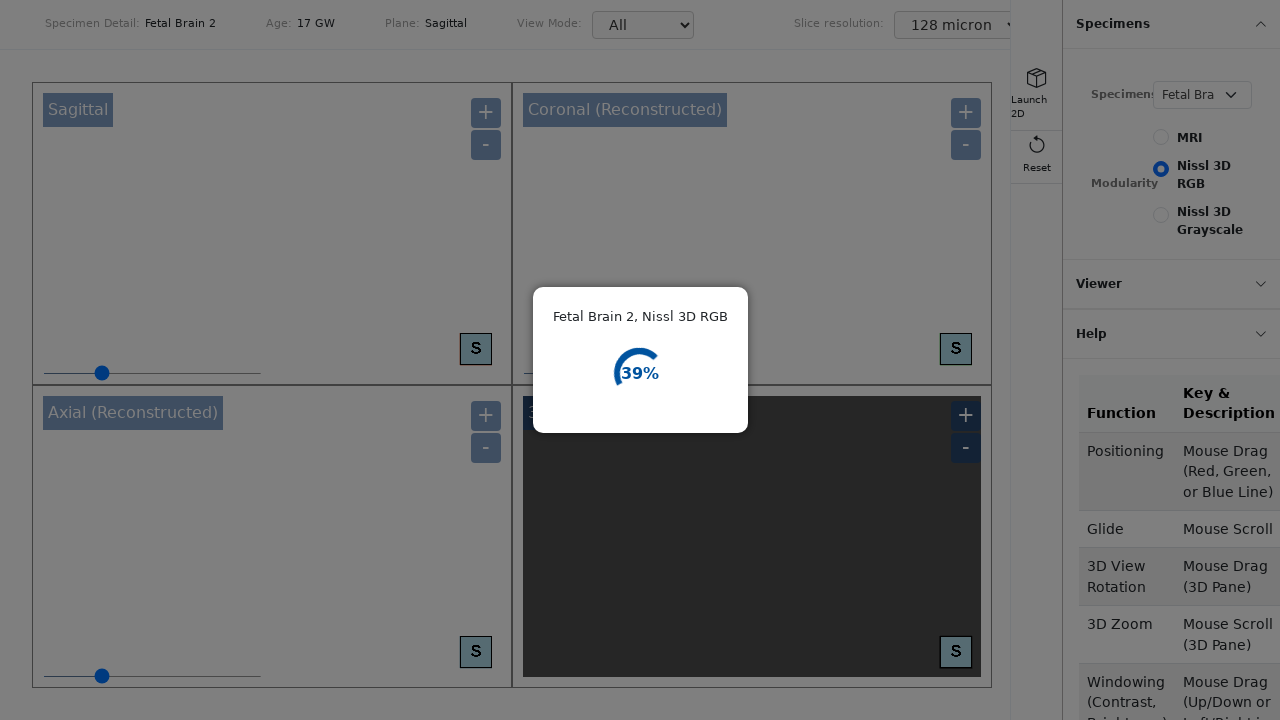

Closed new tab for /3dviewer/index.html?data=1&view=nissl
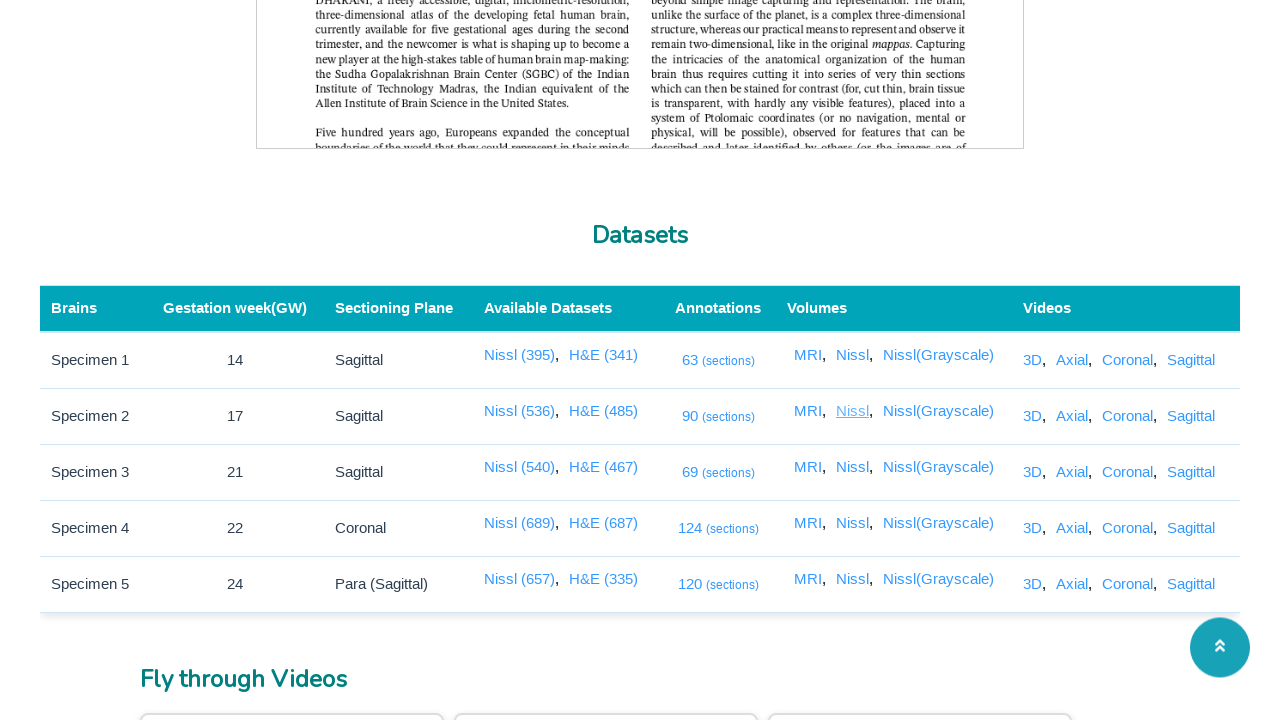

Clicked link to open /3dviewer/index.html?data=2&view=nissl in new tab at (854, 467) on a[href='/3dviewer/index.html?data=2&view=nissl']
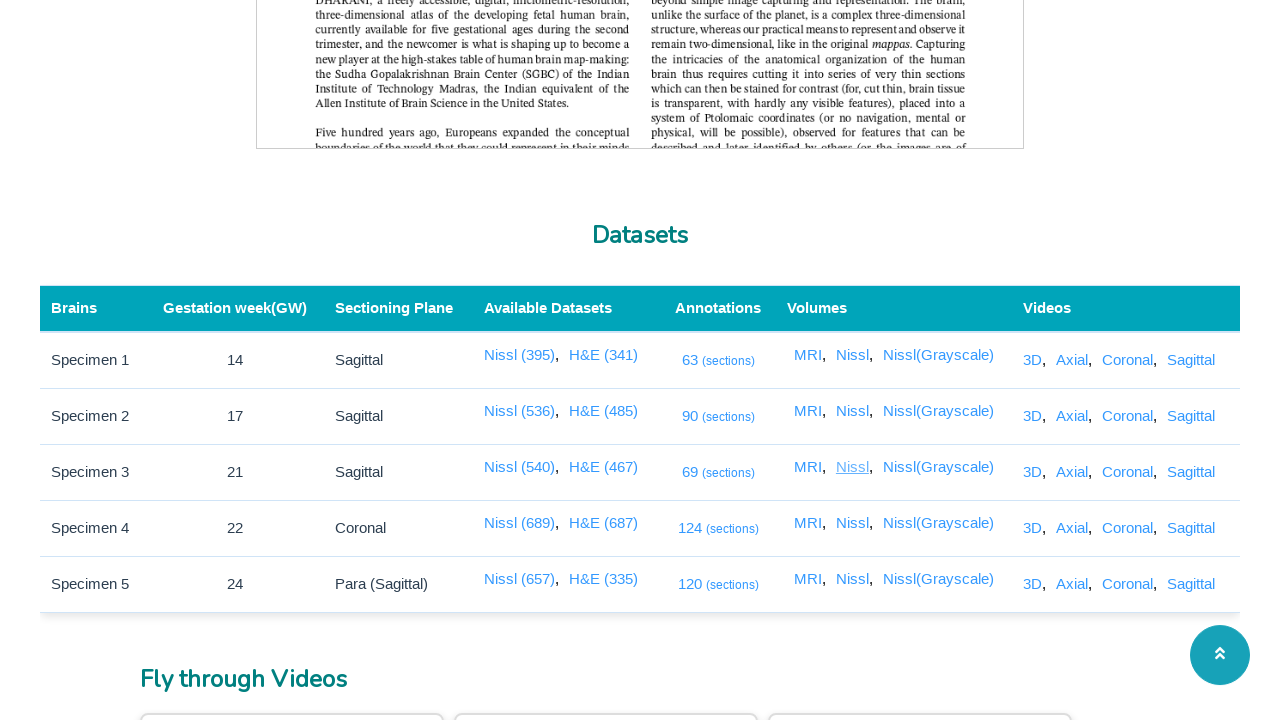

New tab opened for /3dviewer/index.html?data=2&view=nissl
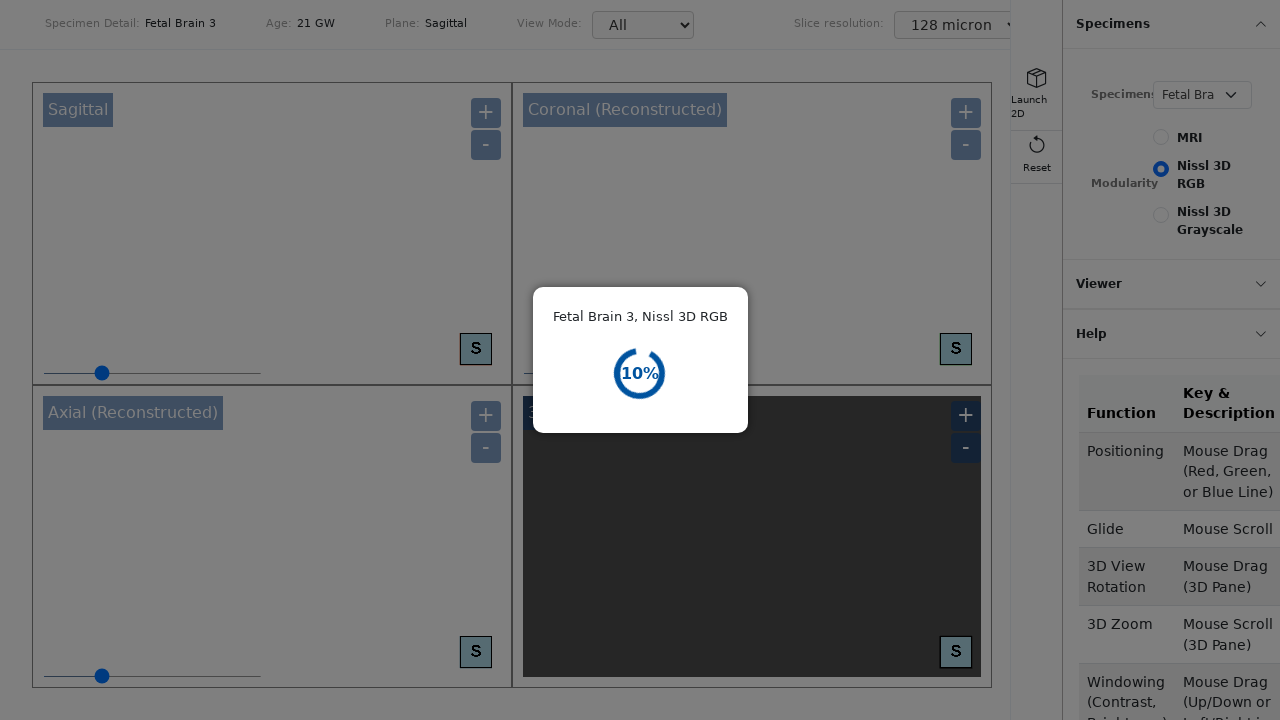

New tab loaded with domcontentloaded state for /3dviewer/index.html?data=2&view=nissl
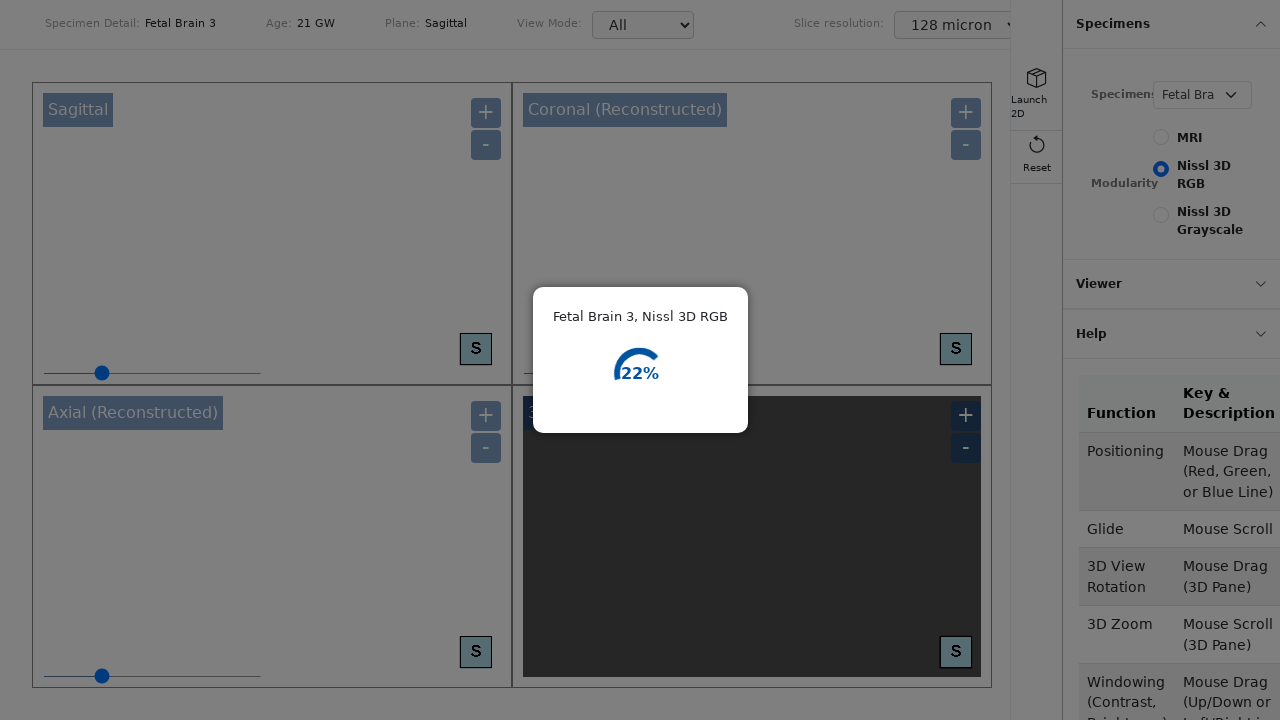

Closed new tab for /3dviewer/index.html?data=2&view=nissl
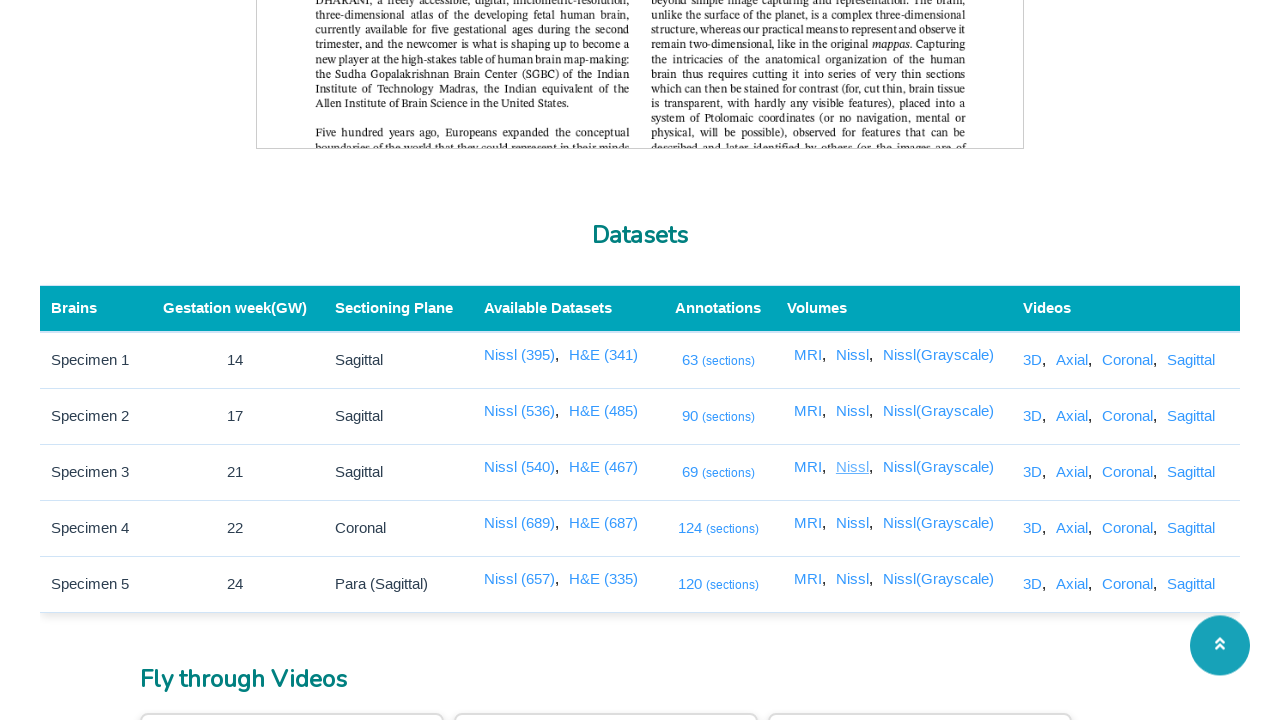

Clicked link to open /3dviewer/index.html?data=3&view=nissl in new tab at (854, 523) on a[href='/3dviewer/index.html?data=3&view=nissl']
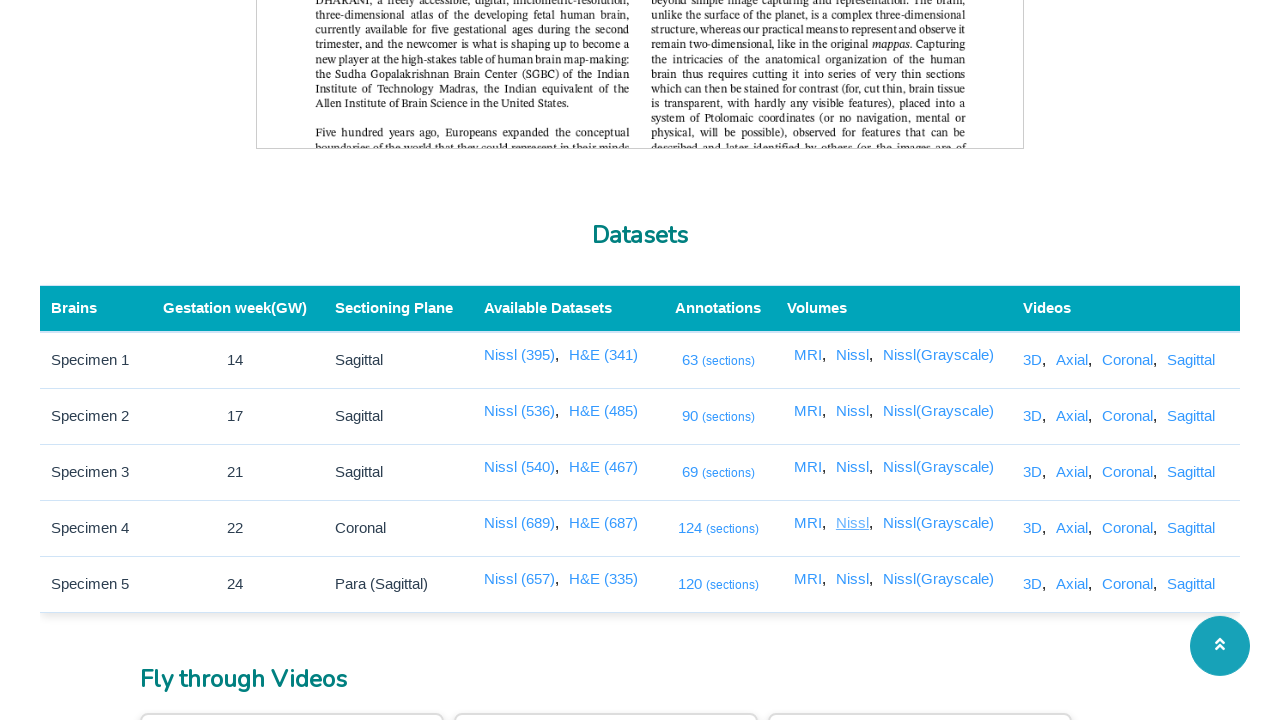

New tab opened for /3dviewer/index.html?data=3&view=nissl
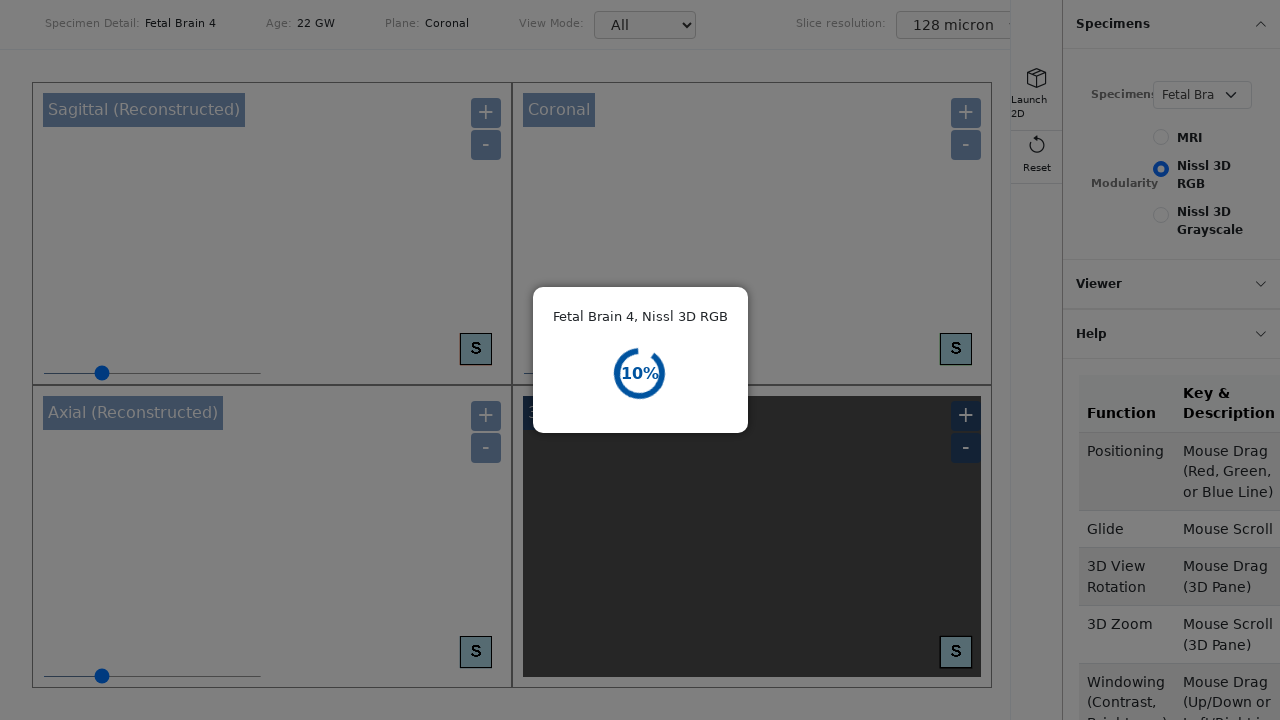

New tab loaded with domcontentloaded state for /3dviewer/index.html?data=3&view=nissl
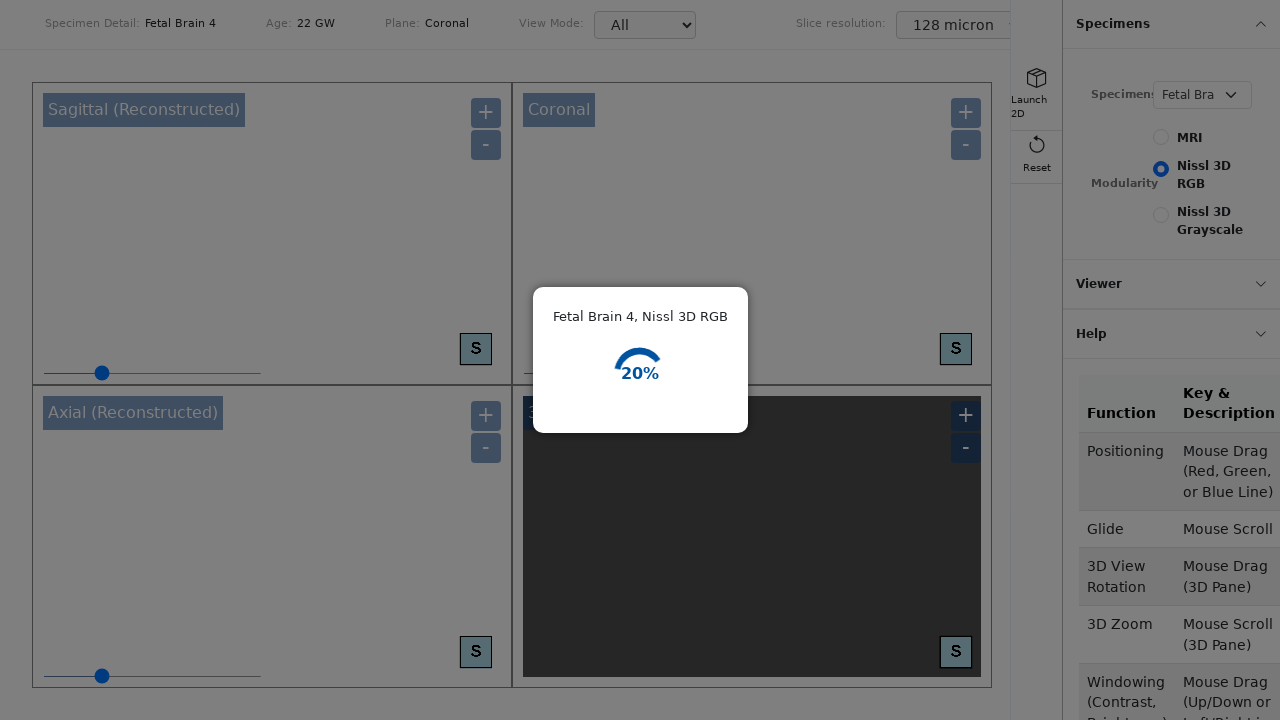

Closed new tab for /3dviewer/index.html?data=3&view=nissl
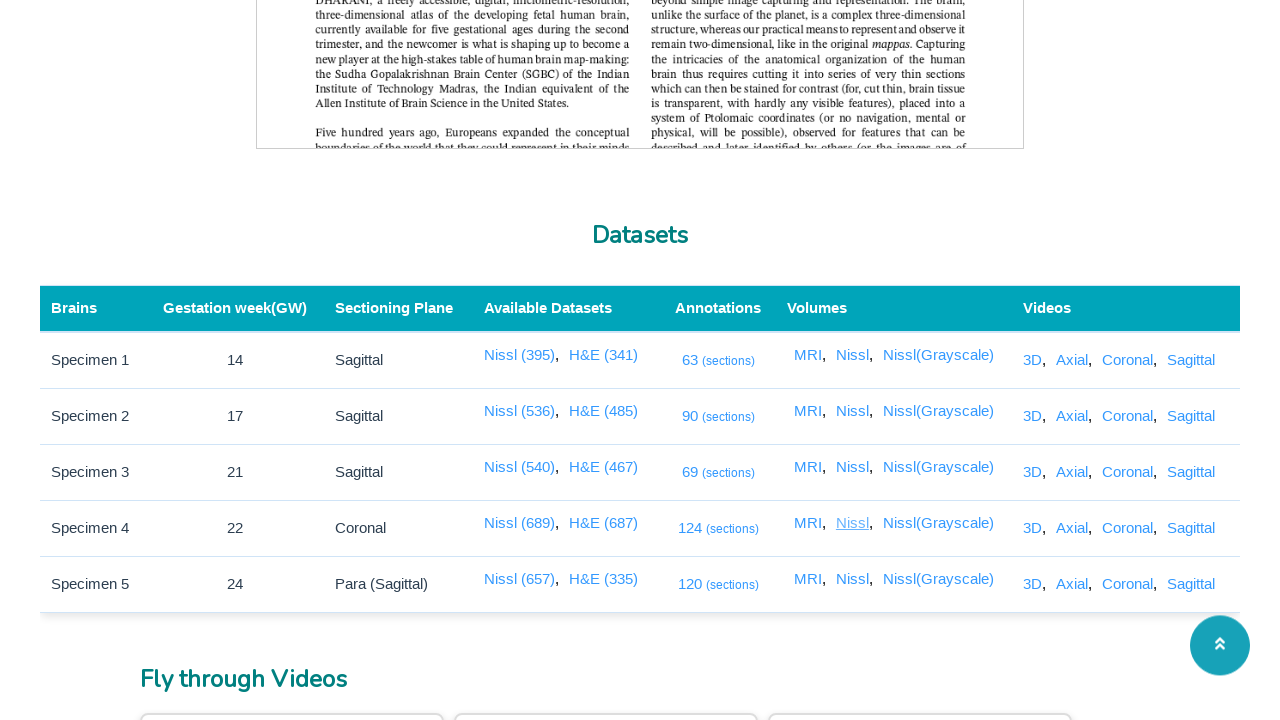

Clicked link to open /3dviewer/index.html?data=4&view=nissl in new tab at (854, 579) on a[href='/3dviewer/index.html?data=4&view=nissl']
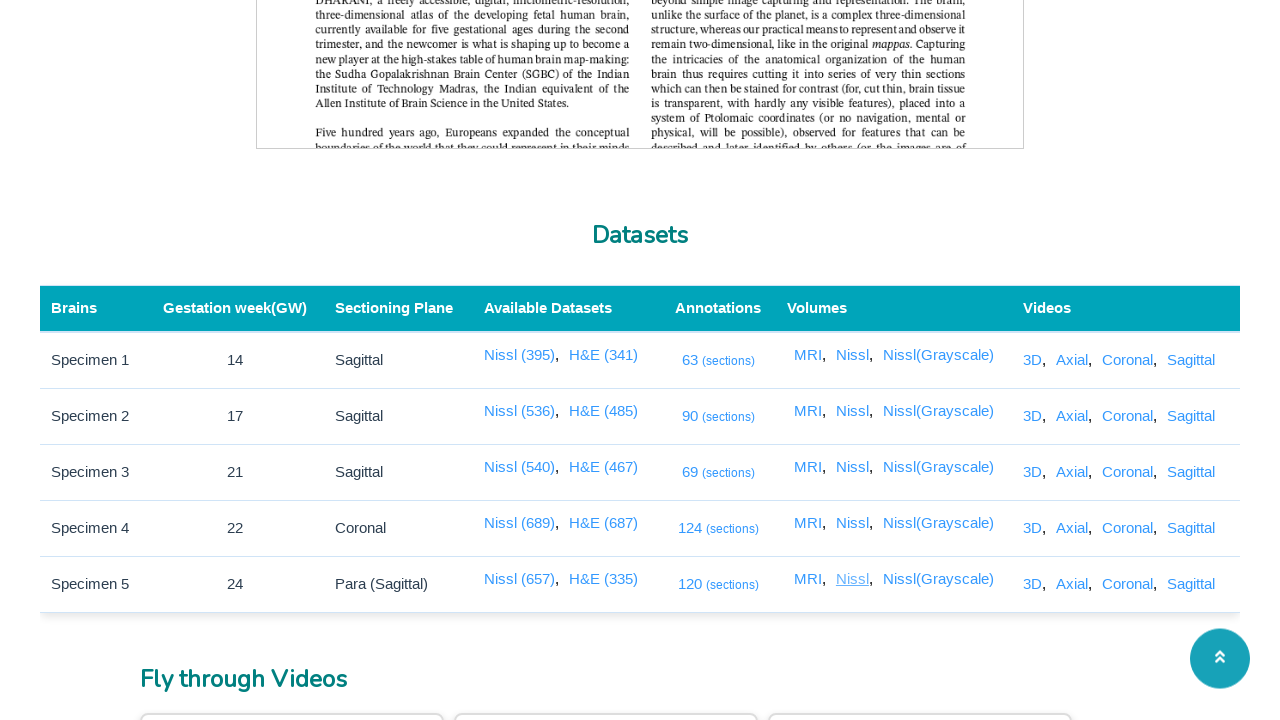

New tab opened for /3dviewer/index.html?data=4&view=nissl
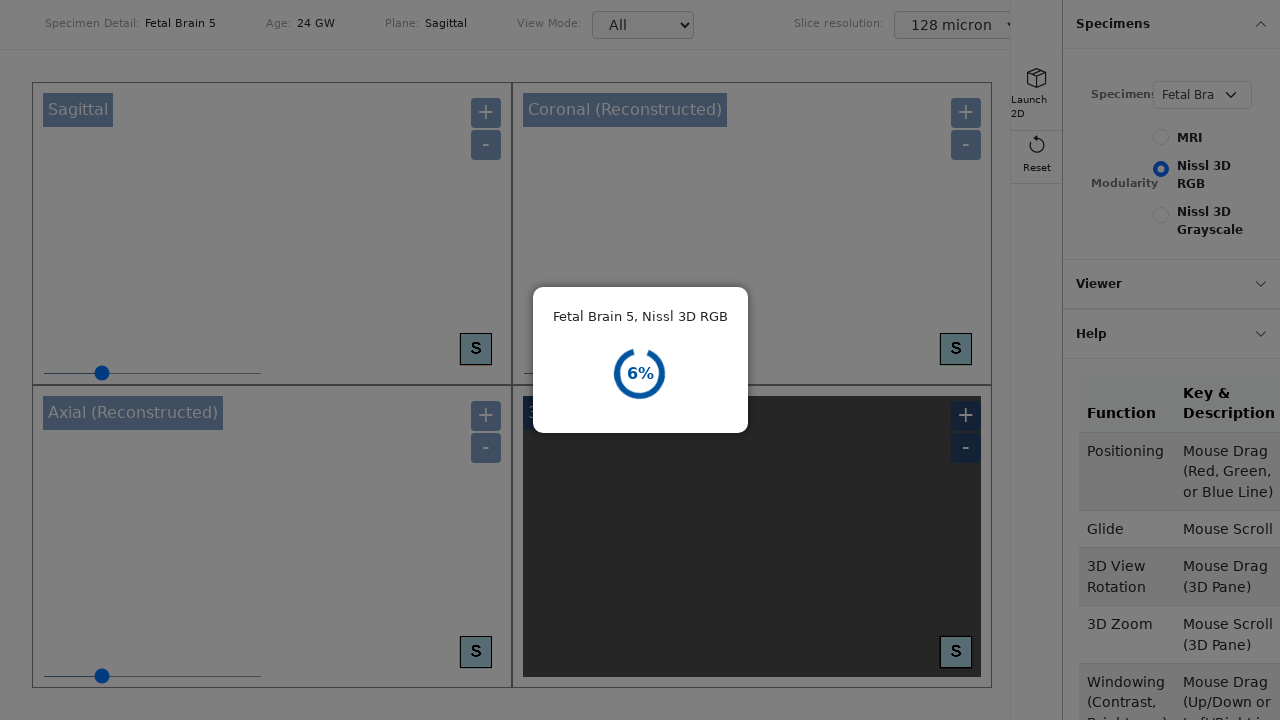

New tab loaded with domcontentloaded state for /3dviewer/index.html?data=4&view=nissl
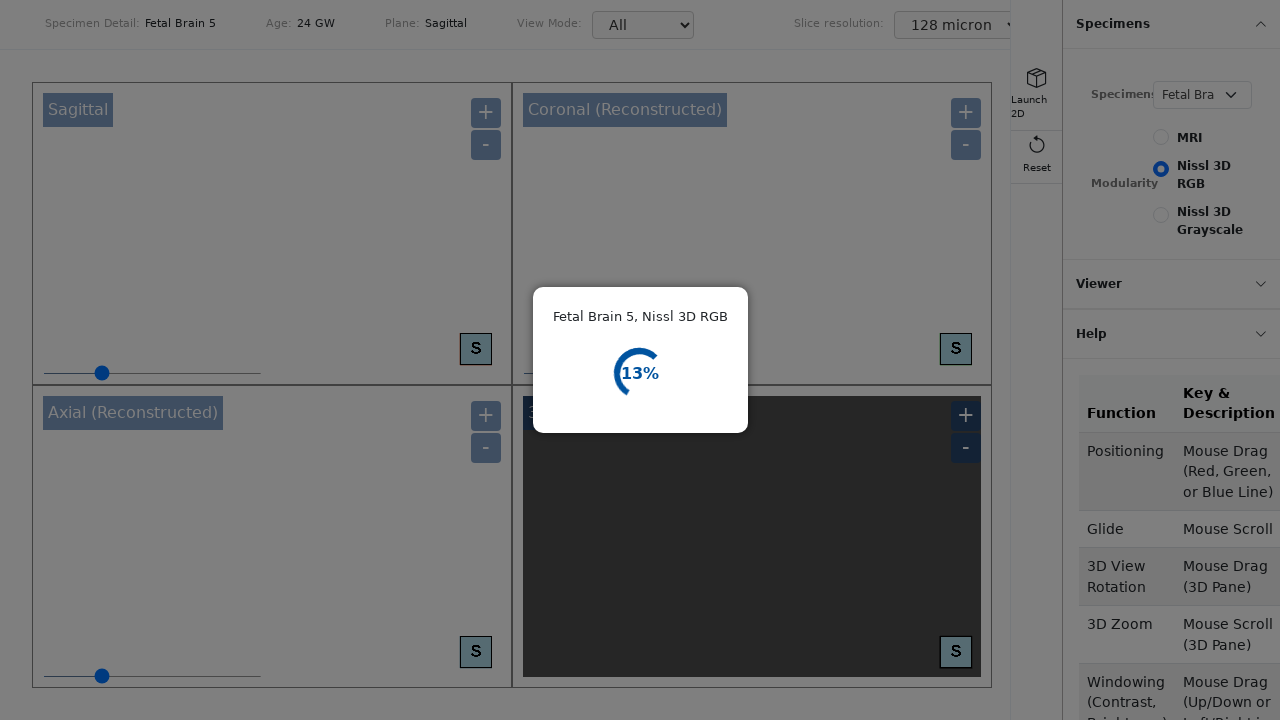

Closed new tab for /3dviewer/index.html?data=4&view=nissl
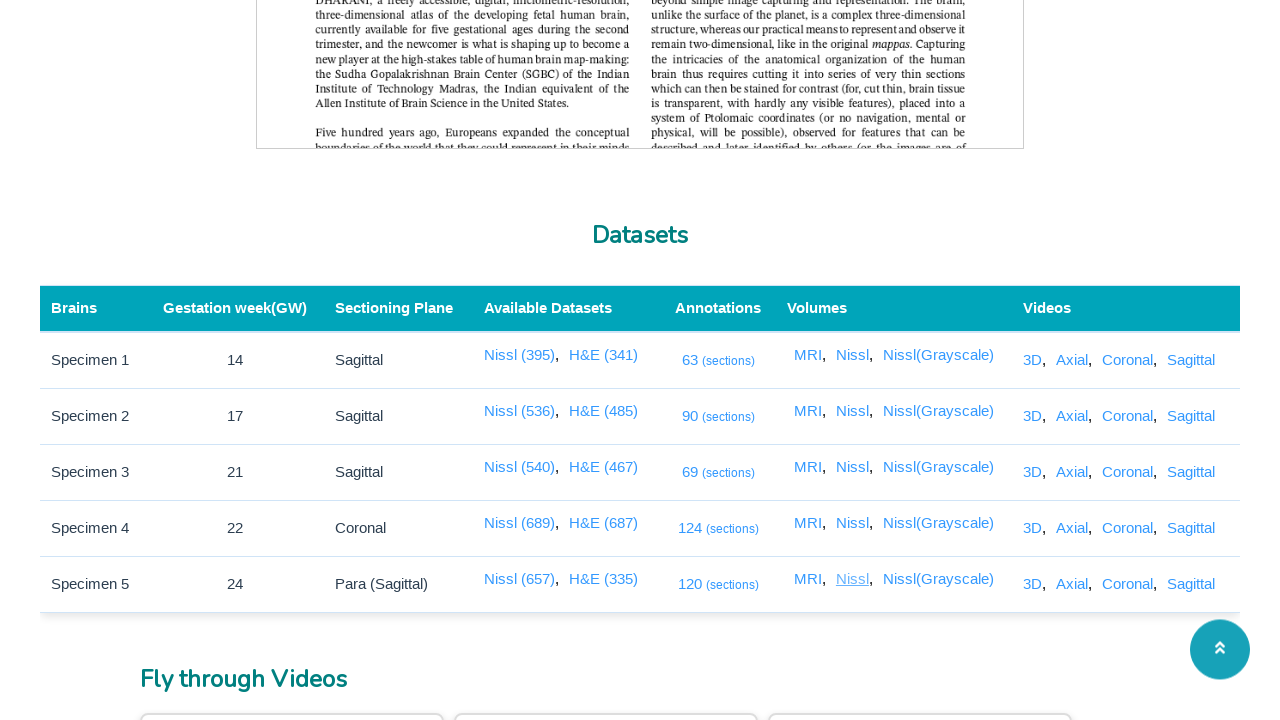

Clicked link to open /3dviewer/index.html?data=0&view=gray in new tab at (938, 355) on a[href='/3dviewer/index.html?data=0&view=gray']
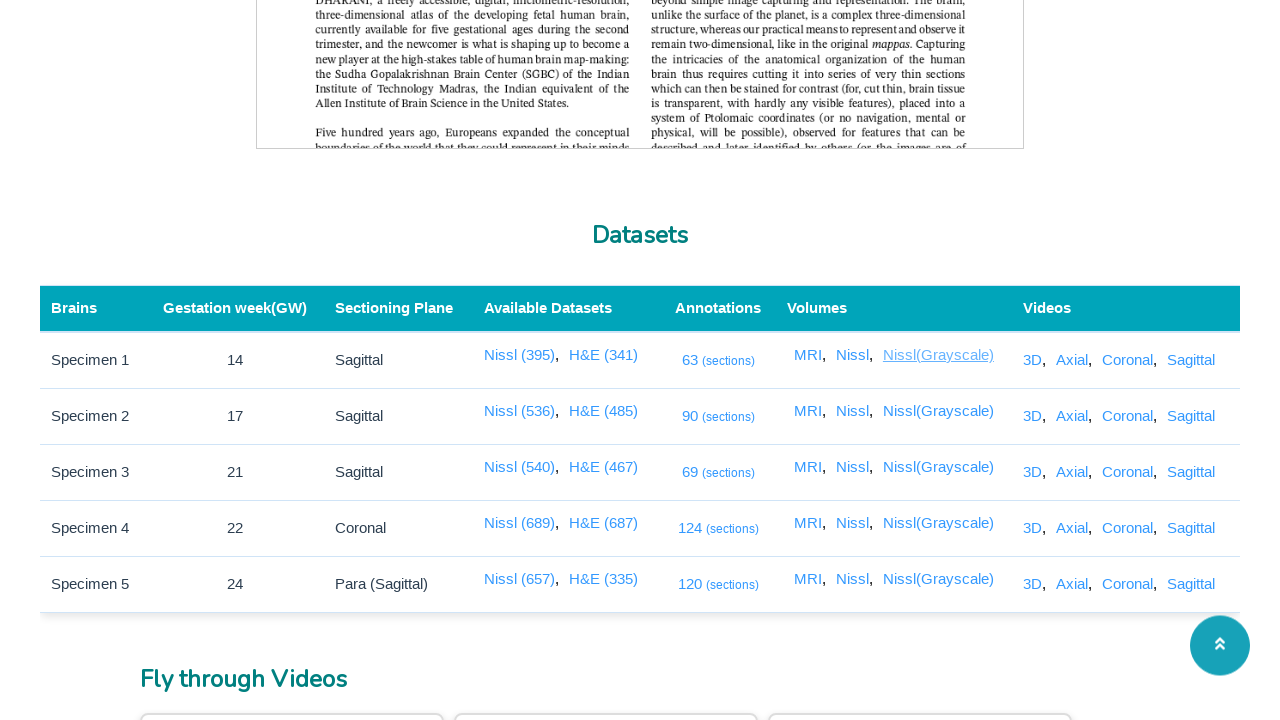

New tab opened for /3dviewer/index.html?data=0&view=gray
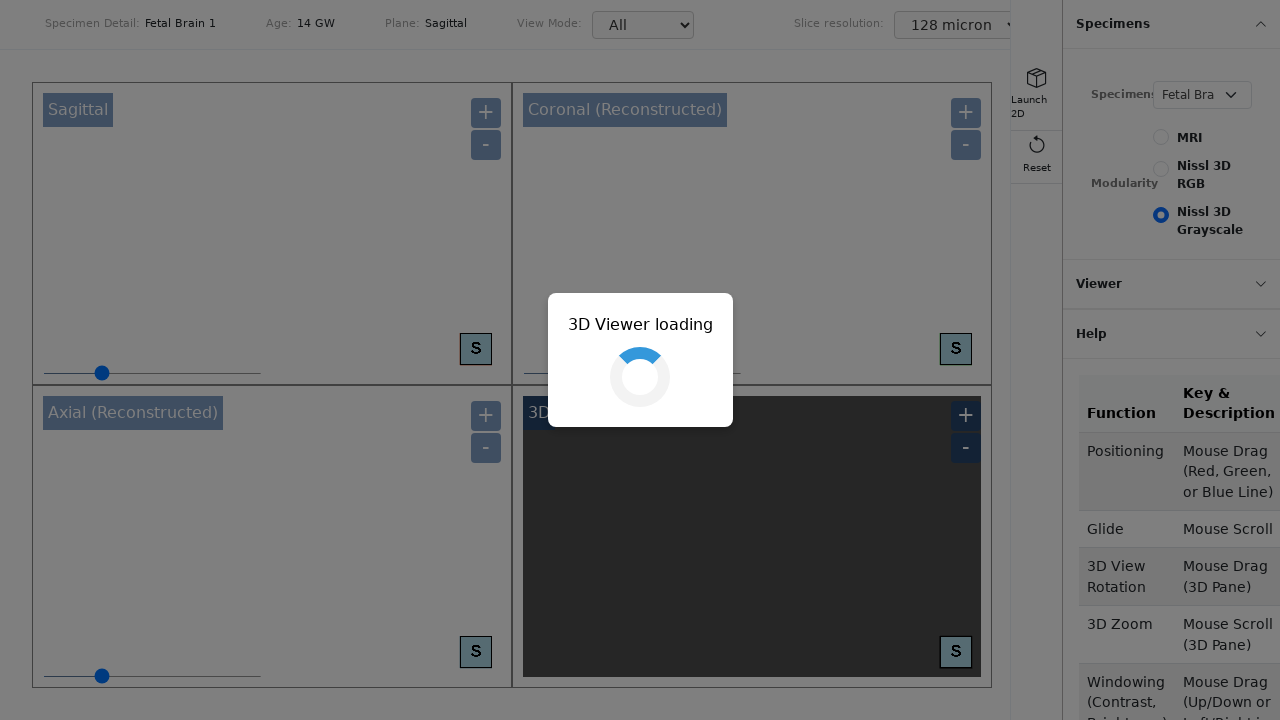

New tab loaded with domcontentloaded state for /3dviewer/index.html?data=0&view=gray
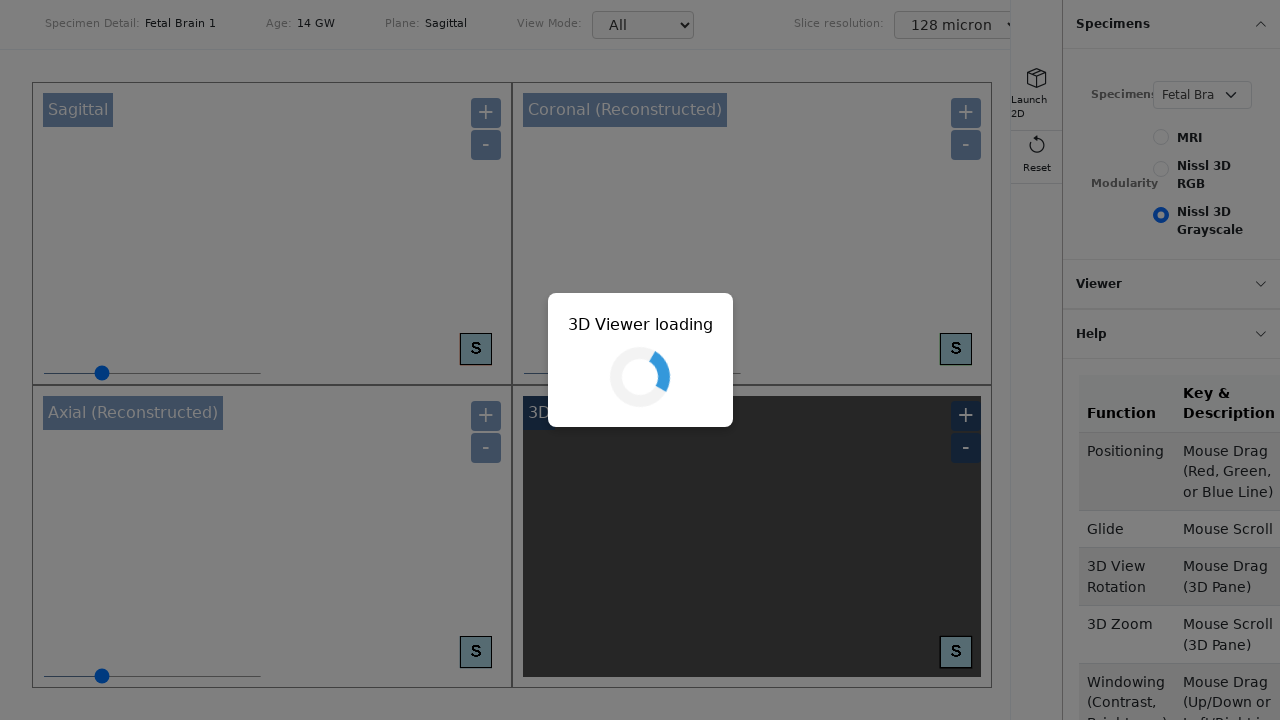

Closed new tab for /3dviewer/index.html?data=0&view=gray
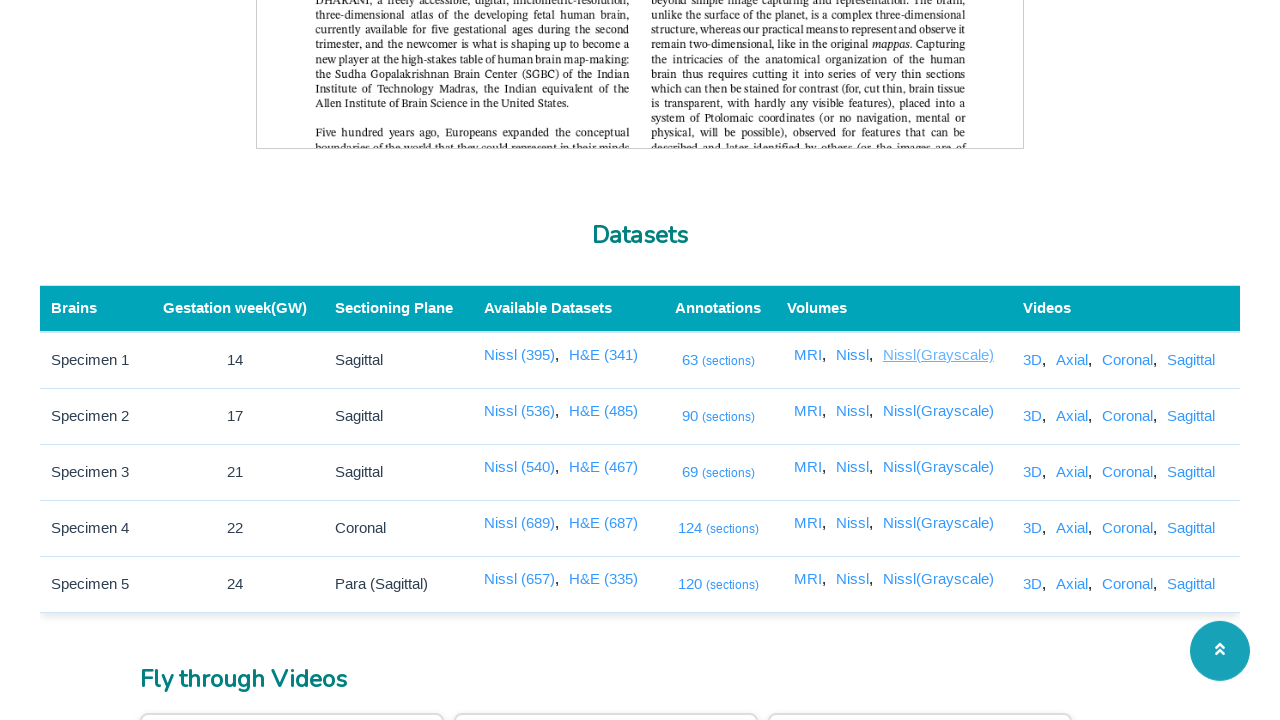

Clicked link to open /3dviewer/index.html?data=1&view=gray in new tab at (938, 411) on a[href='/3dviewer/index.html?data=1&view=gray']
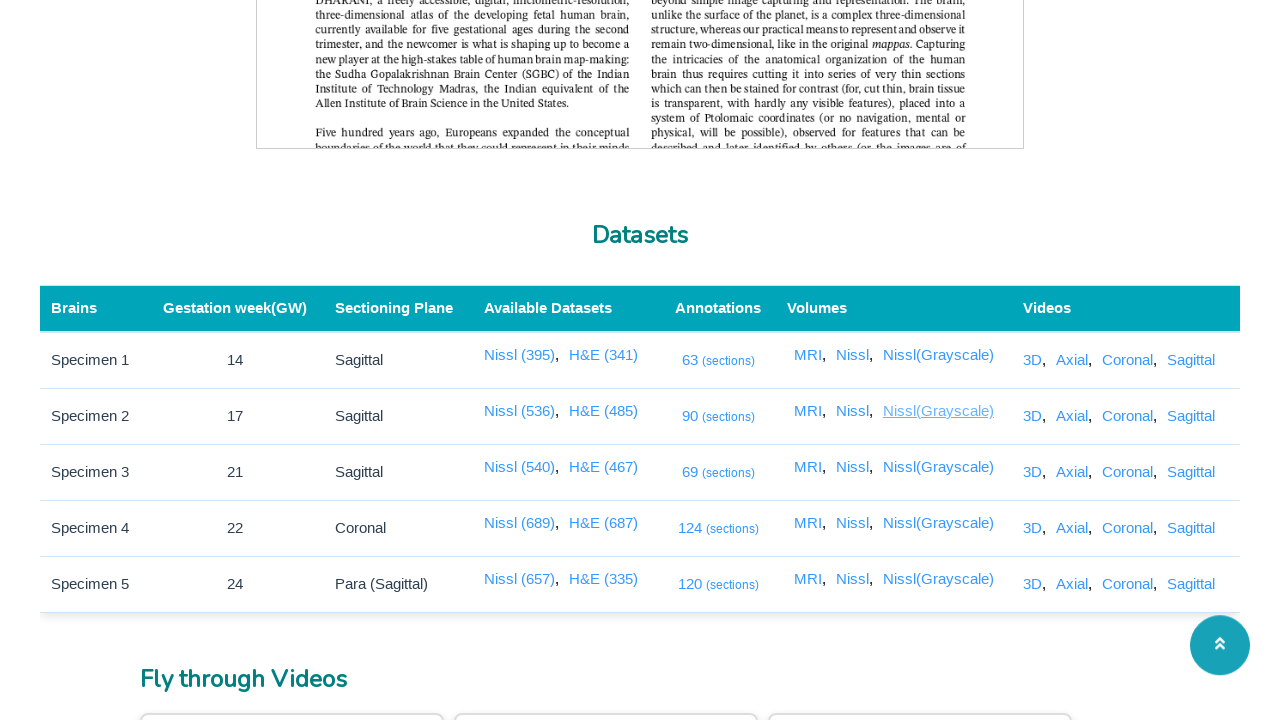

New tab opened for /3dviewer/index.html?data=1&view=gray
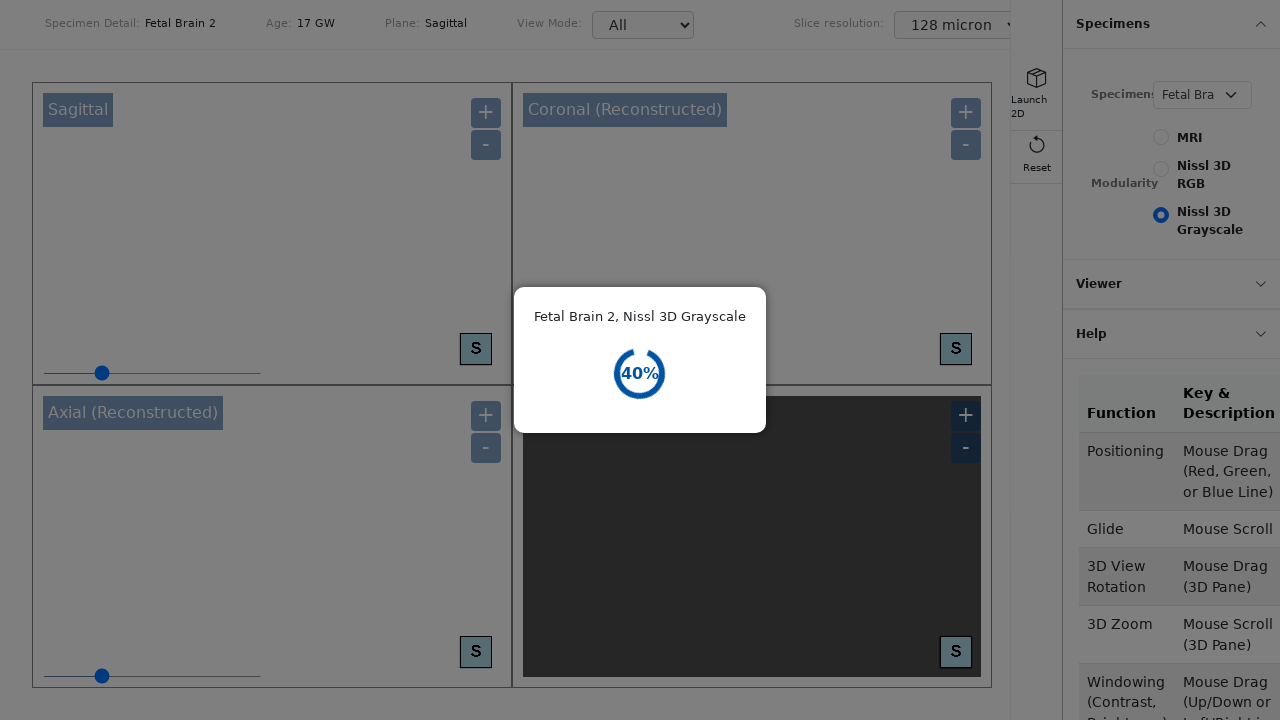

New tab loaded with domcontentloaded state for /3dviewer/index.html?data=1&view=gray
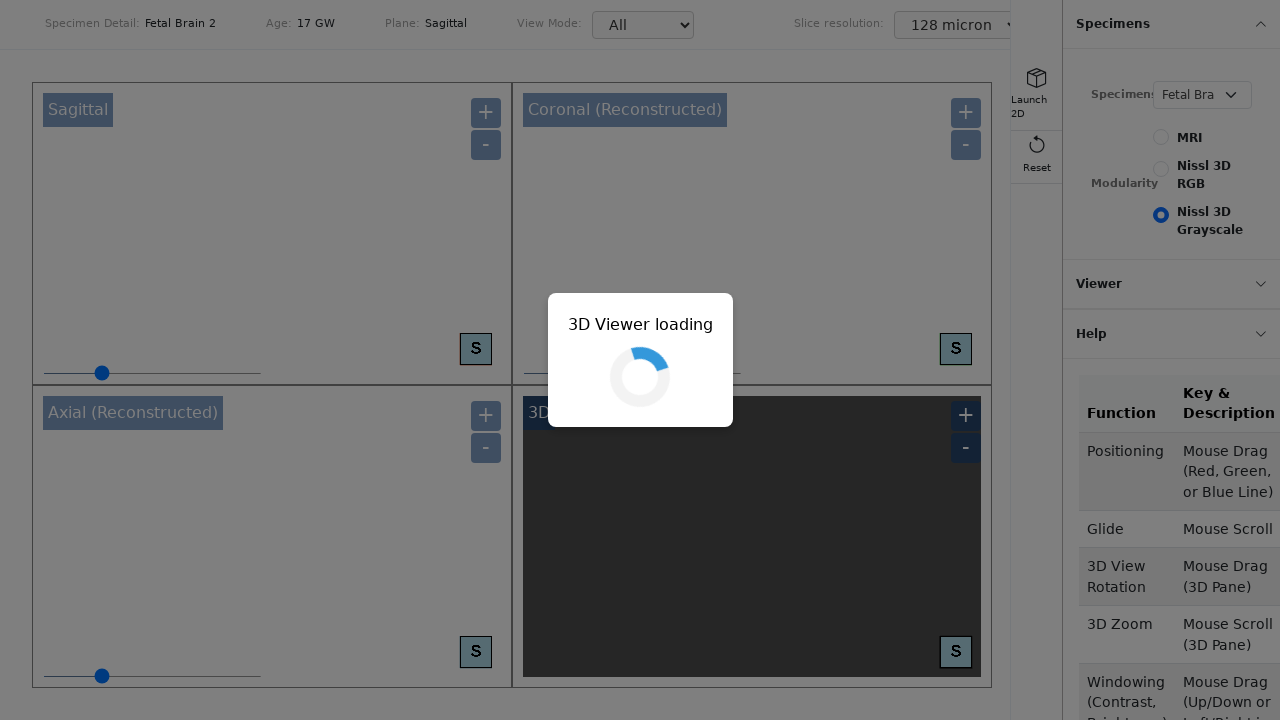

Closed new tab for /3dviewer/index.html?data=1&view=gray
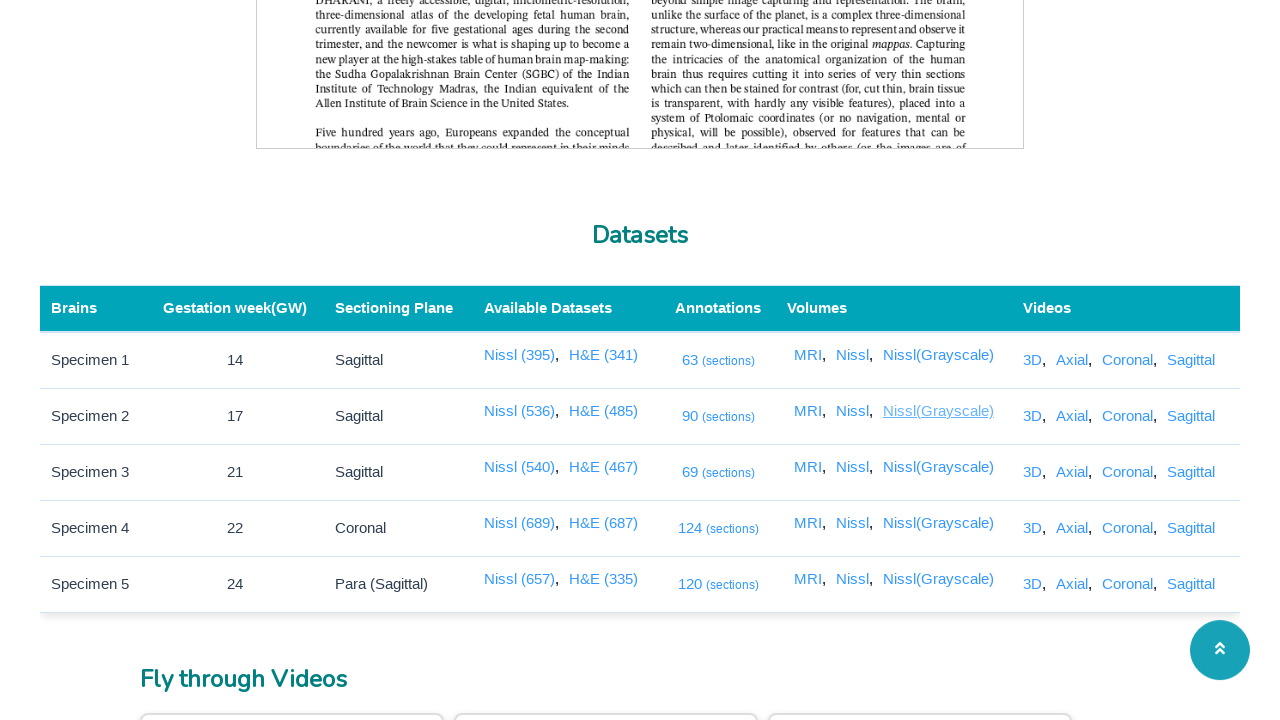

Clicked link to open /3dviewer/index.html?data=2&view=gray in new tab at (938, 467) on a[href='/3dviewer/index.html?data=2&view=gray']
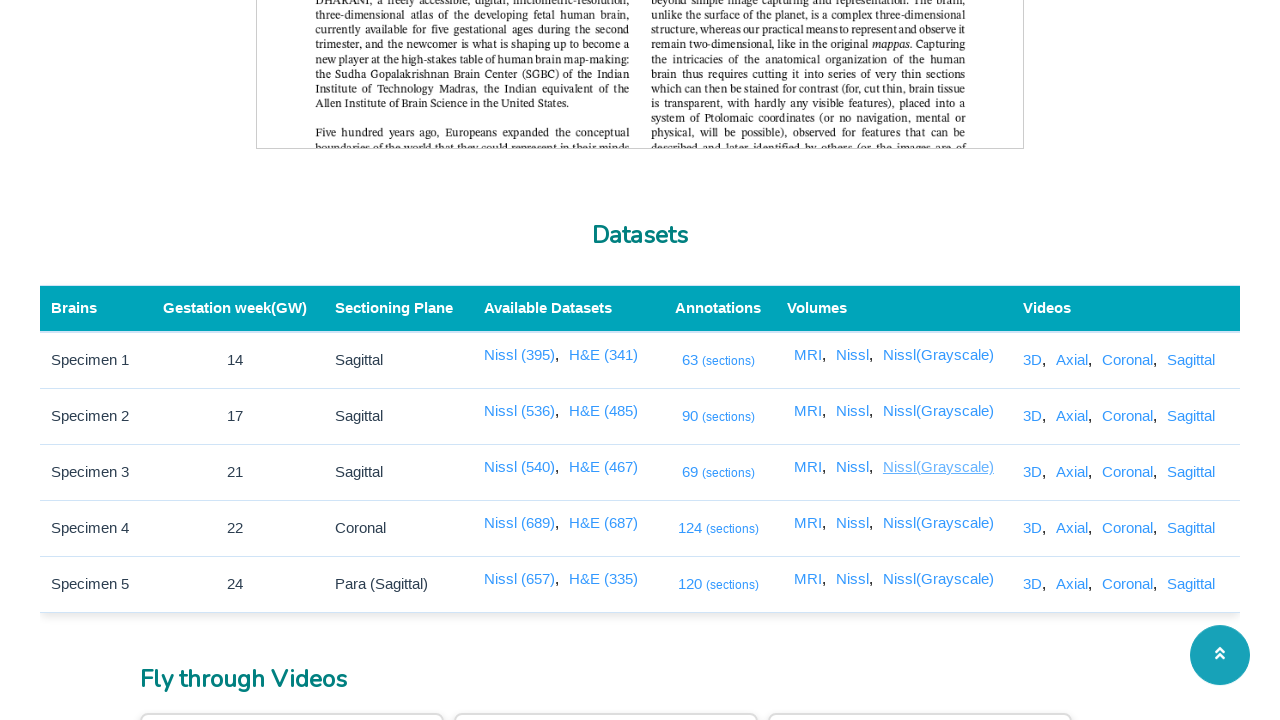

New tab opened for /3dviewer/index.html?data=2&view=gray
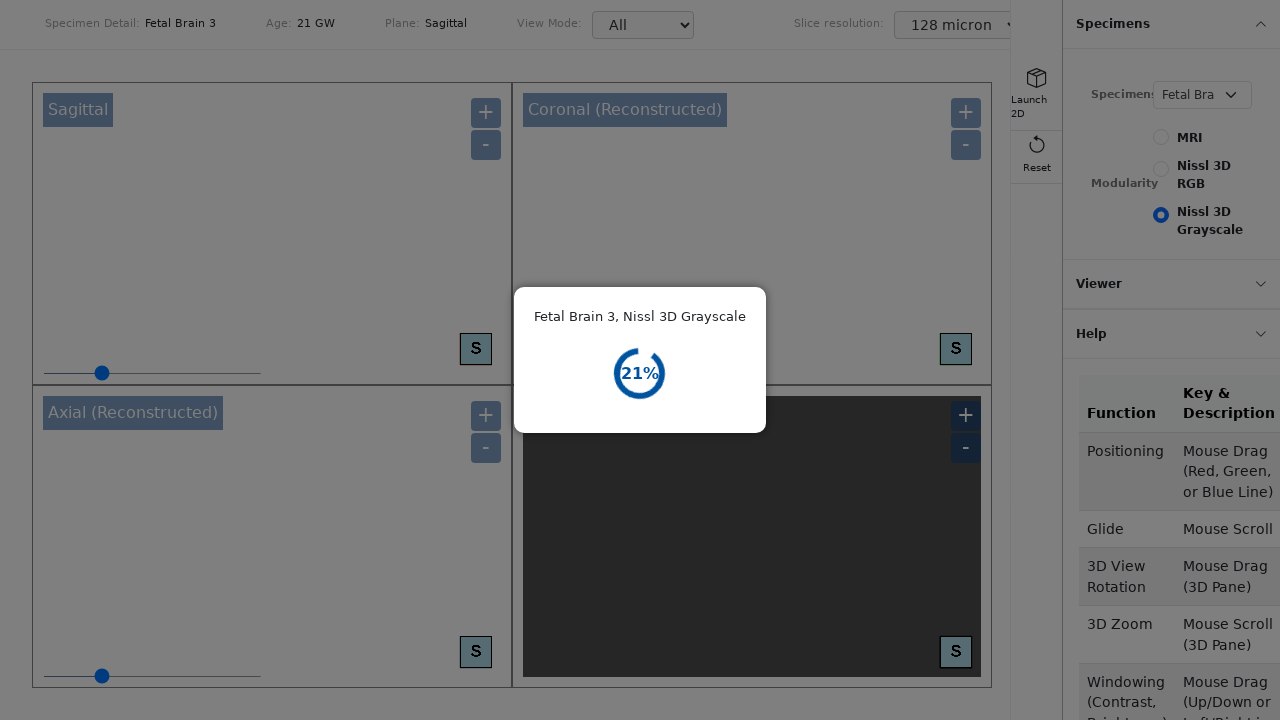

New tab loaded with domcontentloaded state for /3dviewer/index.html?data=2&view=gray
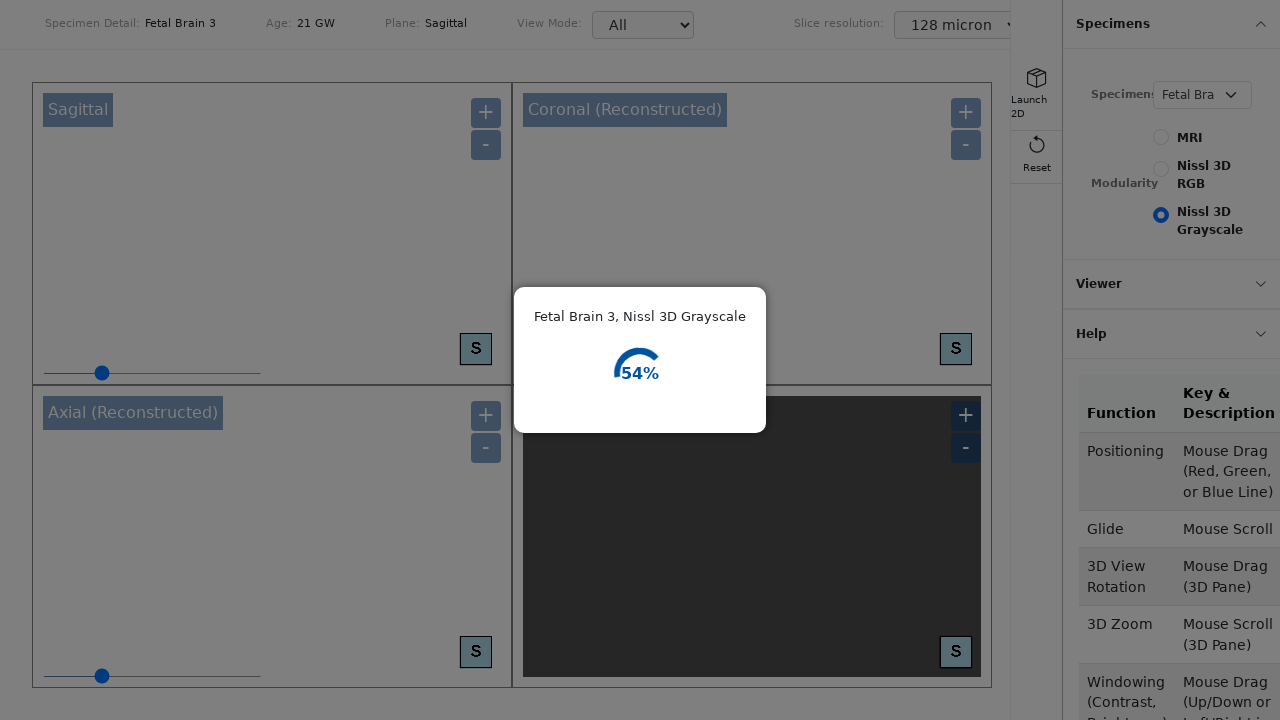

Closed new tab for /3dviewer/index.html?data=2&view=gray
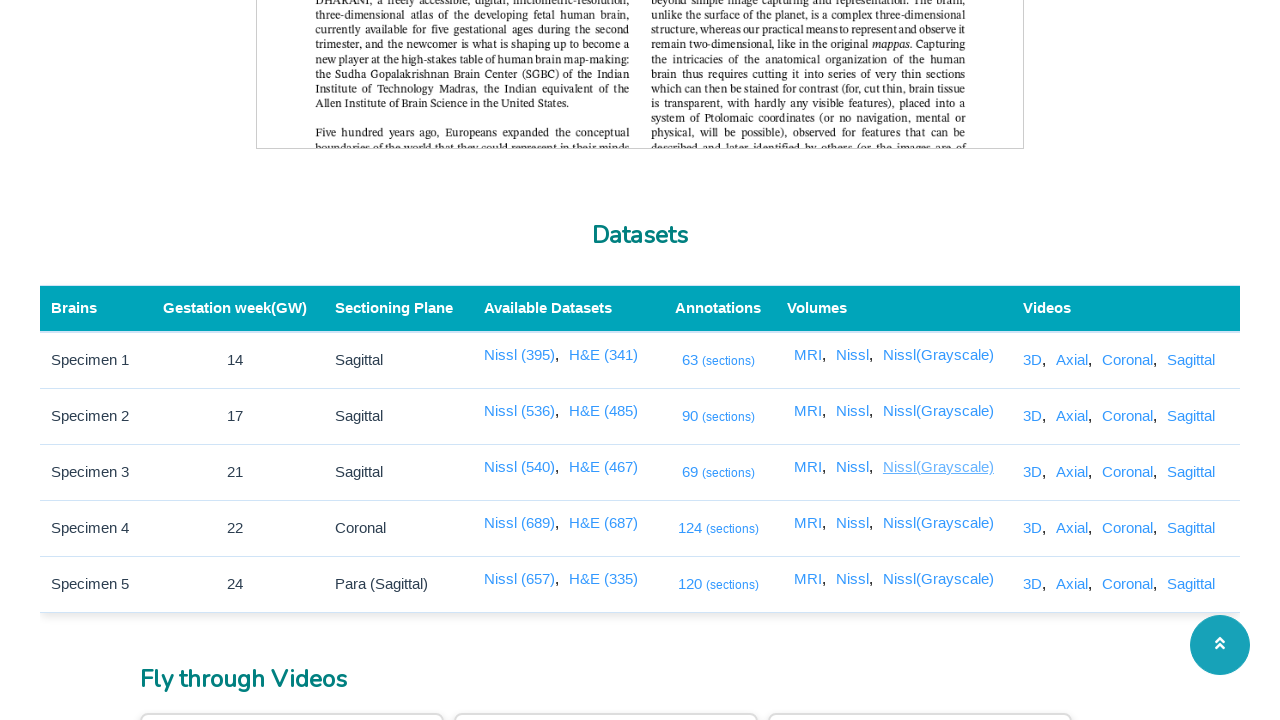

Clicked link to open /3dviewer/index.html?data=3&view=gray in new tab at (938, 523) on a[href='/3dviewer/index.html?data=3&view=gray']
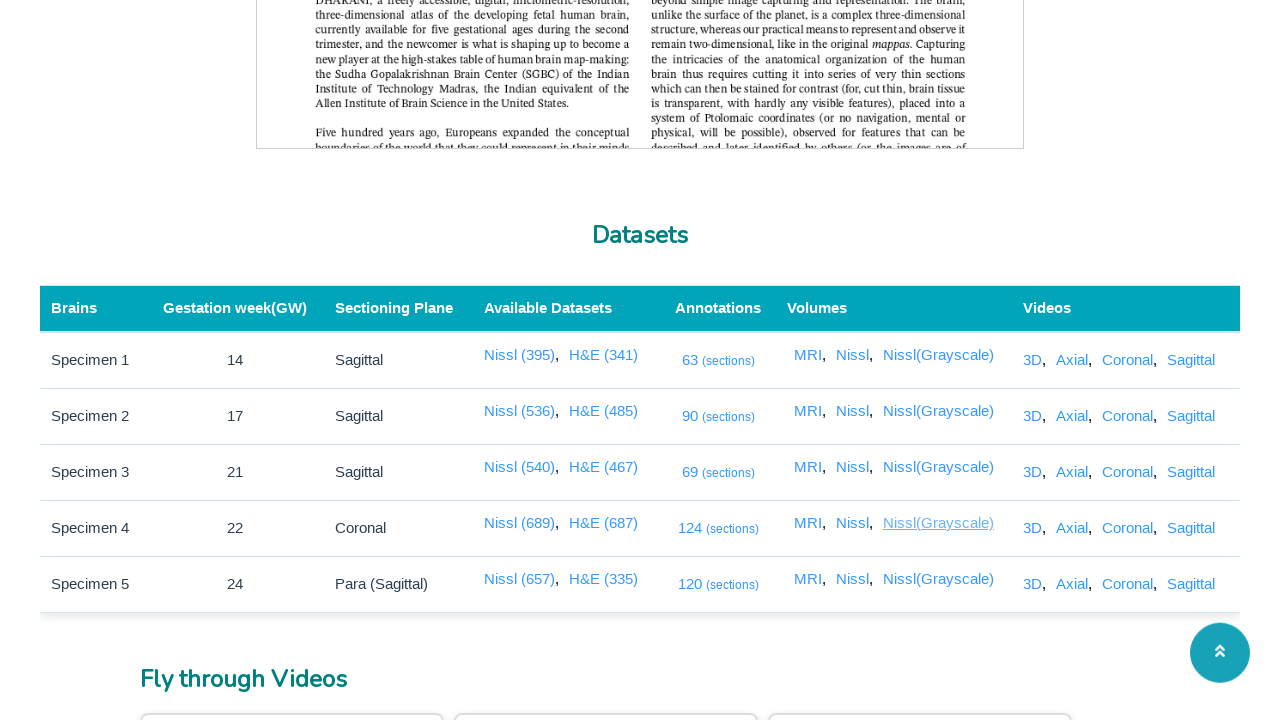

New tab opened for /3dviewer/index.html?data=3&view=gray
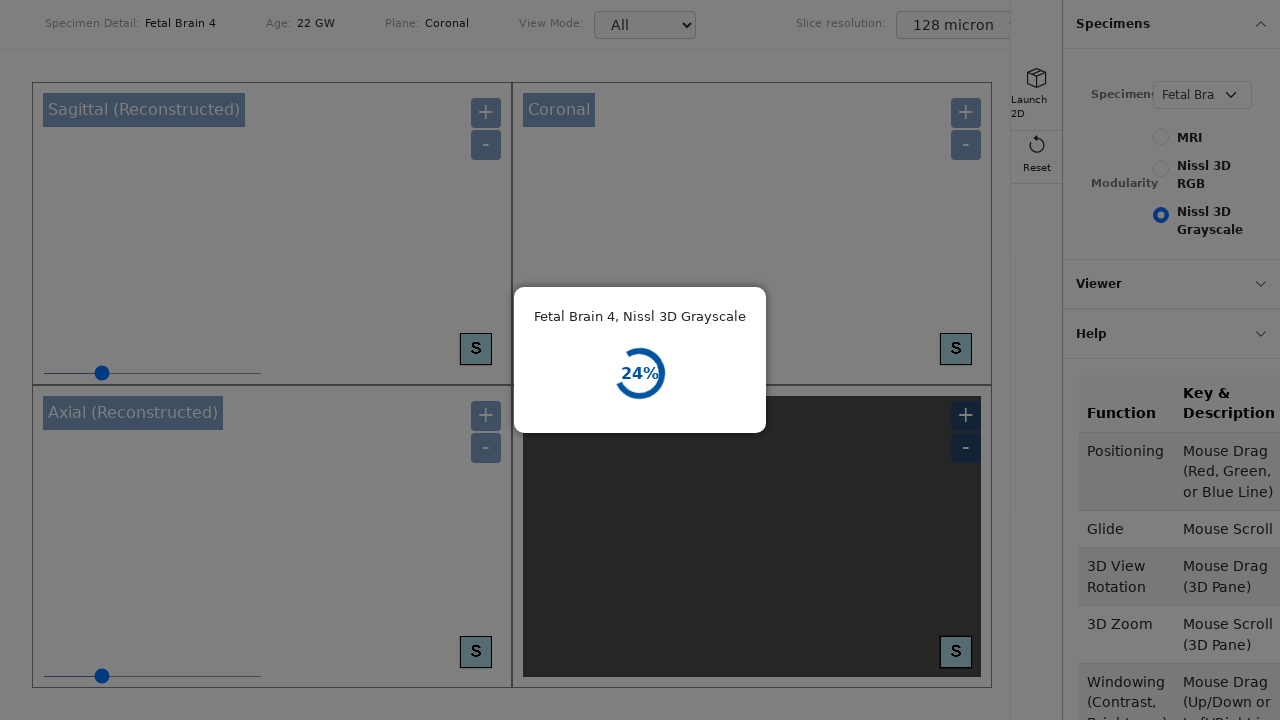

New tab loaded with domcontentloaded state for /3dviewer/index.html?data=3&view=gray
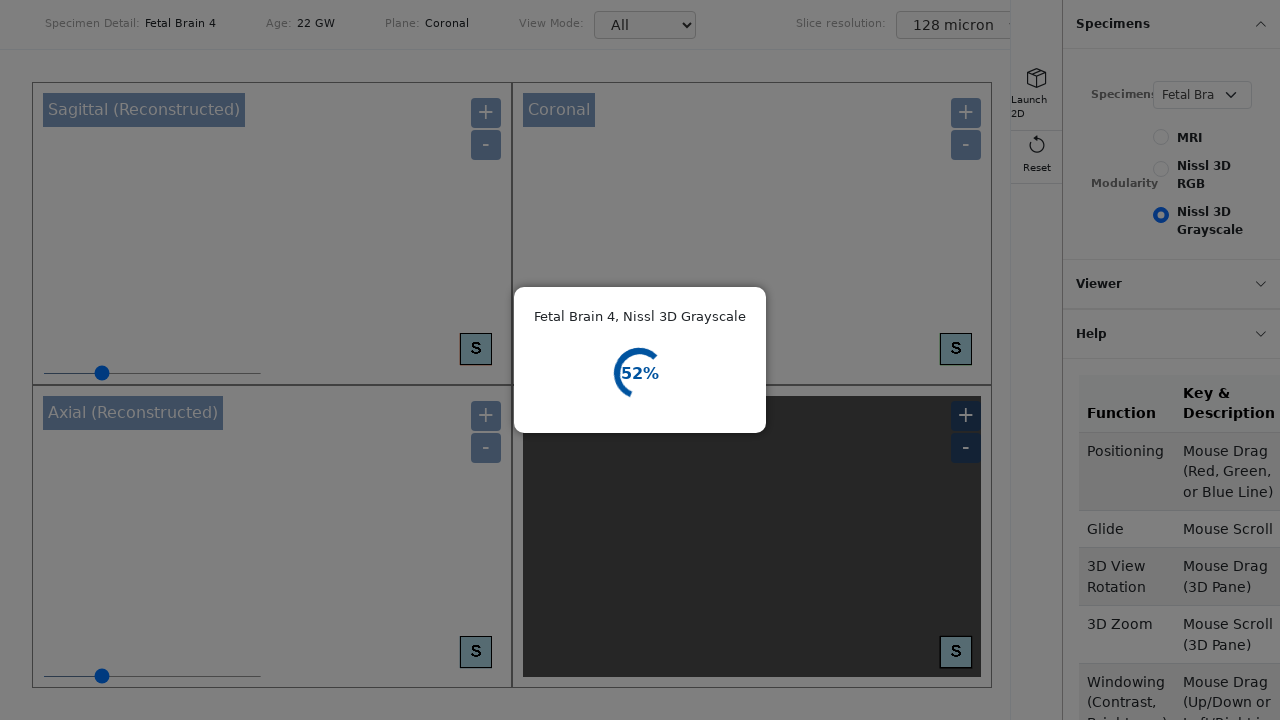

Closed new tab for /3dviewer/index.html?data=3&view=gray
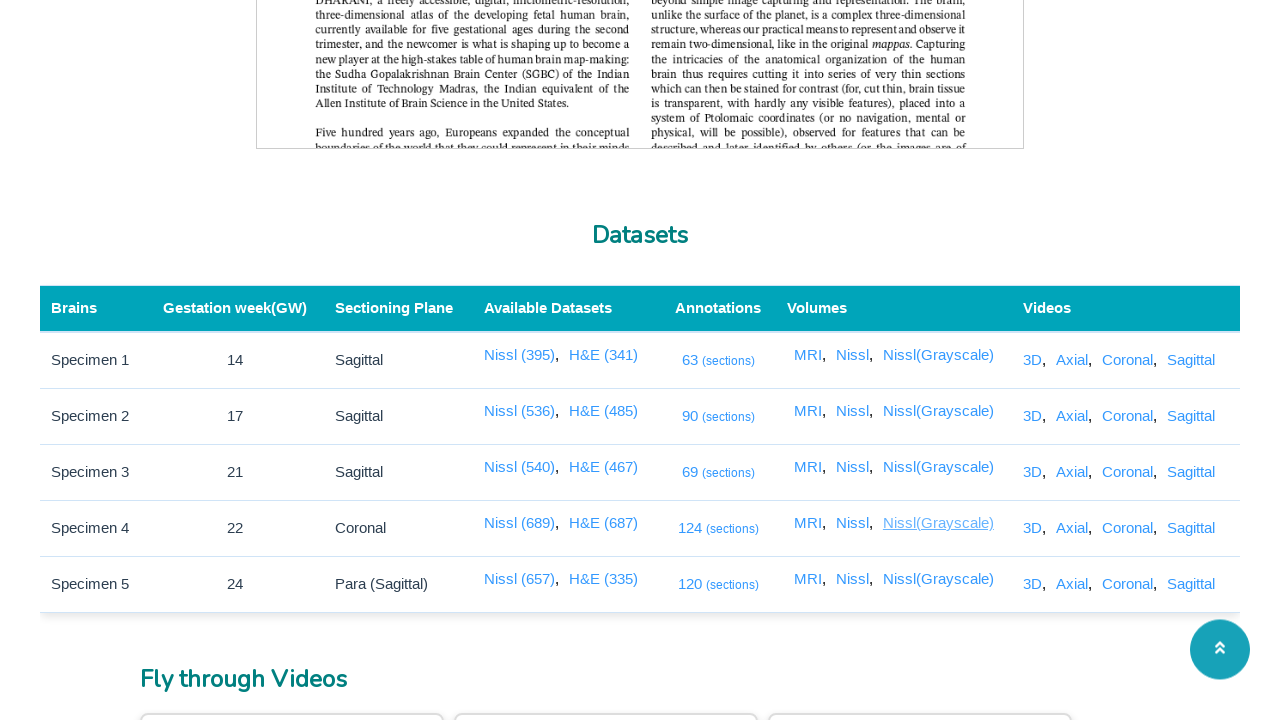

Clicked link to open /3dviewer/index.html?data=4&view=gray in new tab at (938, 579) on a[href='/3dviewer/index.html?data=4&view=gray']
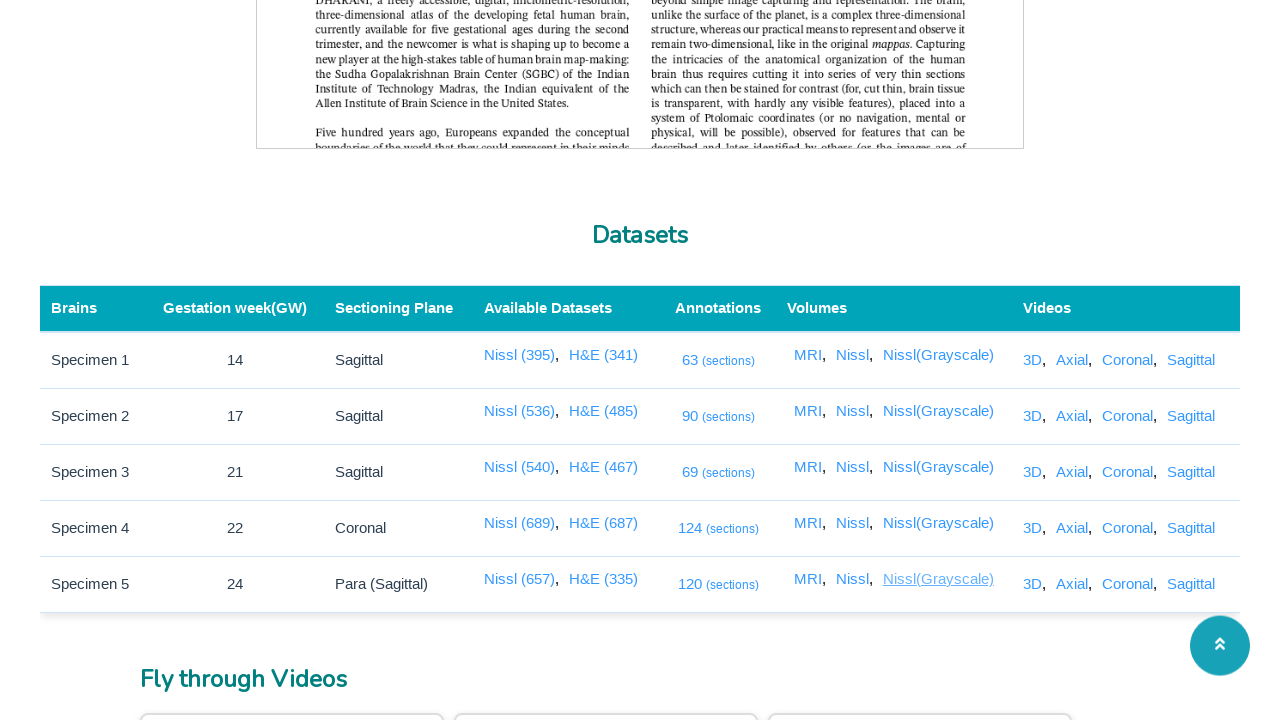

New tab opened for /3dviewer/index.html?data=4&view=gray
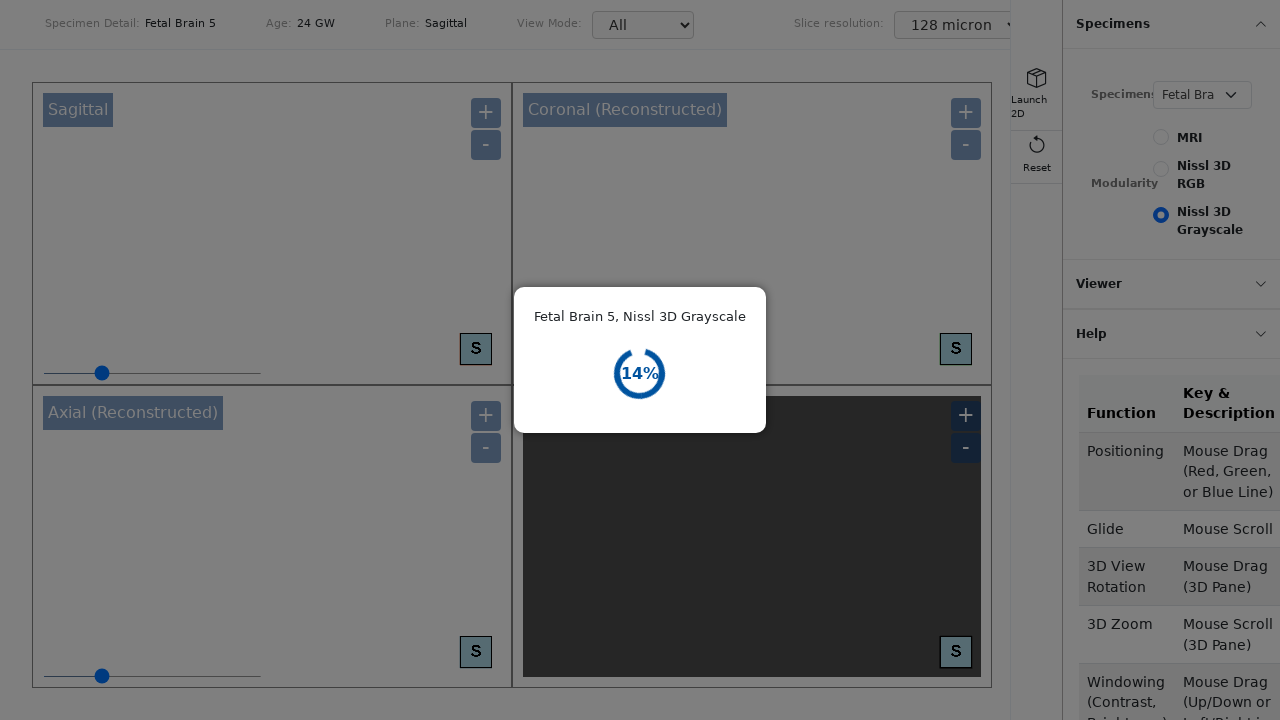

New tab loaded with domcontentloaded state for /3dviewer/index.html?data=4&view=gray
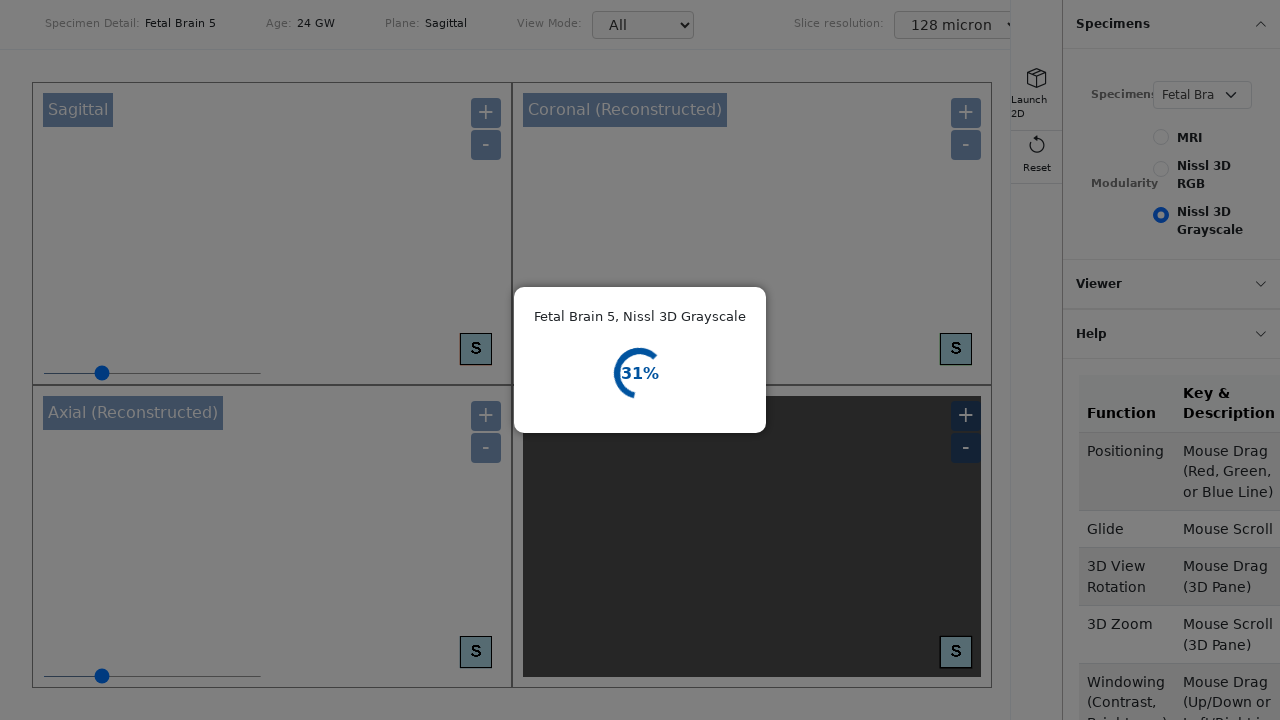

Closed new tab for /3dviewer/index.html?data=4&view=gray
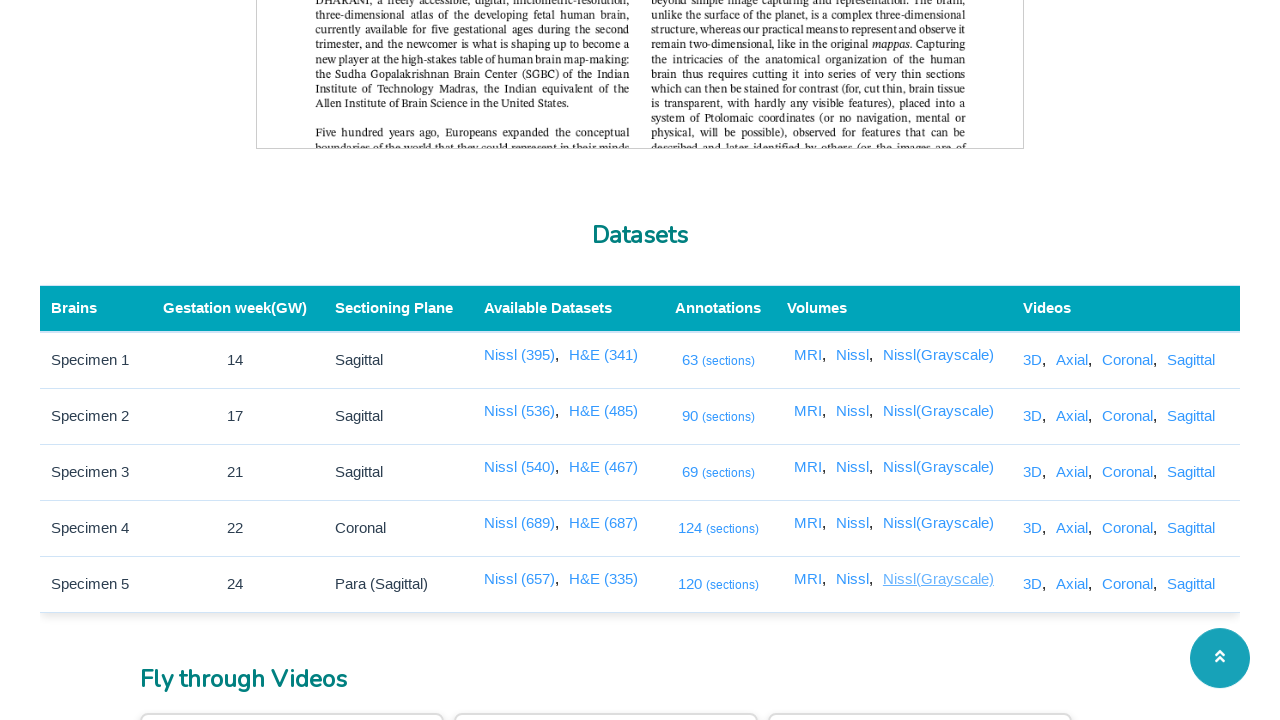

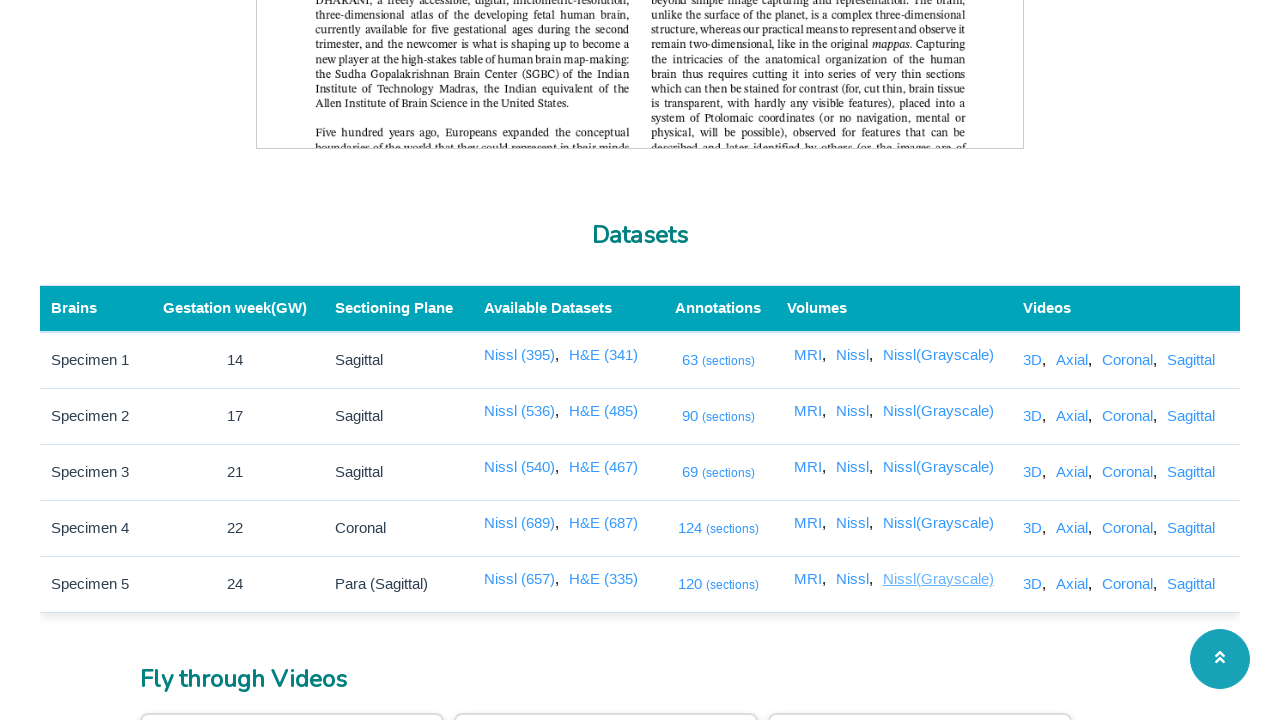